Tests a large form by filling all input fields with the same text value and then clicking the submit button.

Starting URL: http://suninjuly.github.io/huge_form.html

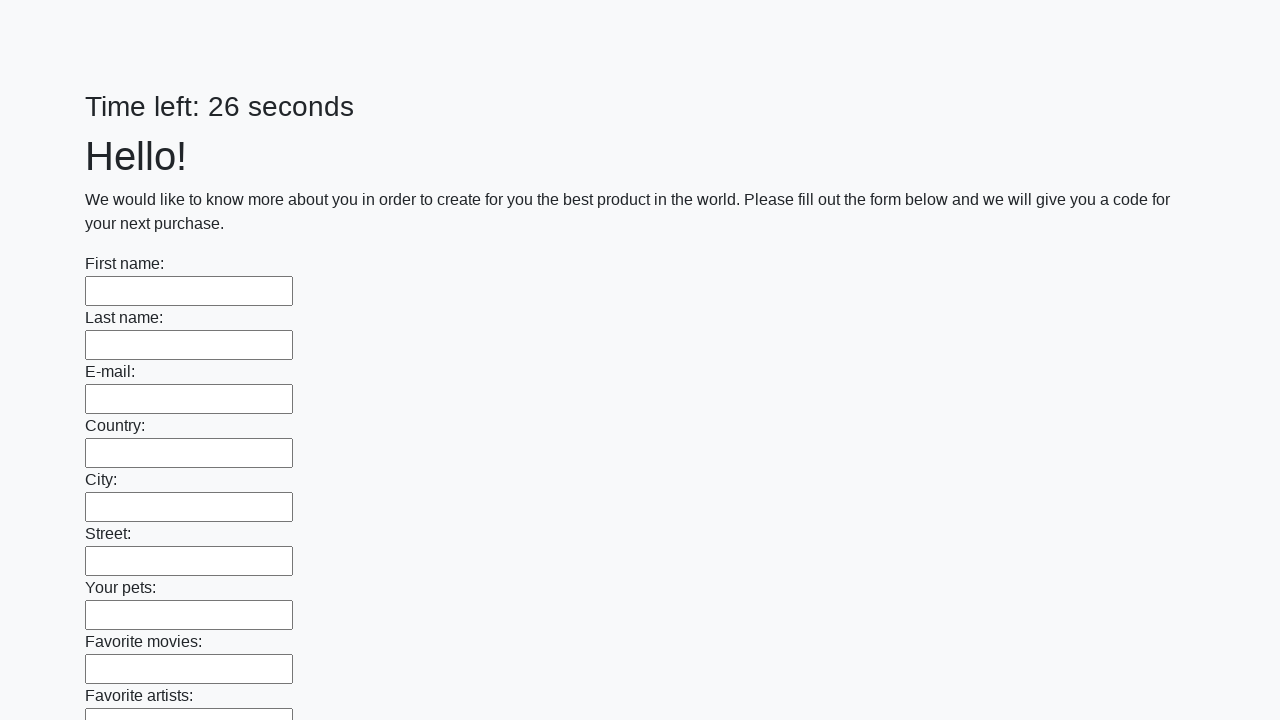

Located all input elements on the form
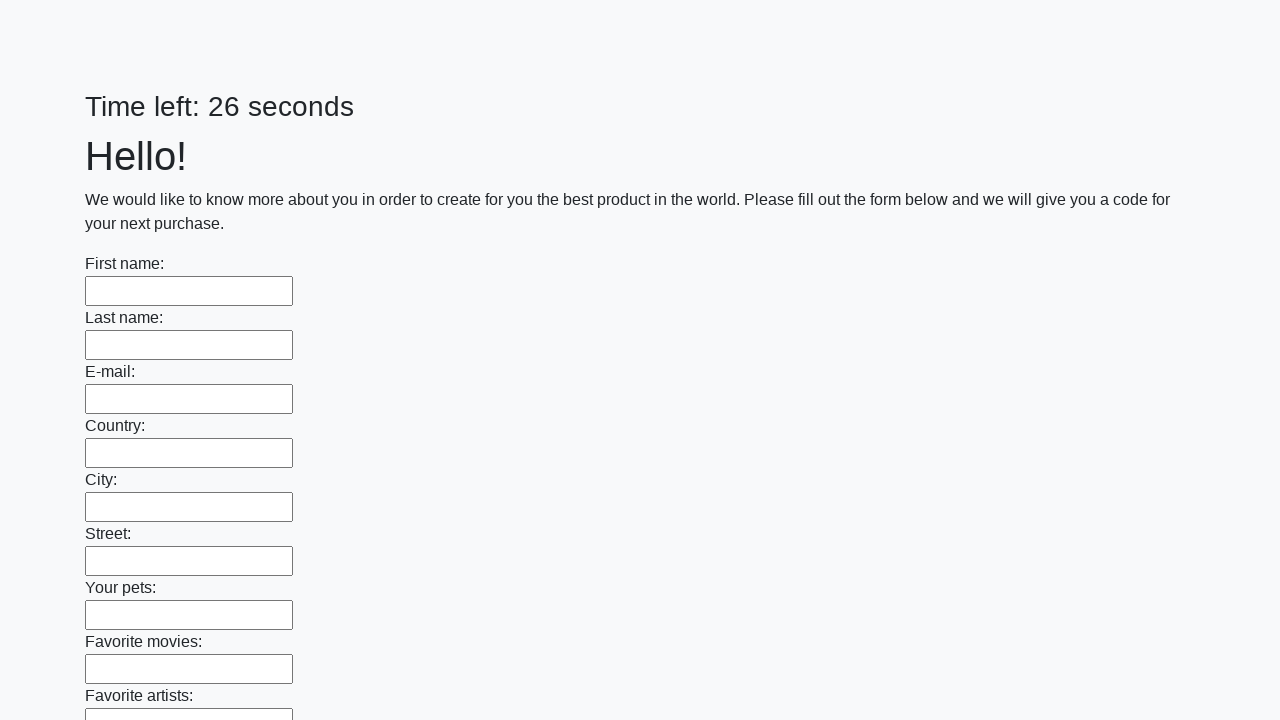

Filled input field with 'Test Answer' on input >> nth=0
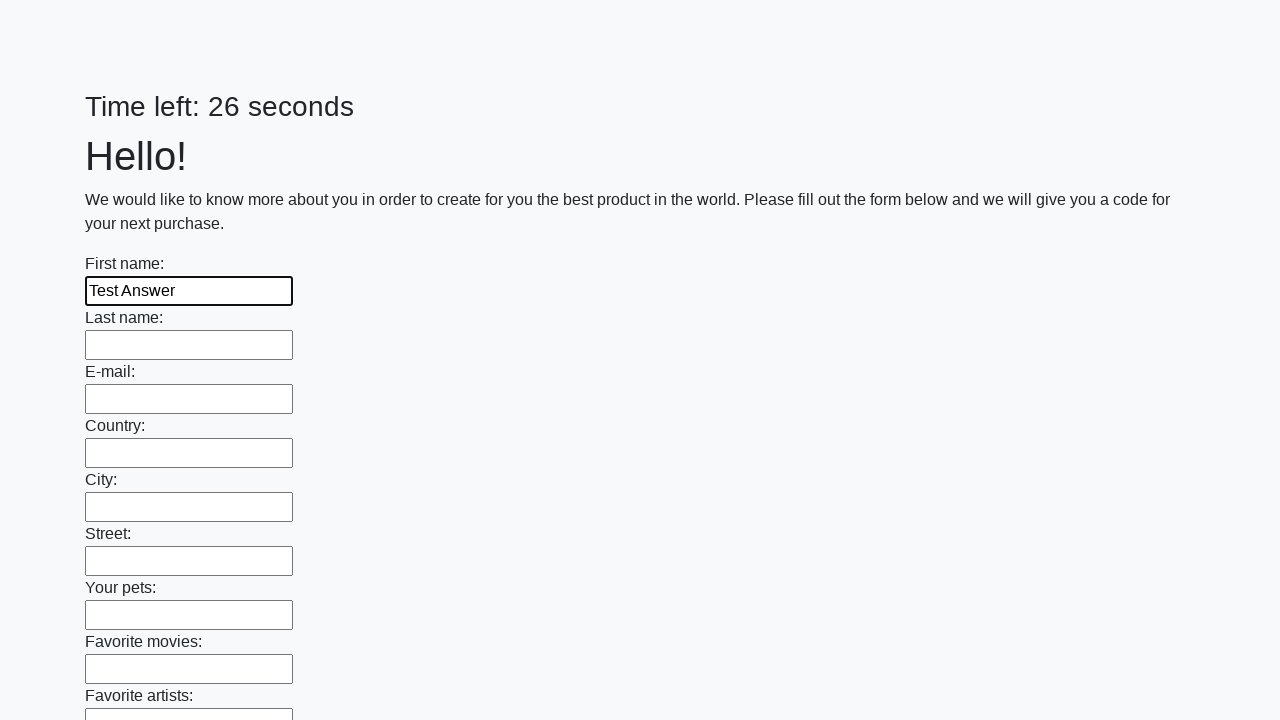

Filled input field with 'Test Answer' on input >> nth=1
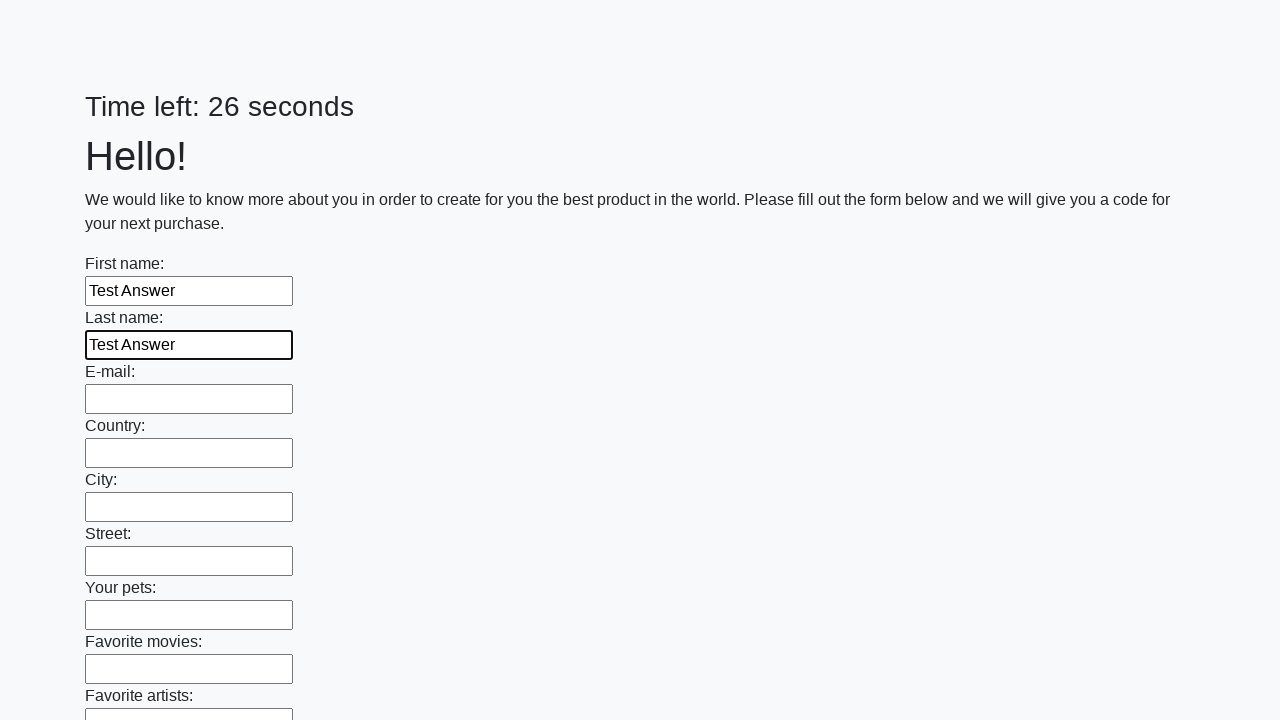

Filled input field with 'Test Answer' on input >> nth=2
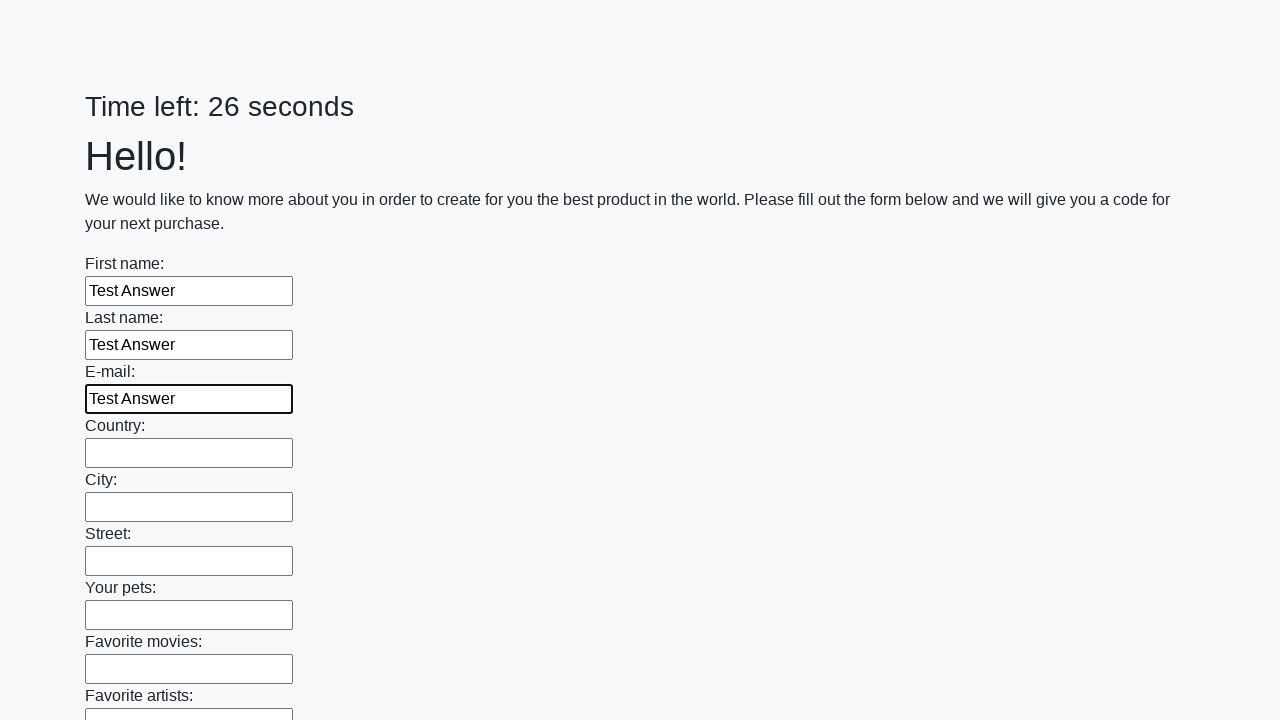

Filled input field with 'Test Answer' on input >> nth=3
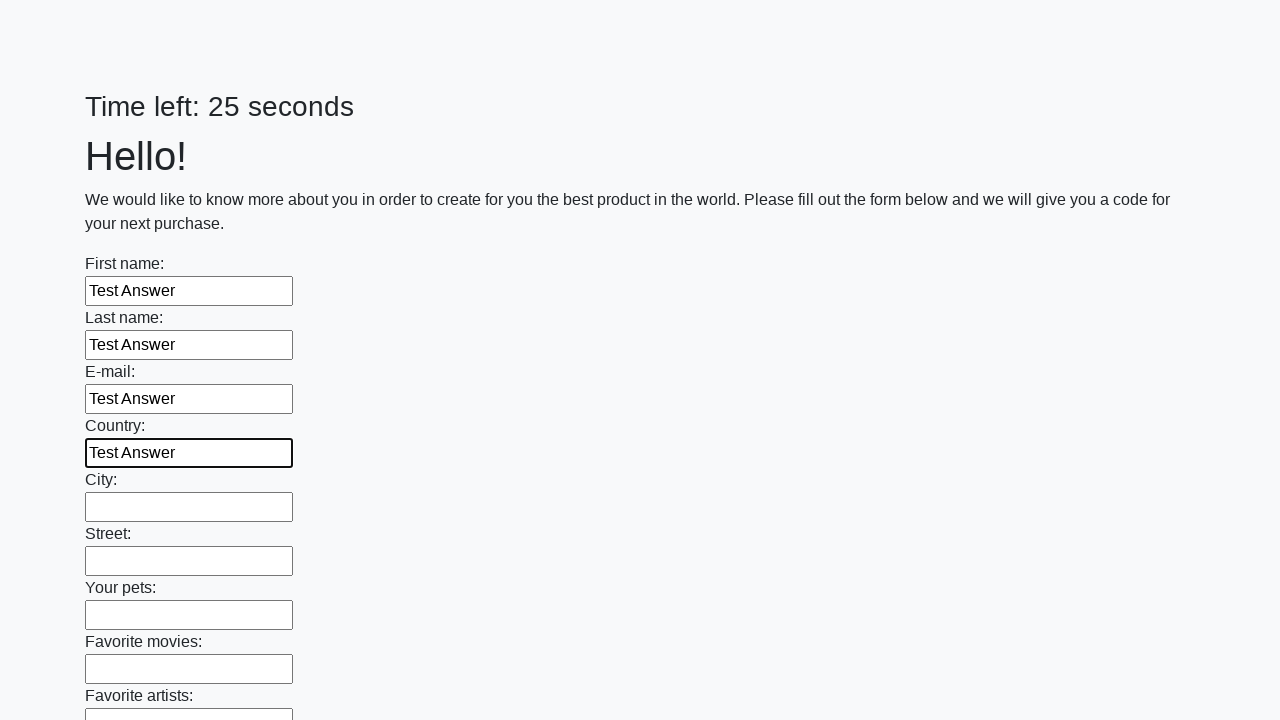

Filled input field with 'Test Answer' on input >> nth=4
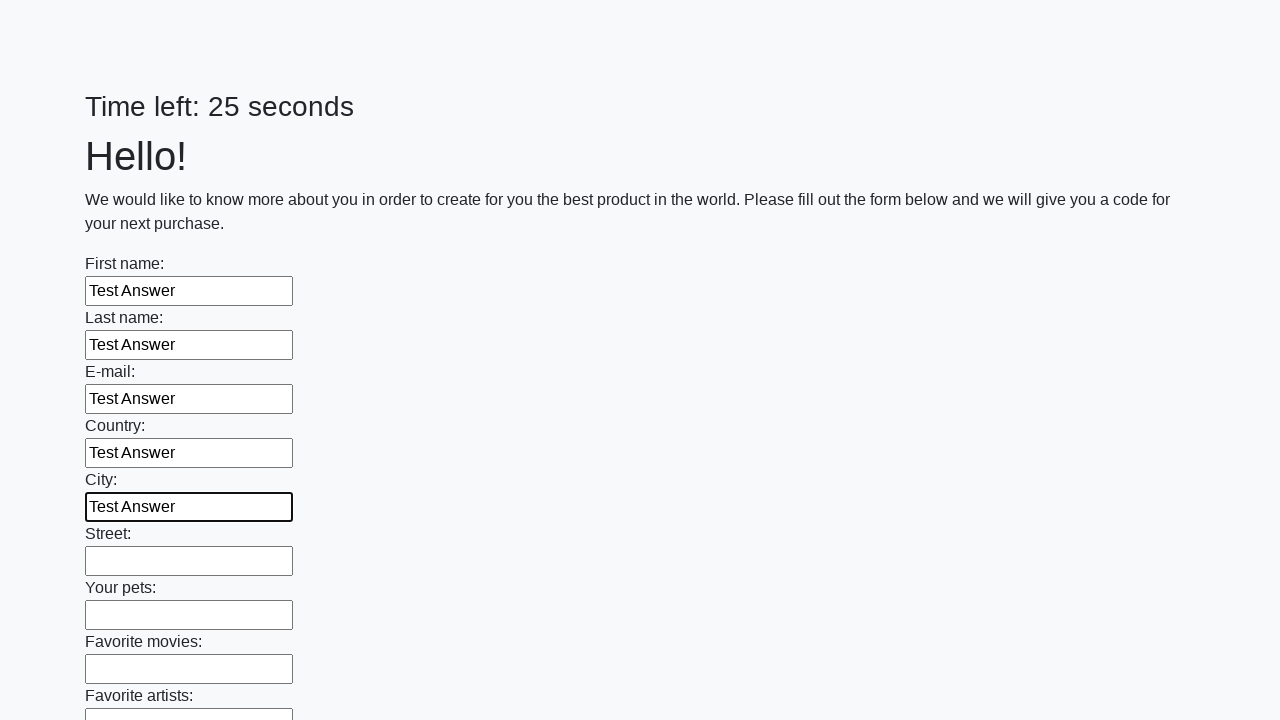

Filled input field with 'Test Answer' on input >> nth=5
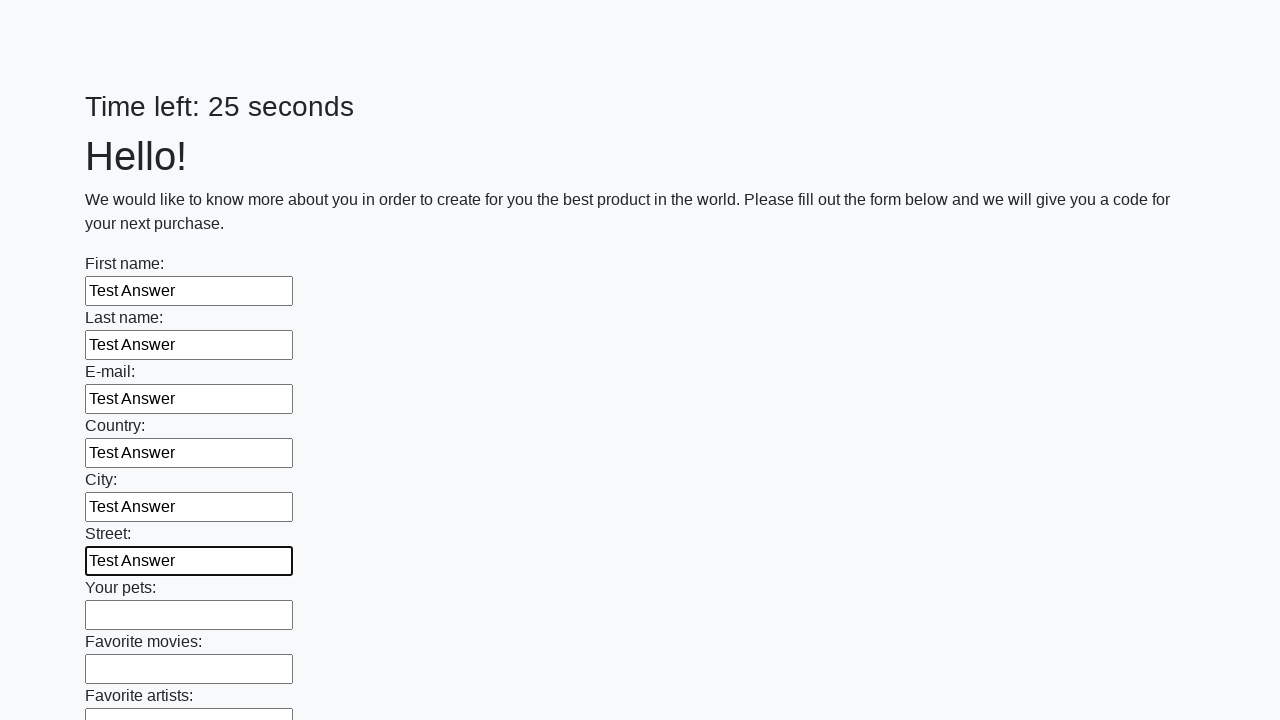

Filled input field with 'Test Answer' on input >> nth=6
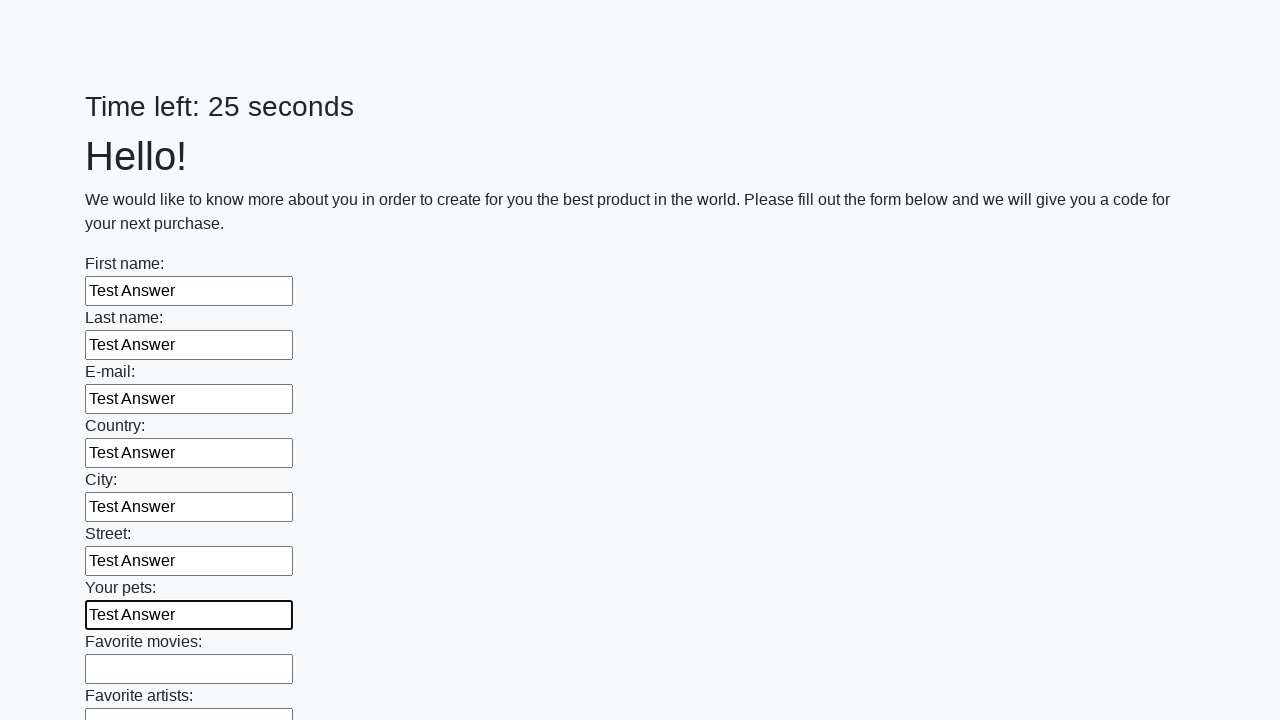

Filled input field with 'Test Answer' on input >> nth=7
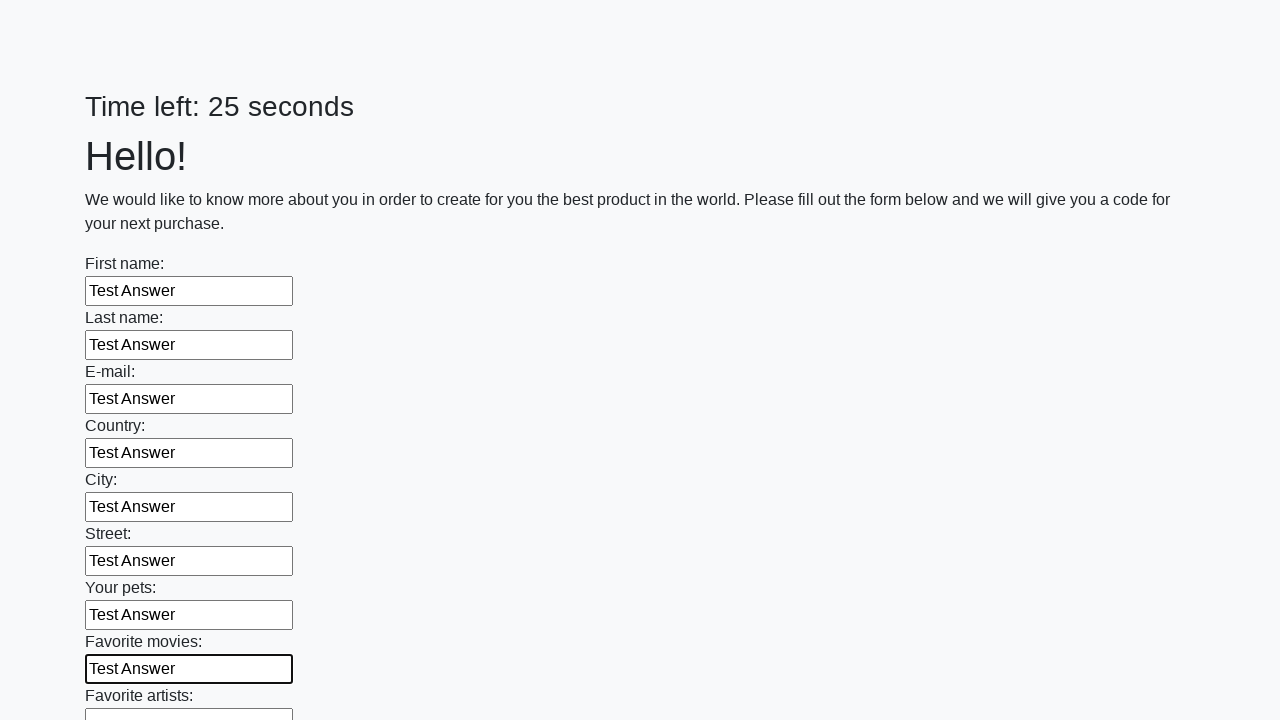

Filled input field with 'Test Answer' on input >> nth=8
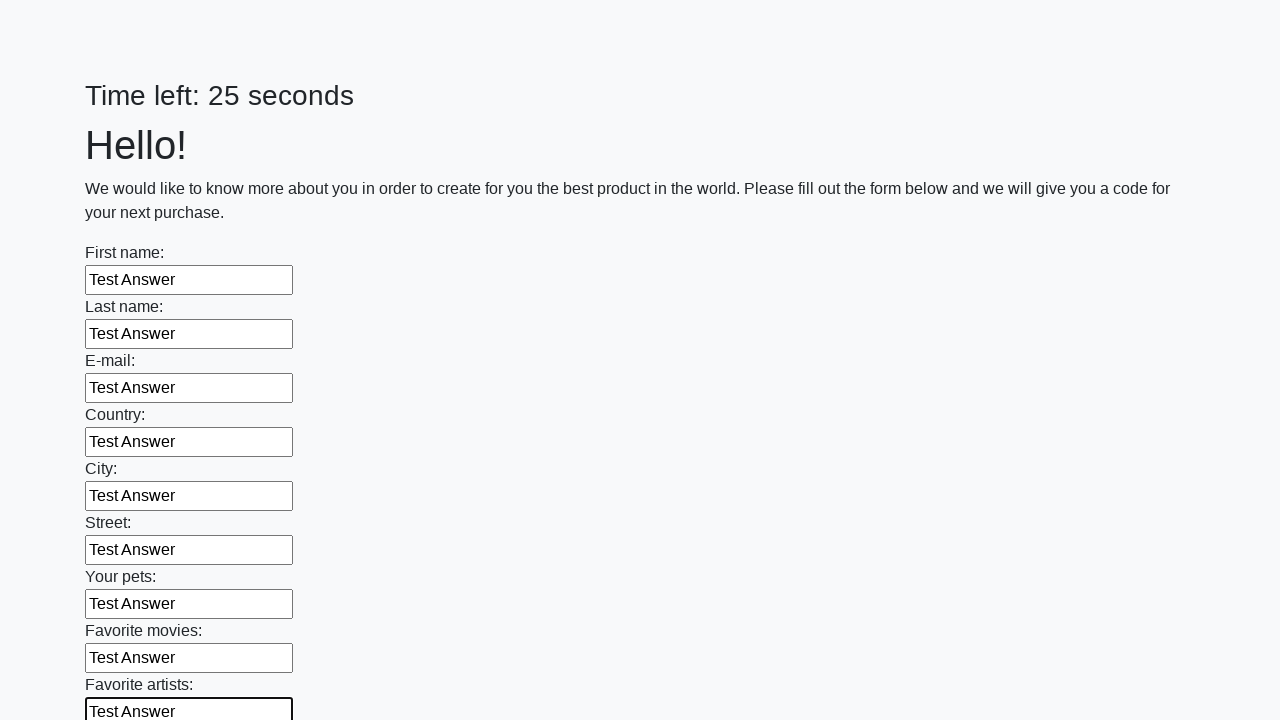

Filled input field with 'Test Answer' on input >> nth=9
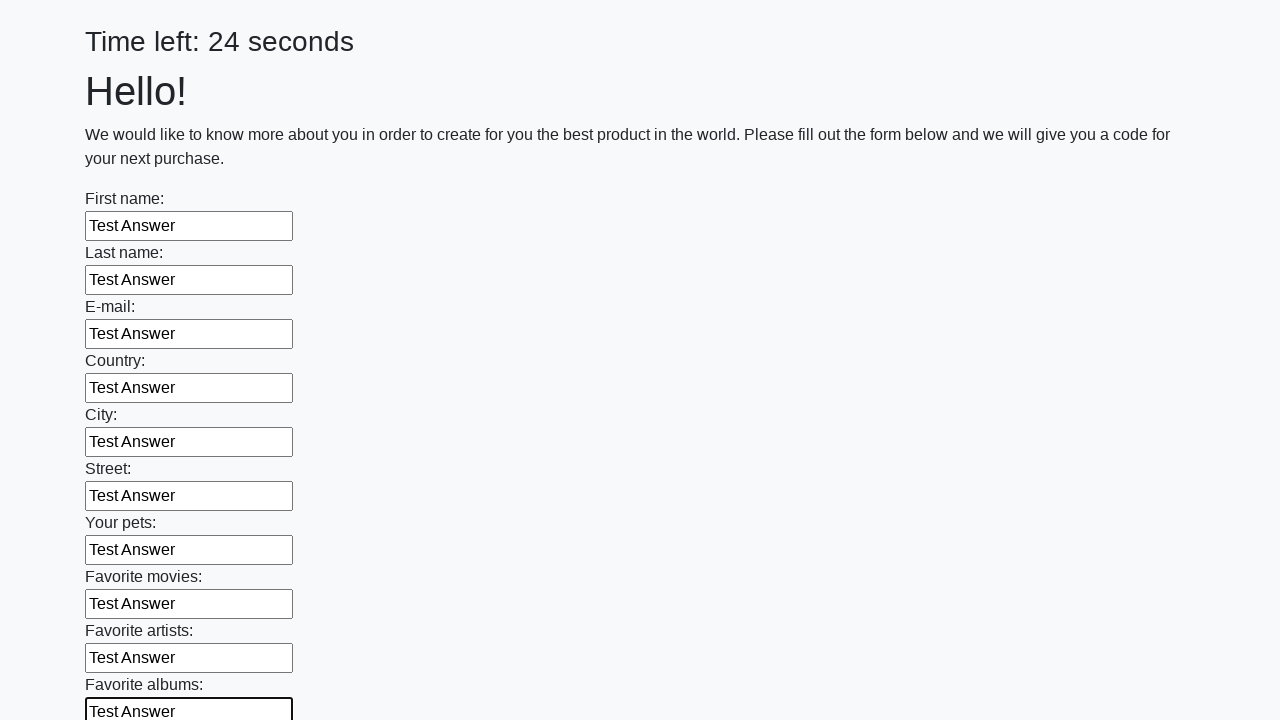

Filled input field with 'Test Answer' on input >> nth=10
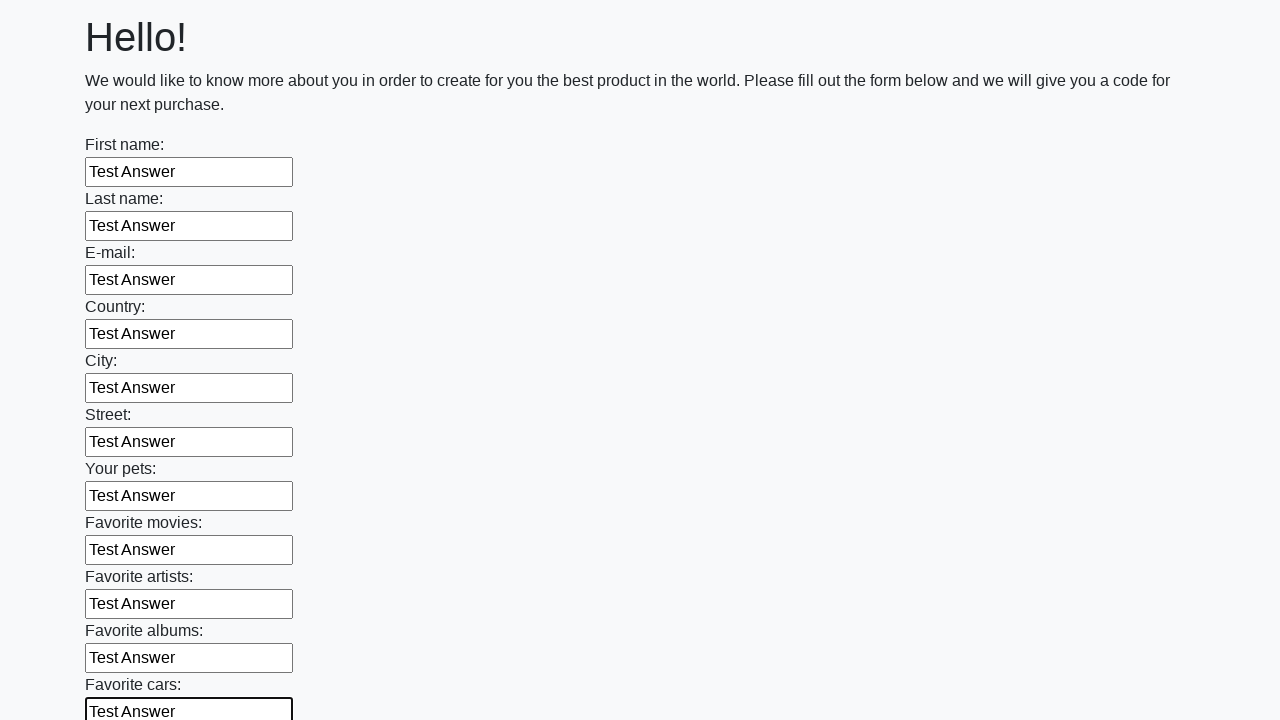

Filled input field with 'Test Answer' on input >> nth=11
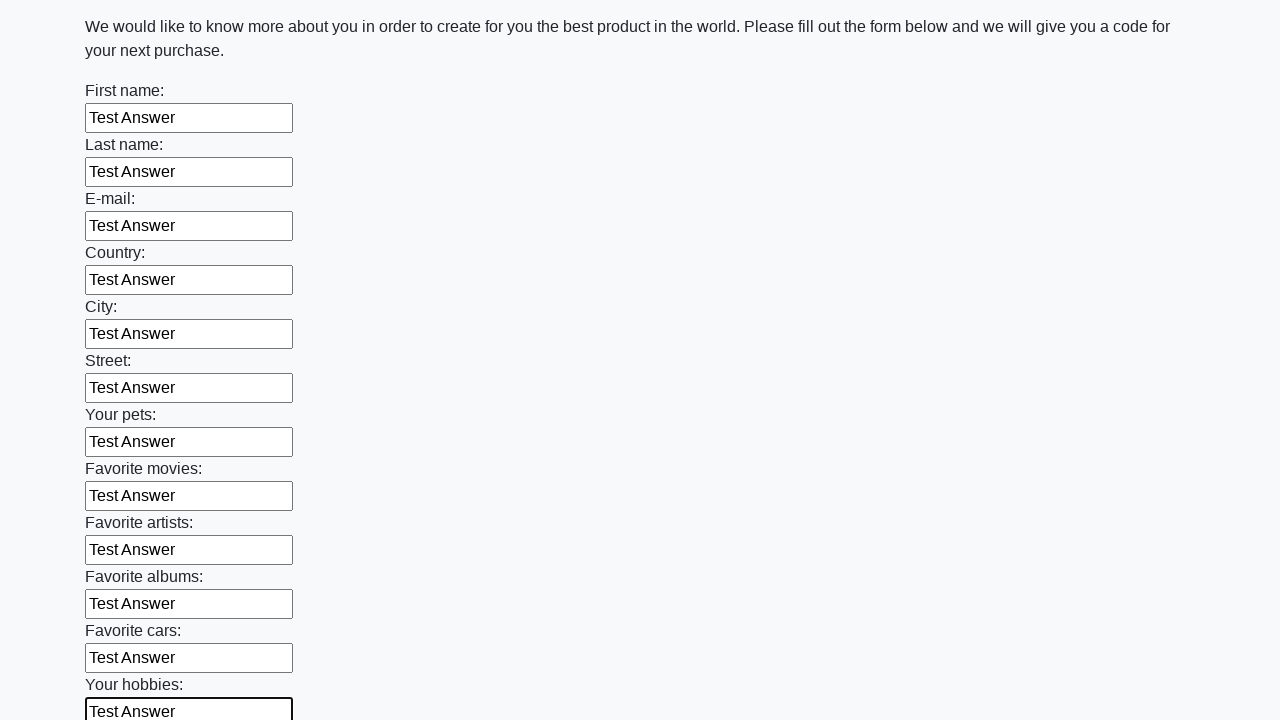

Filled input field with 'Test Answer' on input >> nth=12
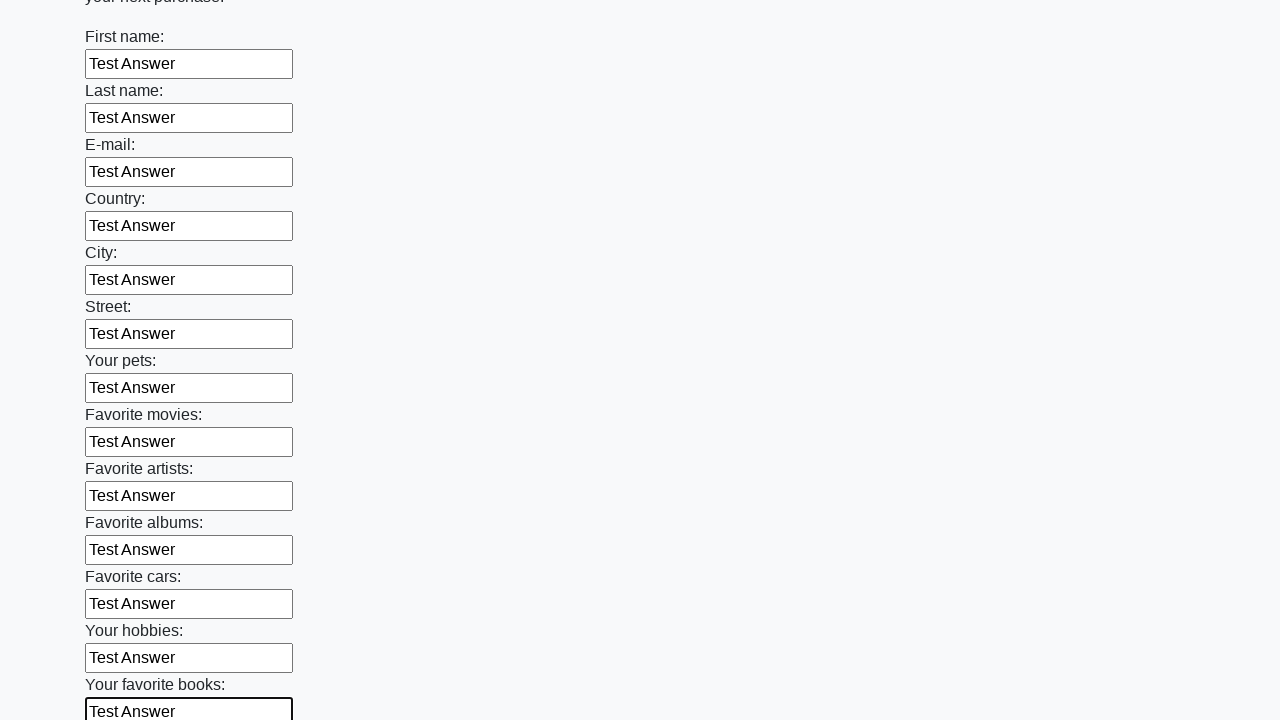

Filled input field with 'Test Answer' on input >> nth=13
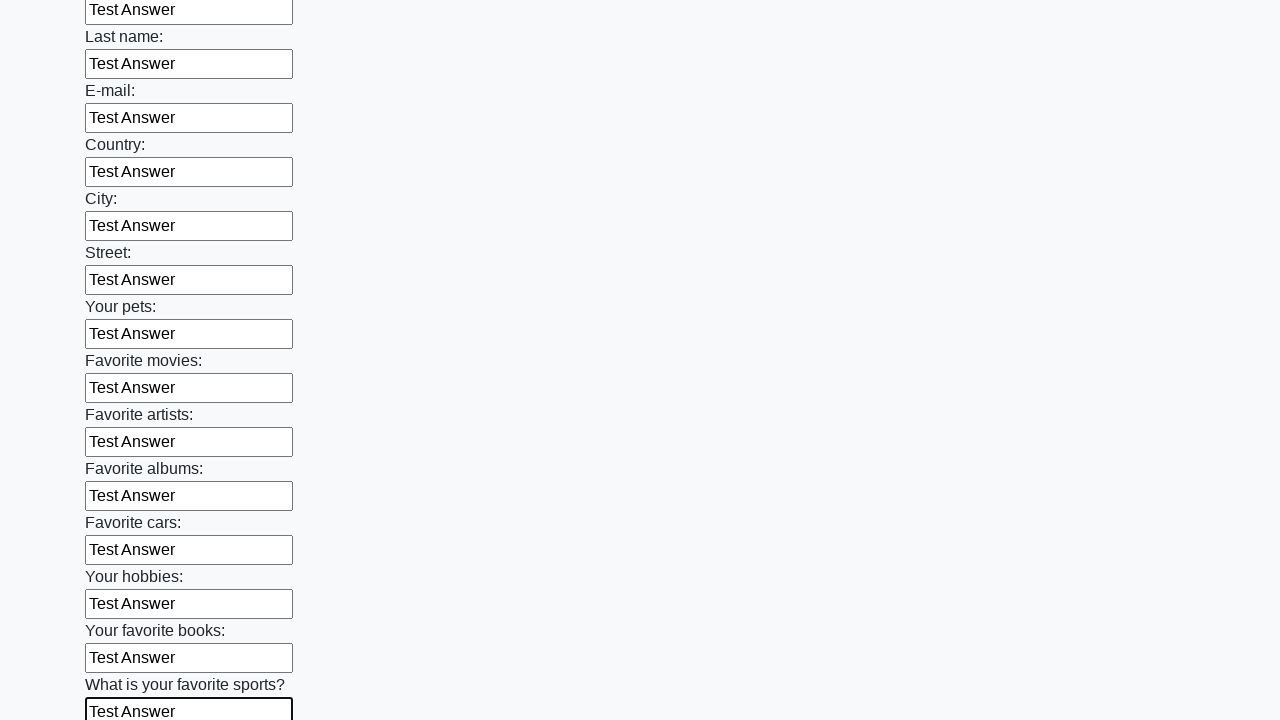

Filled input field with 'Test Answer' on input >> nth=14
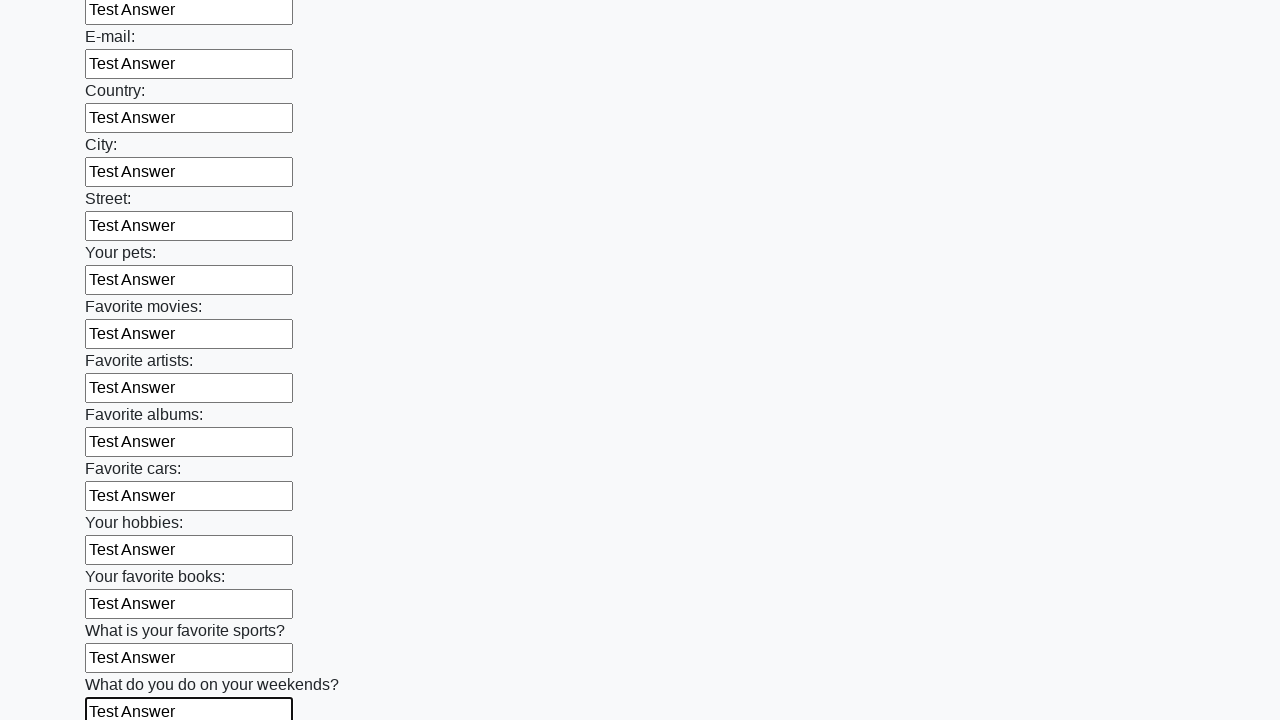

Filled input field with 'Test Answer' on input >> nth=15
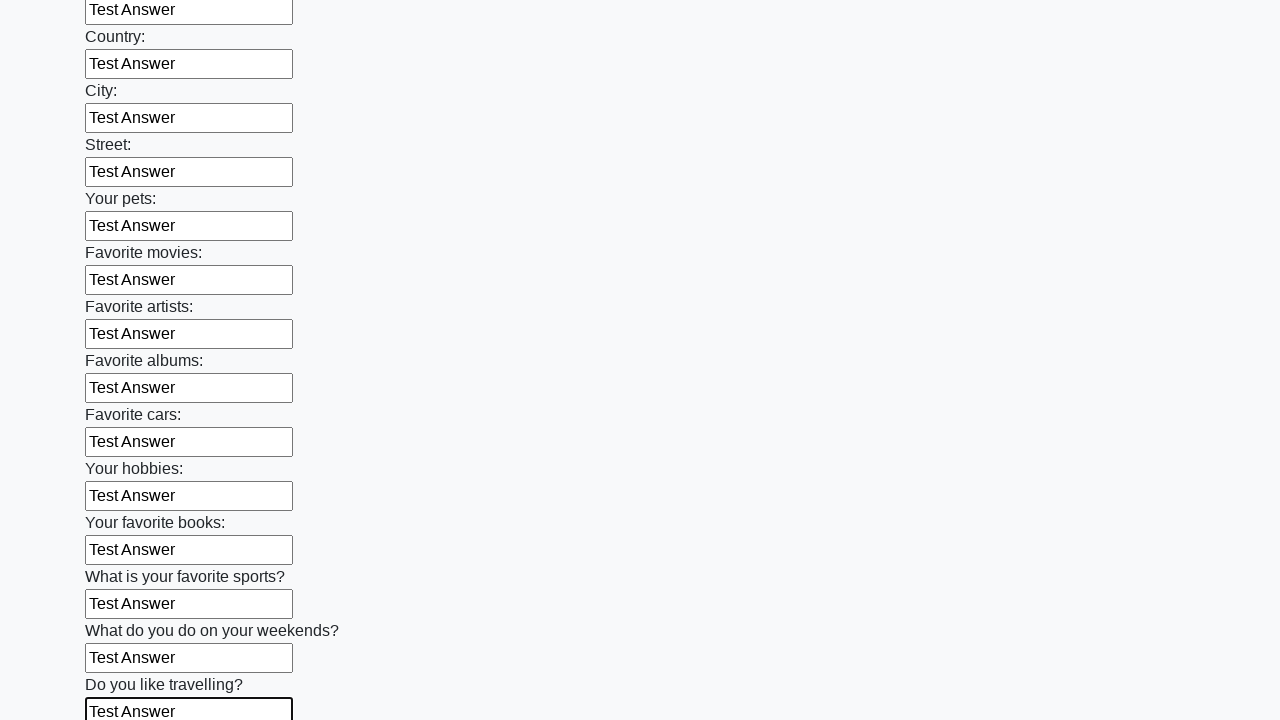

Filled input field with 'Test Answer' on input >> nth=16
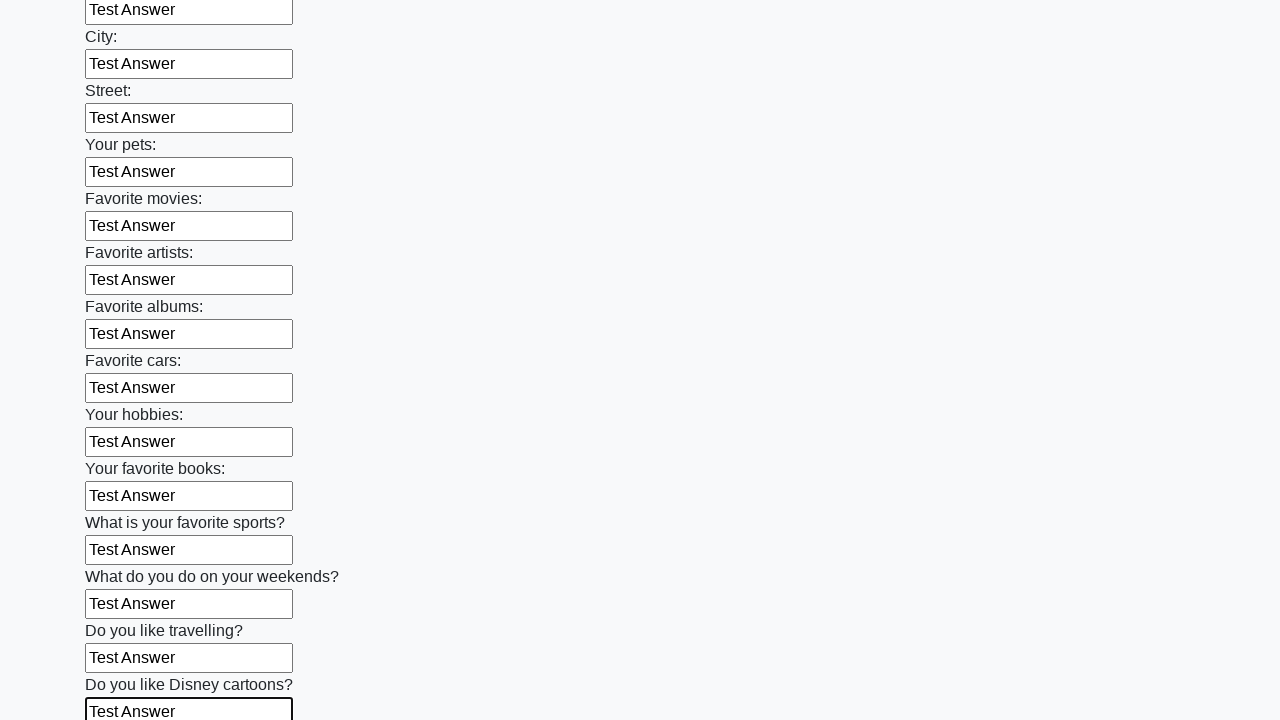

Filled input field with 'Test Answer' on input >> nth=17
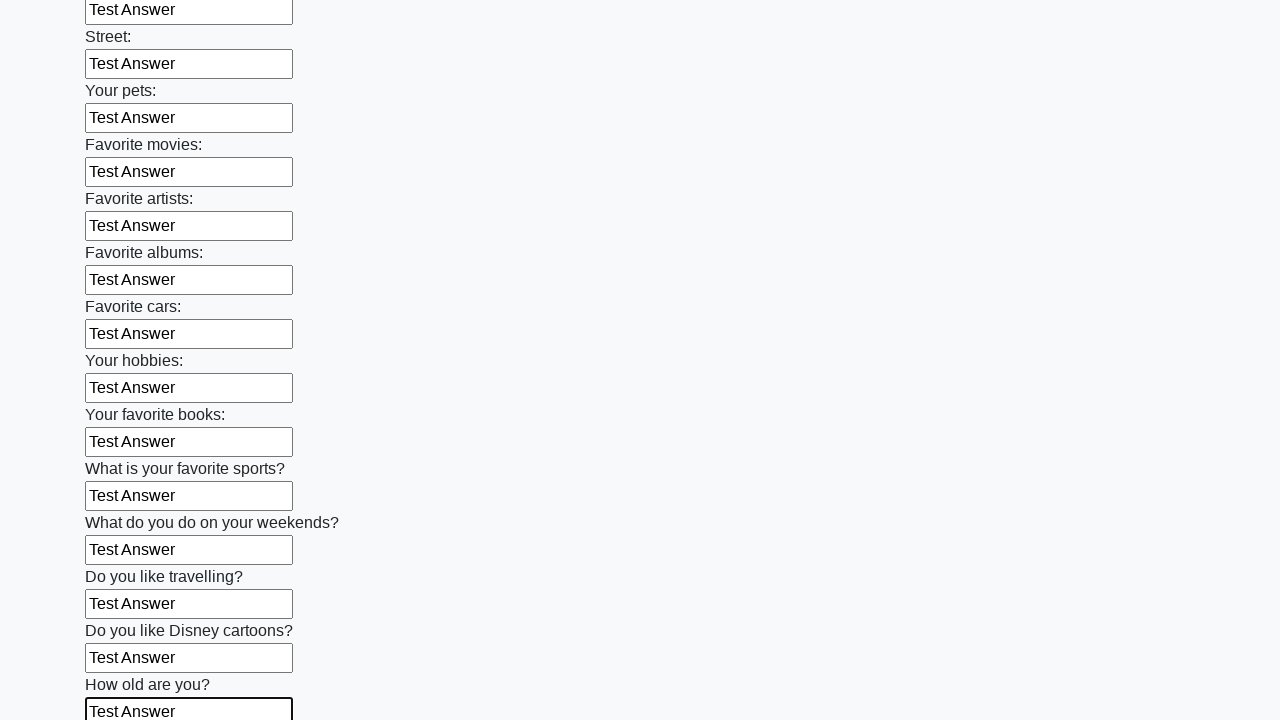

Filled input field with 'Test Answer' on input >> nth=18
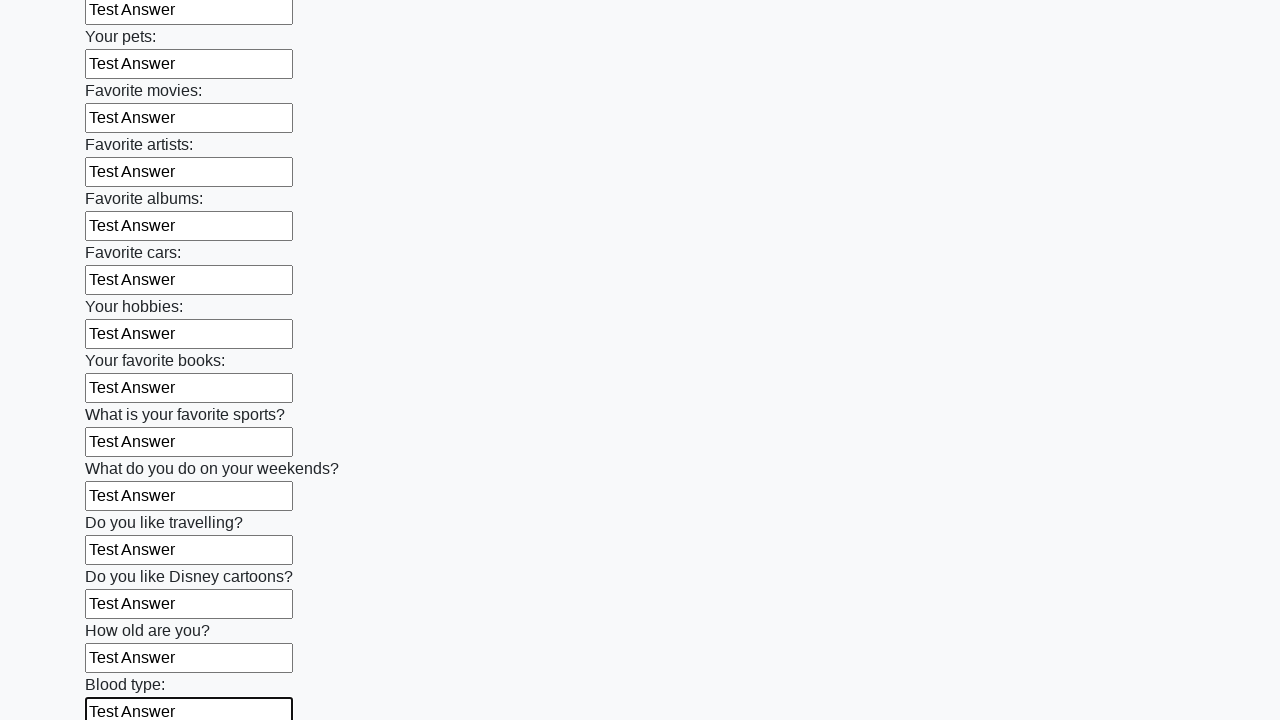

Filled input field with 'Test Answer' on input >> nth=19
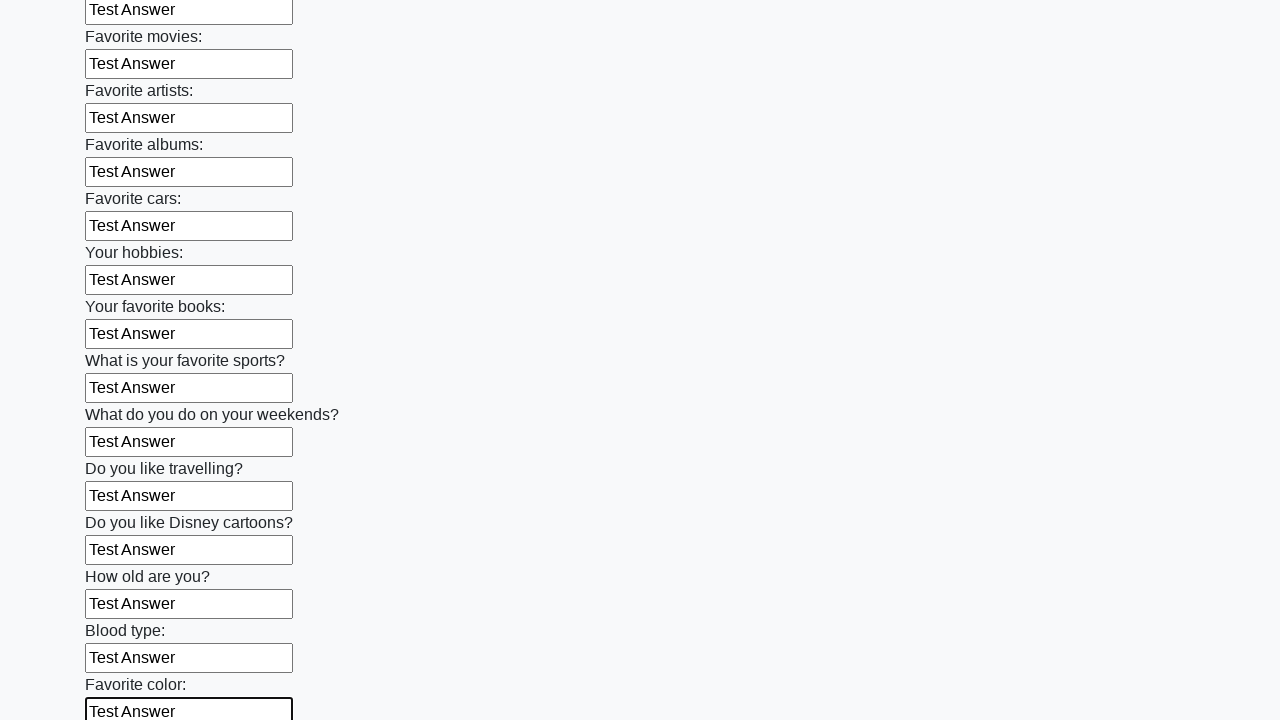

Filled input field with 'Test Answer' on input >> nth=20
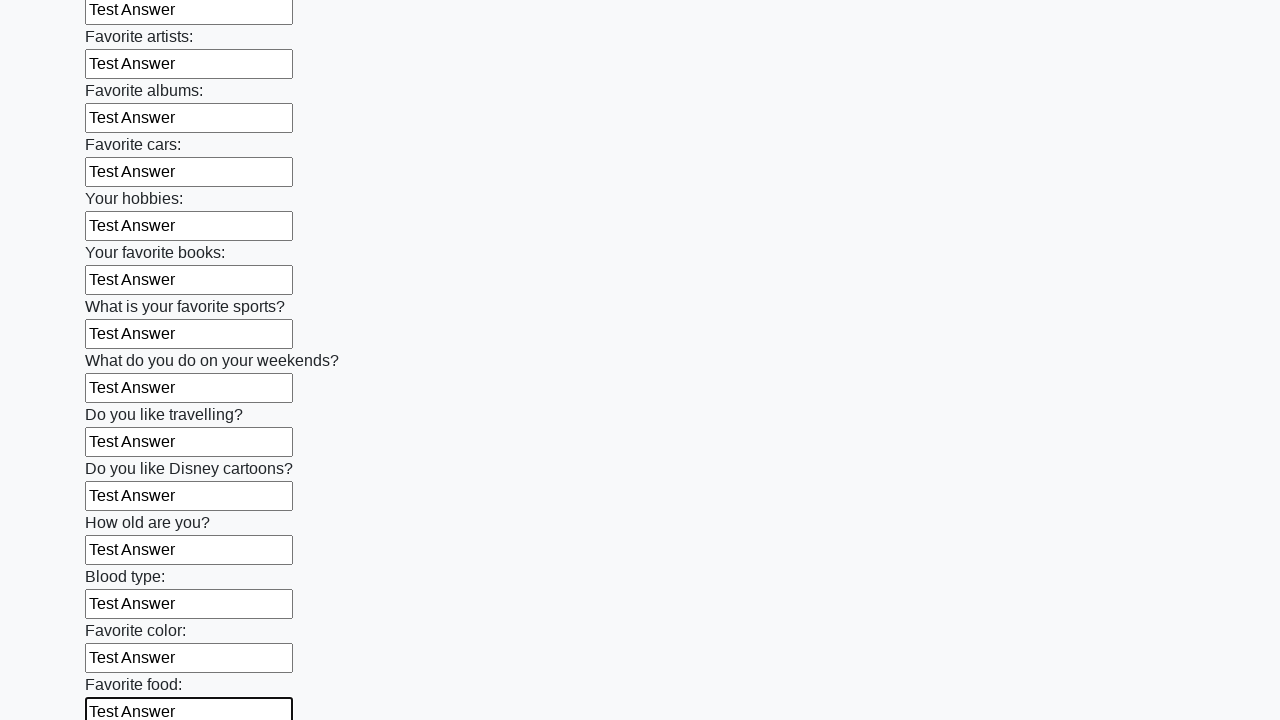

Filled input field with 'Test Answer' on input >> nth=21
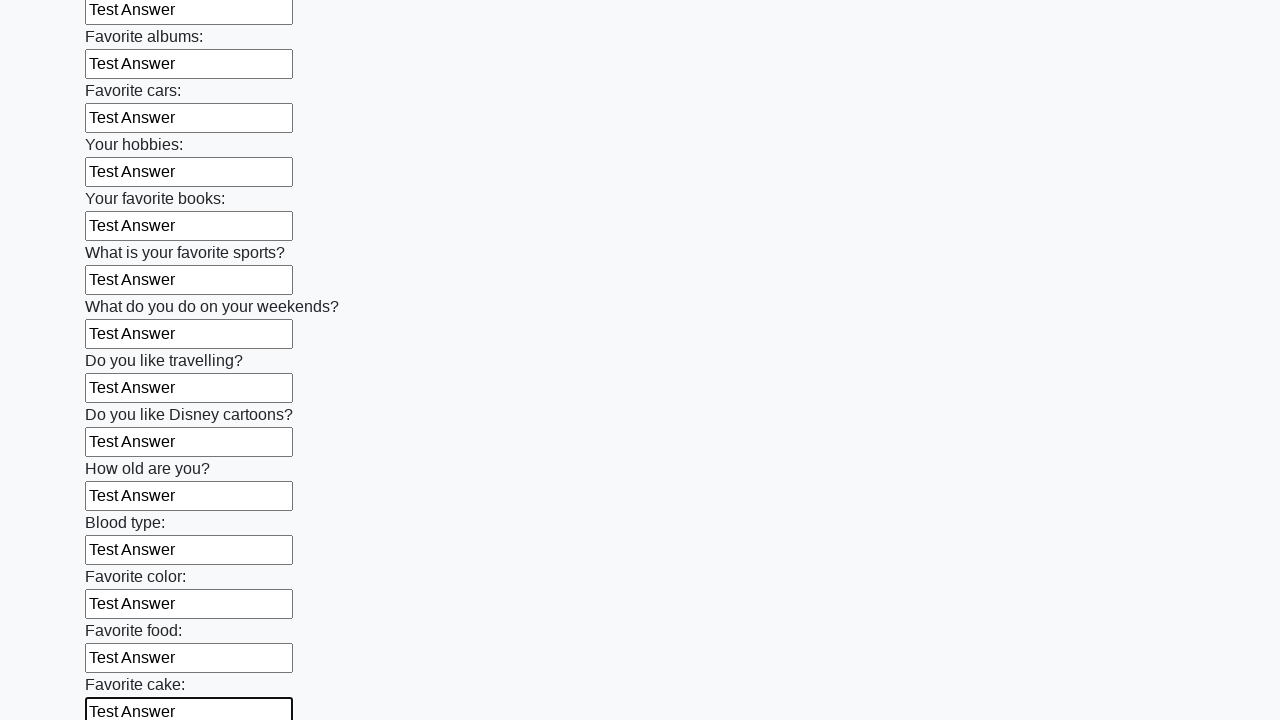

Filled input field with 'Test Answer' on input >> nth=22
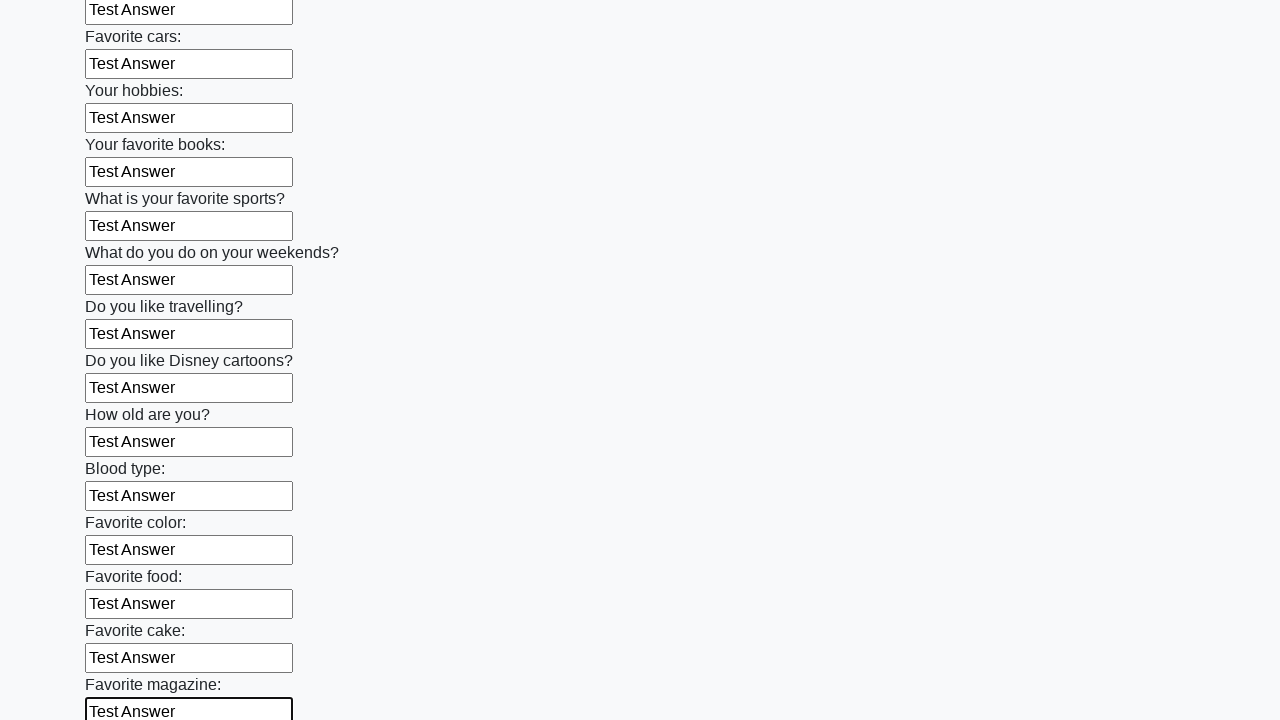

Filled input field with 'Test Answer' on input >> nth=23
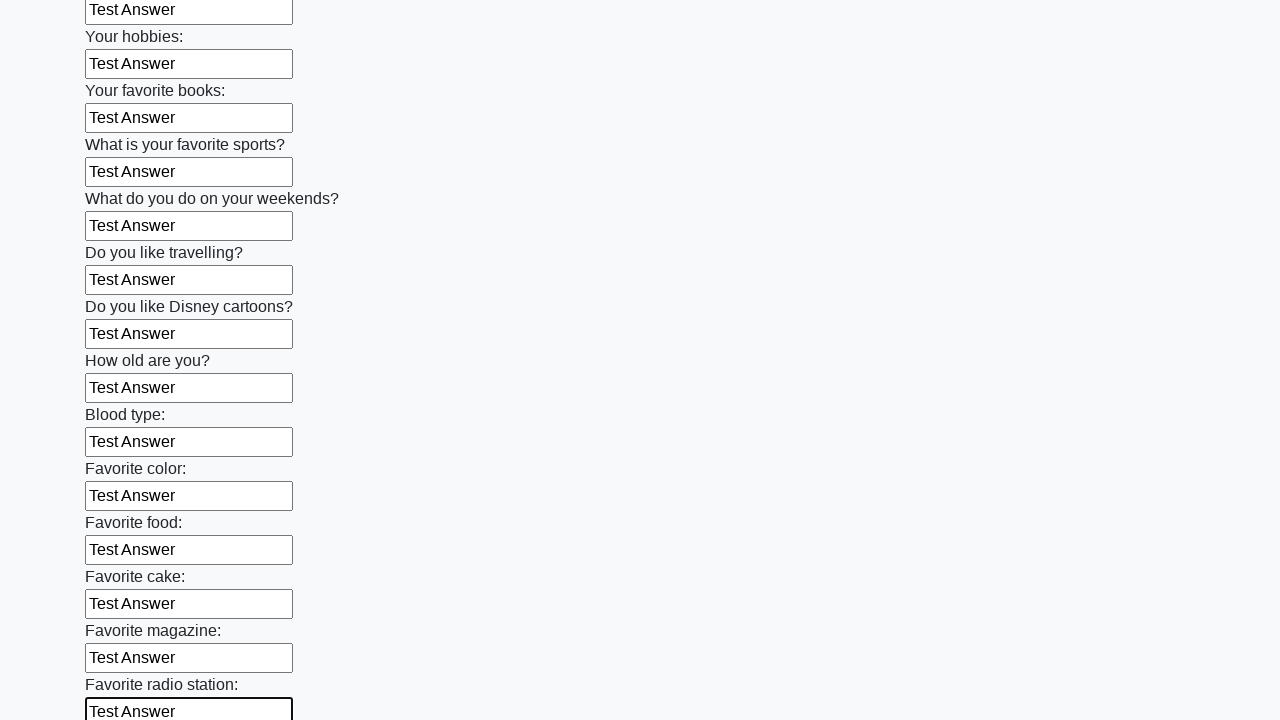

Filled input field with 'Test Answer' on input >> nth=24
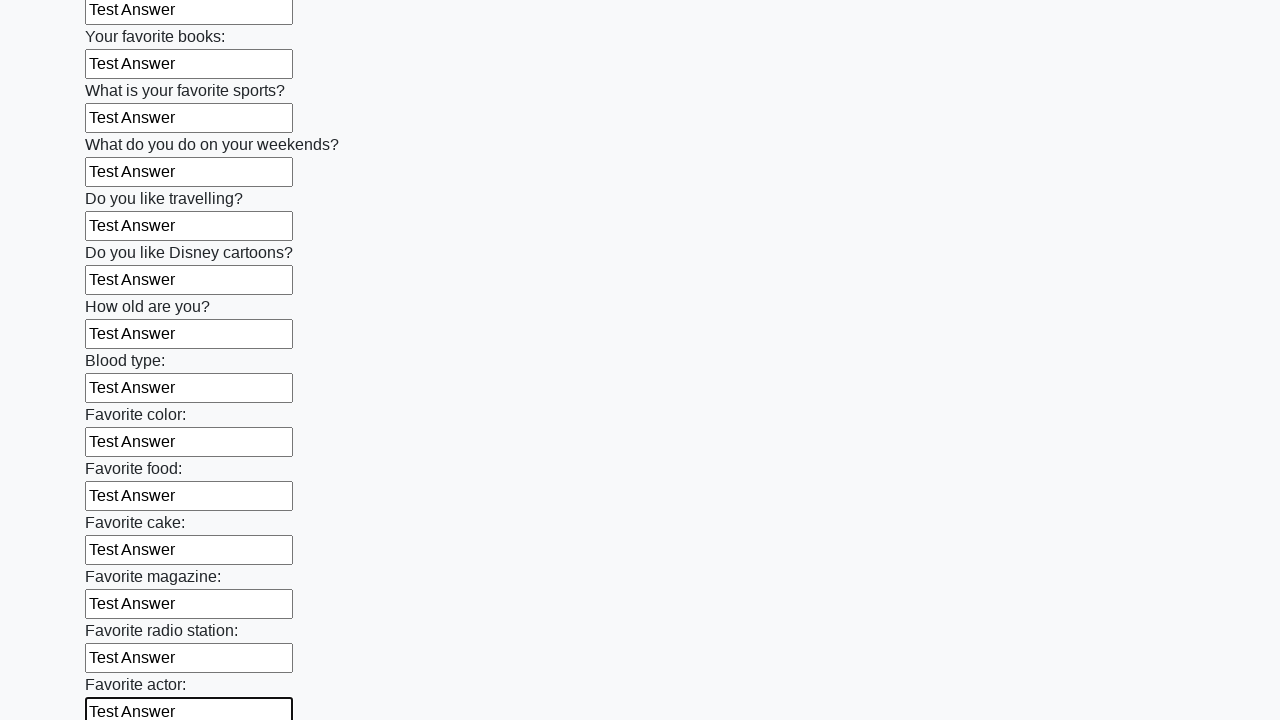

Filled input field with 'Test Answer' on input >> nth=25
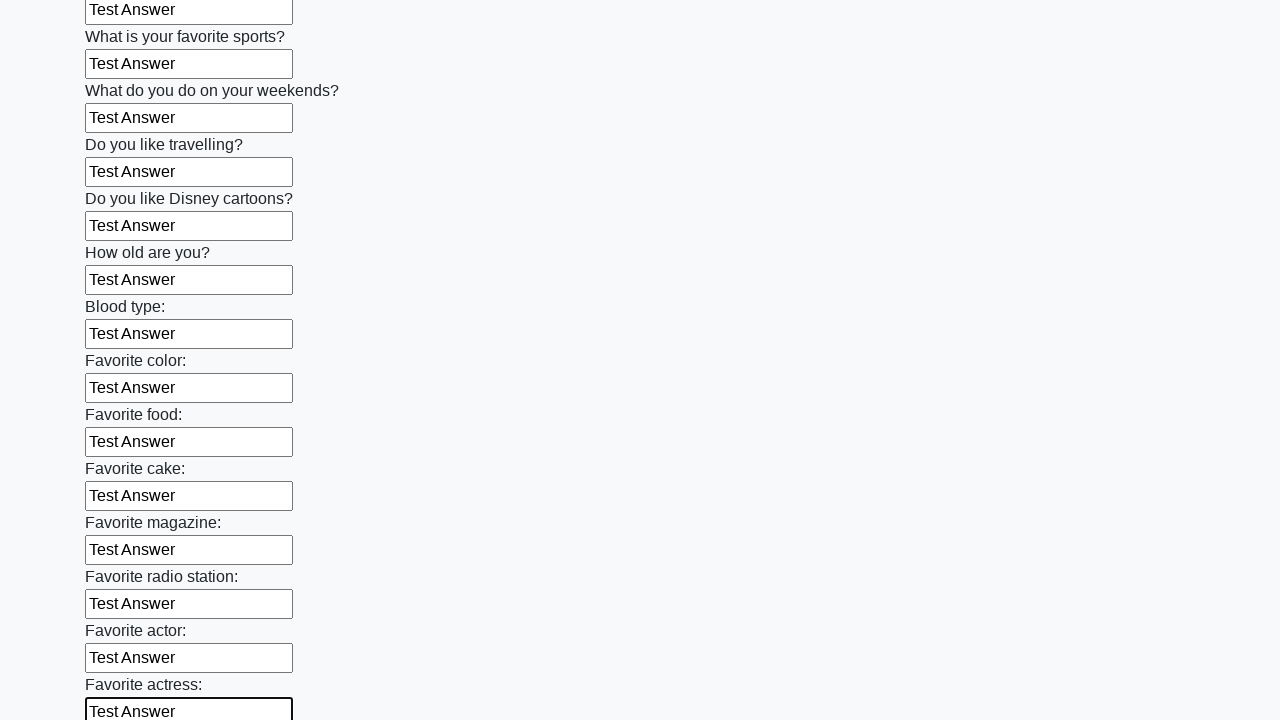

Filled input field with 'Test Answer' on input >> nth=26
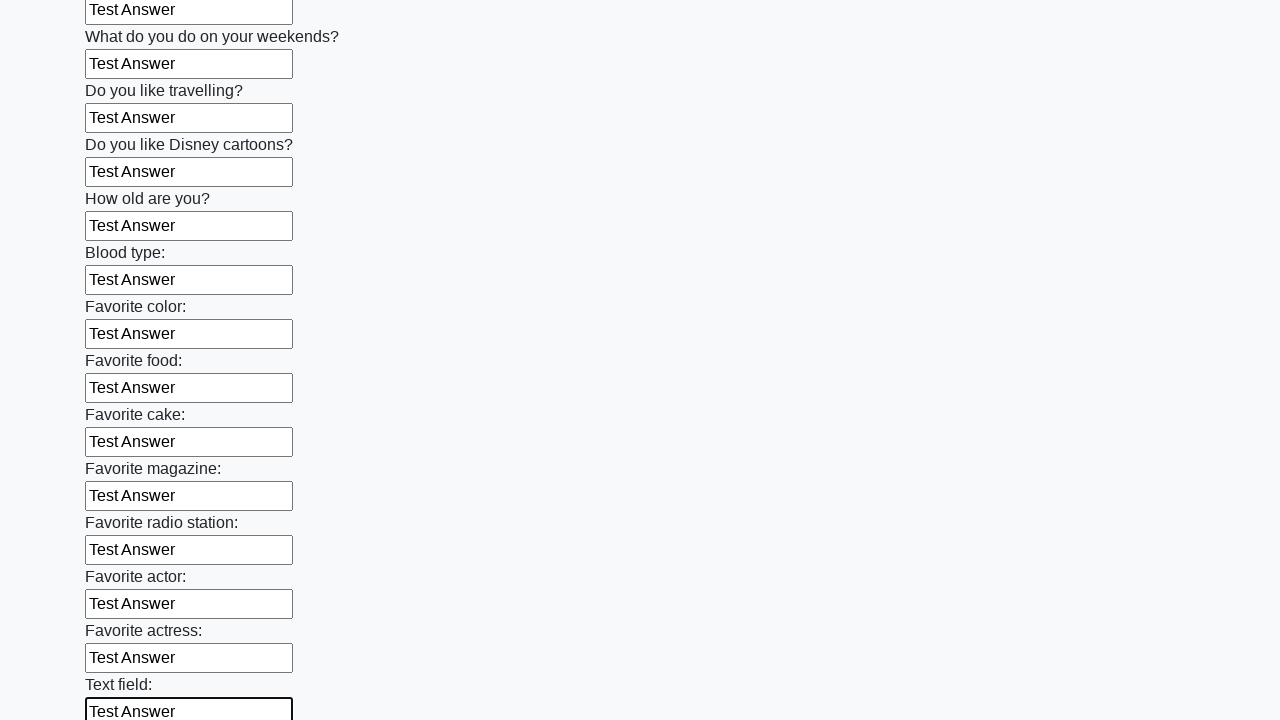

Filled input field with 'Test Answer' on input >> nth=27
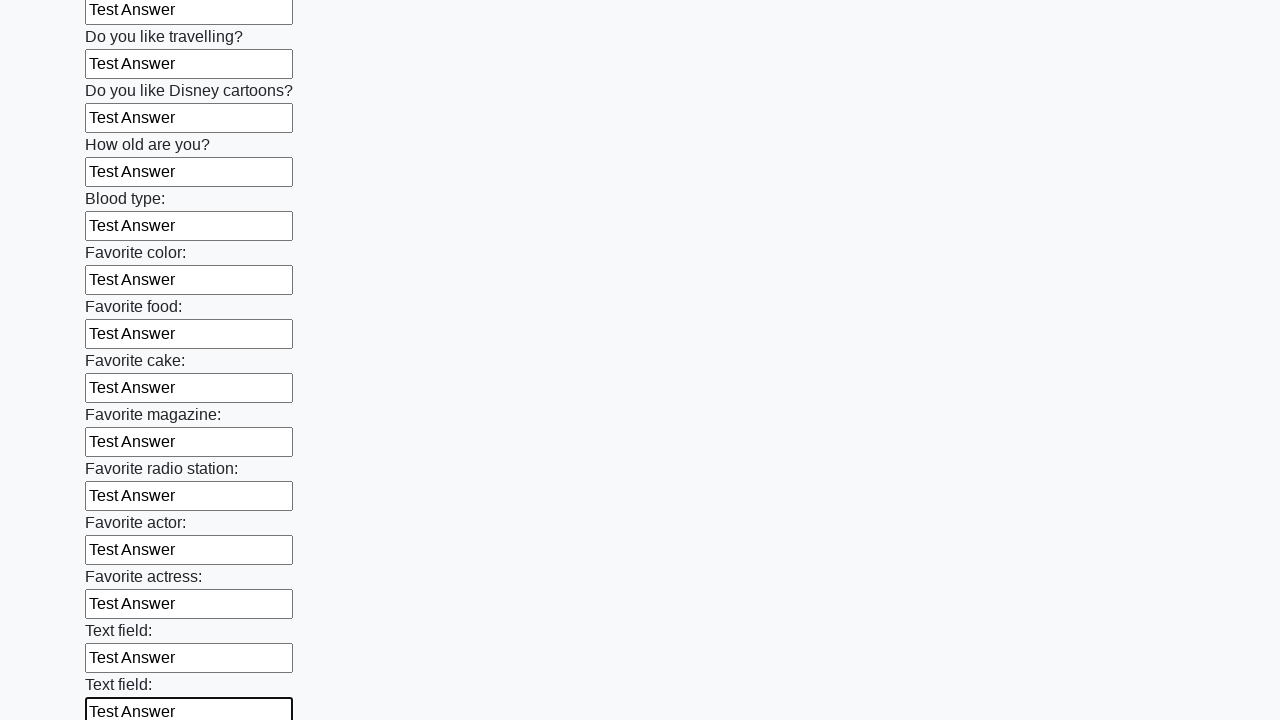

Filled input field with 'Test Answer' on input >> nth=28
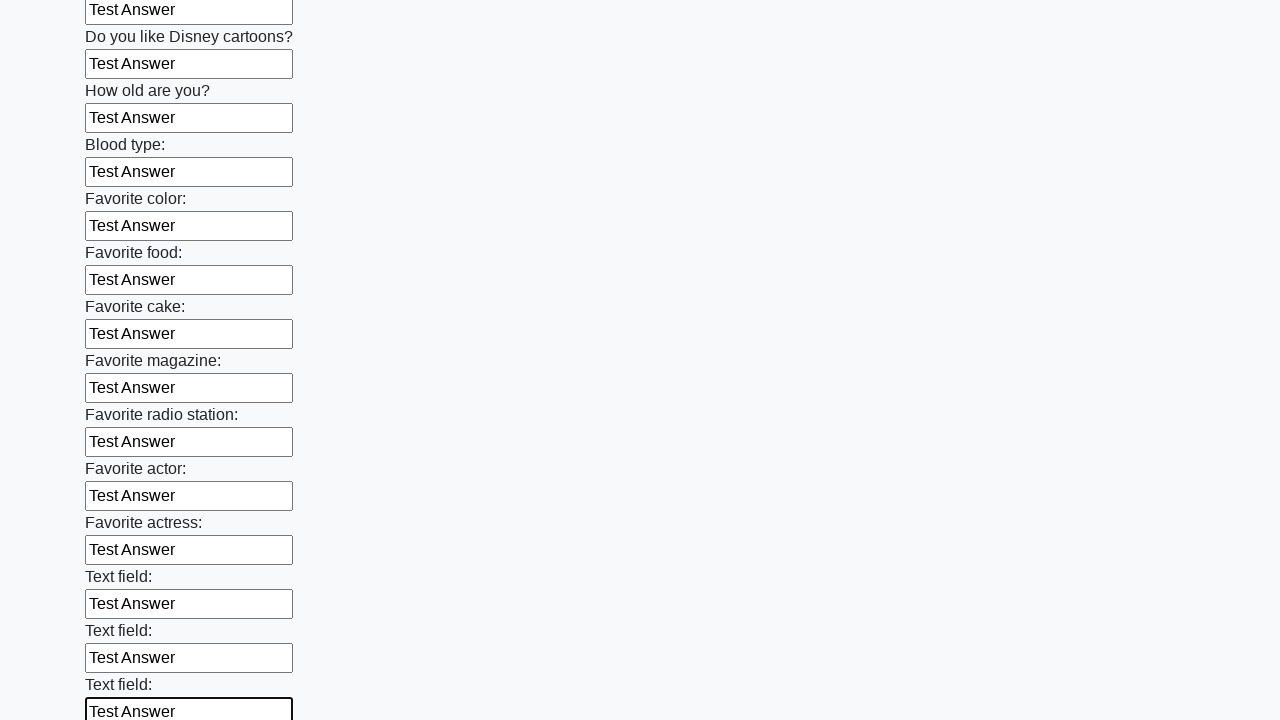

Filled input field with 'Test Answer' on input >> nth=29
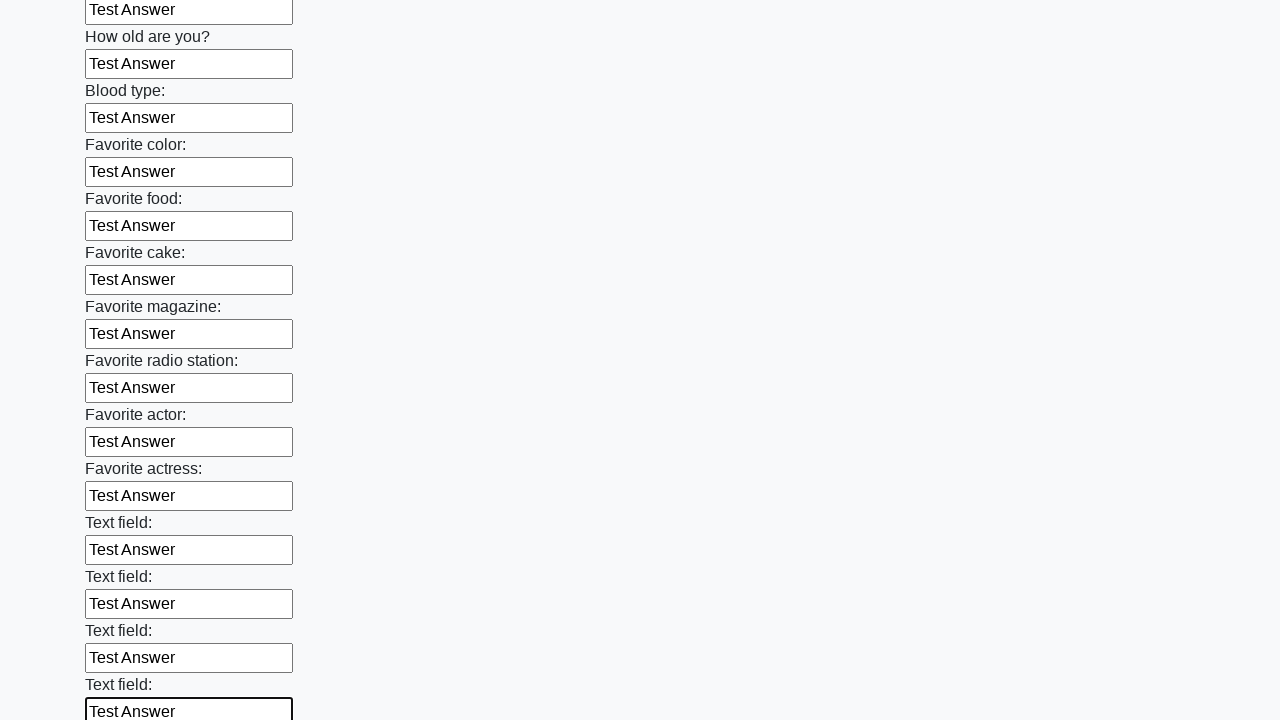

Filled input field with 'Test Answer' on input >> nth=30
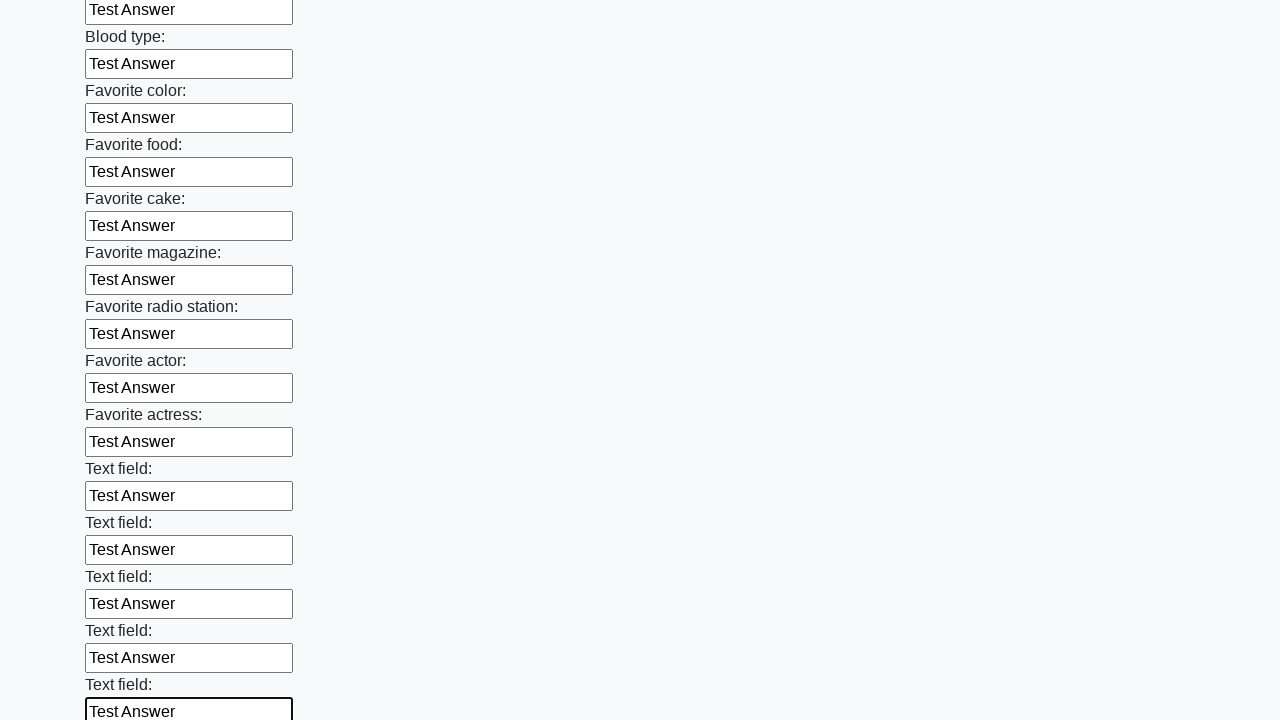

Filled input field with 'Test Answer' on input >> nth=31
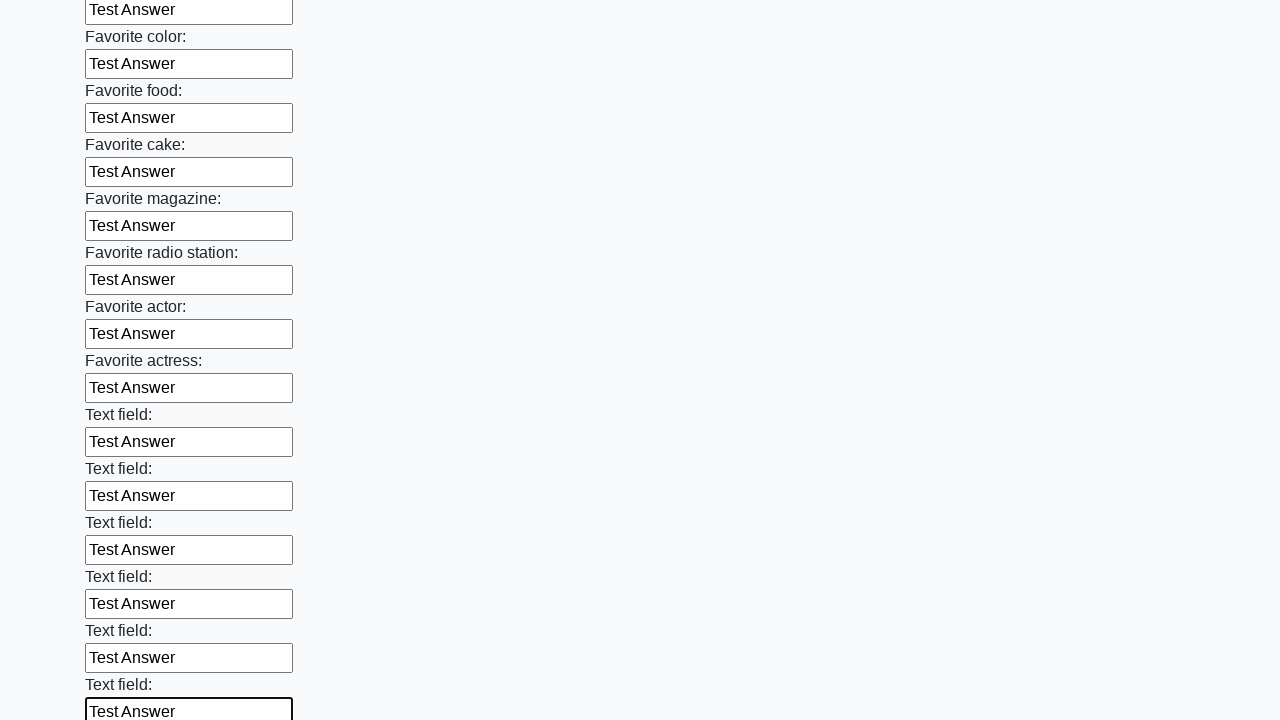

Filled input field with 'Test Answer' on input >> nth=32
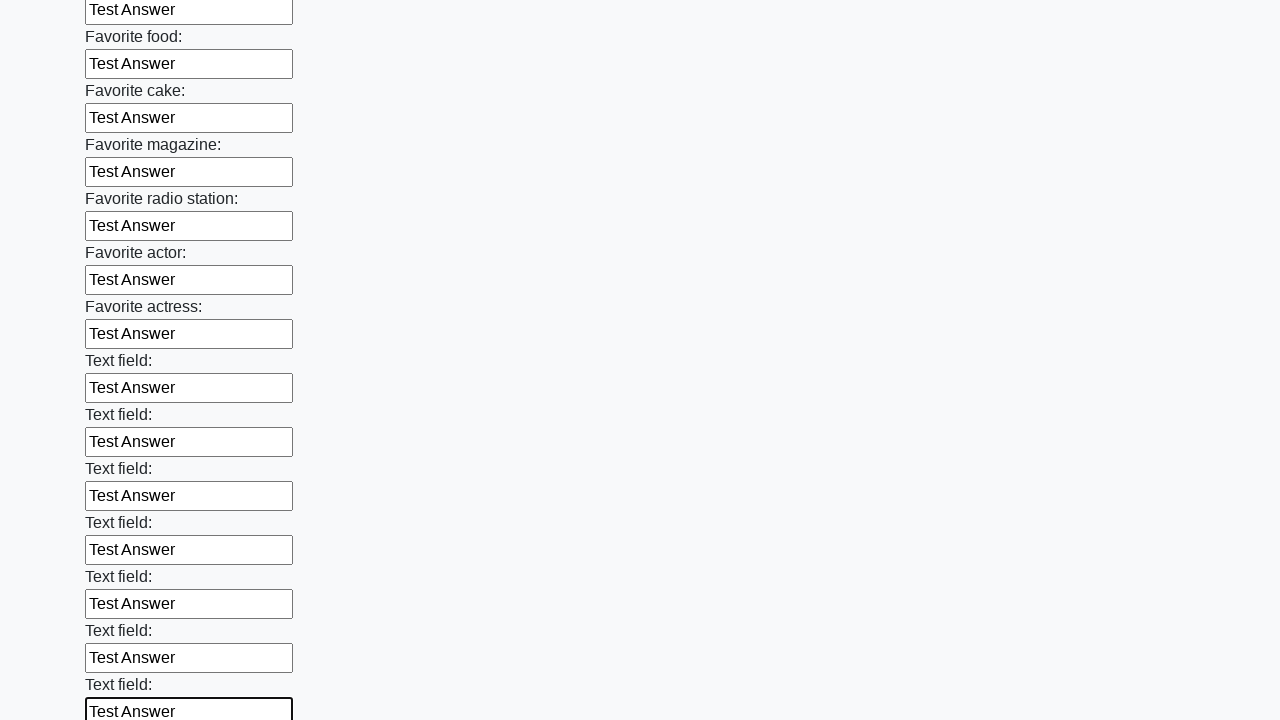

Filled input field with 'Test Answer' on input >> nth=33
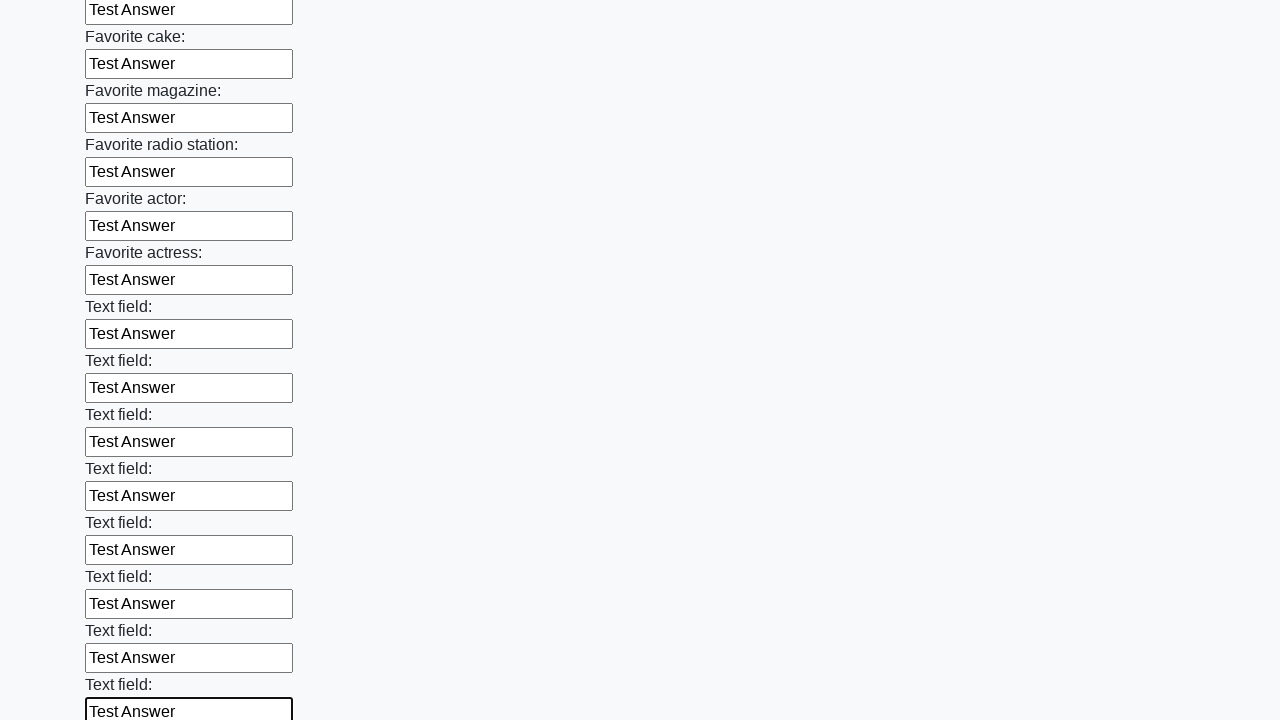

Filled input field with 'Test Answer' on input >> nth=34
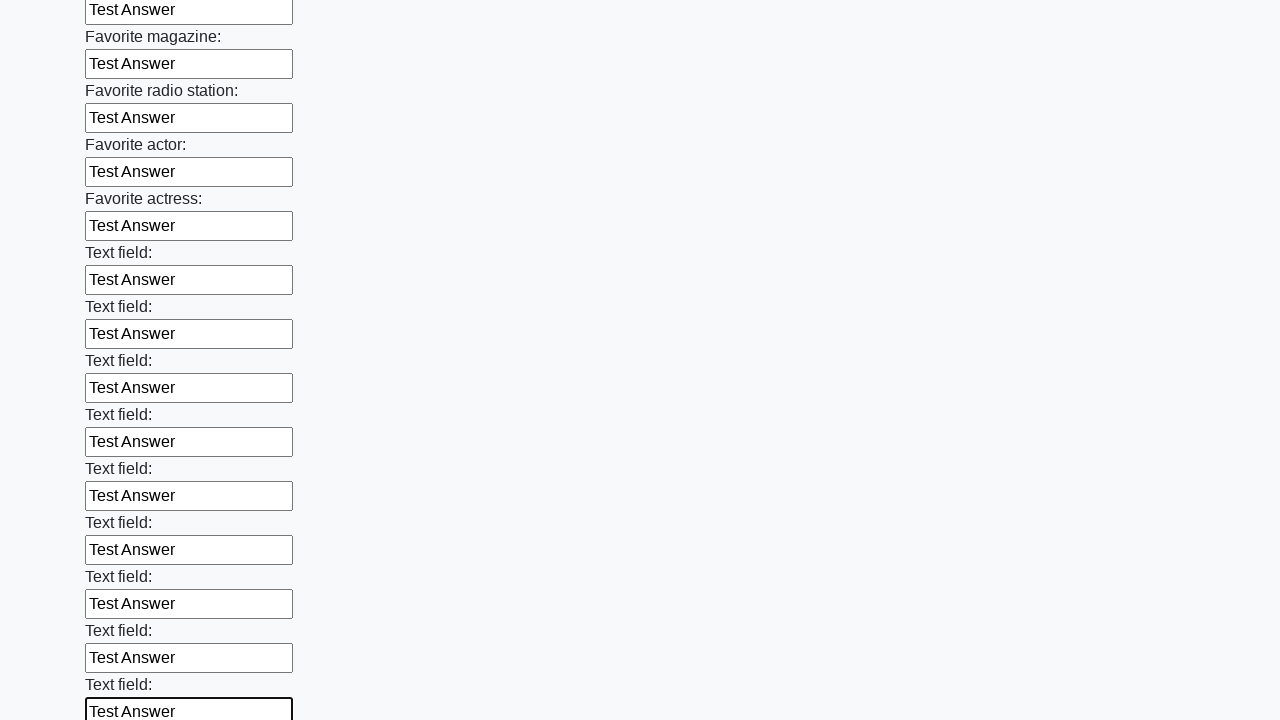

Filled input field with 'Test Answer' on input >> nth=35
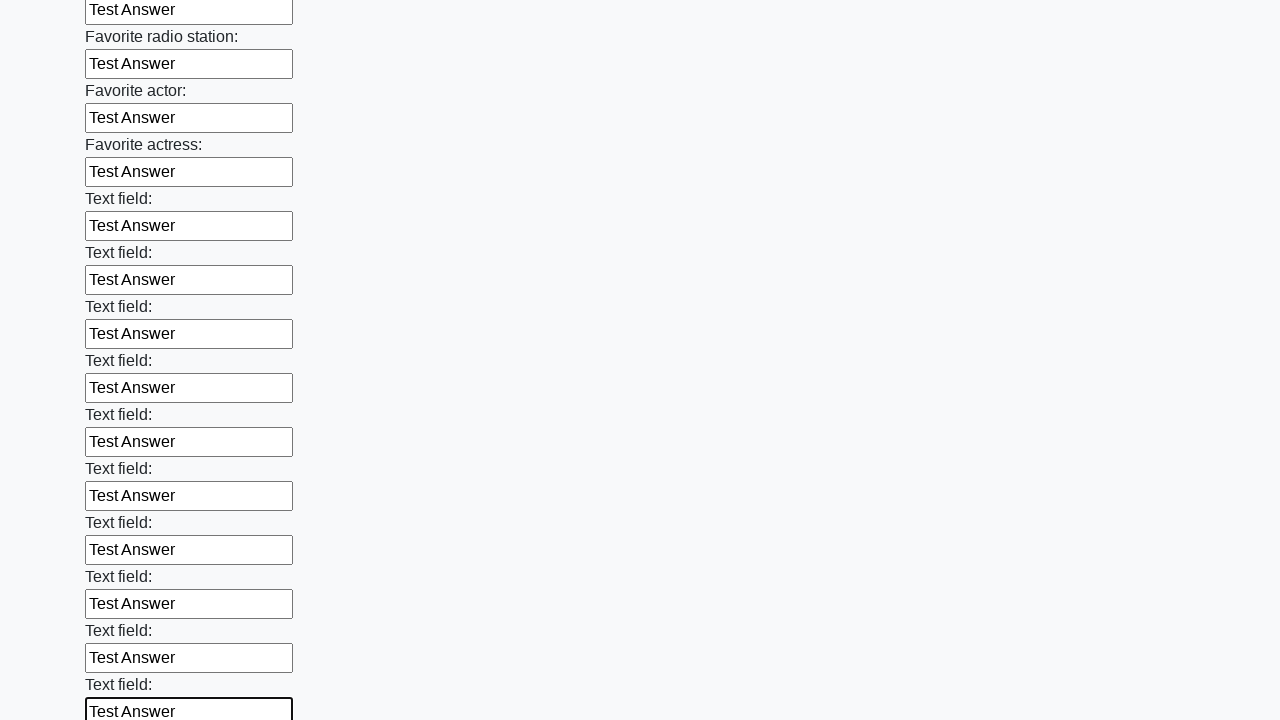

Filled input field with 'Test Answer' on input >> nth=36
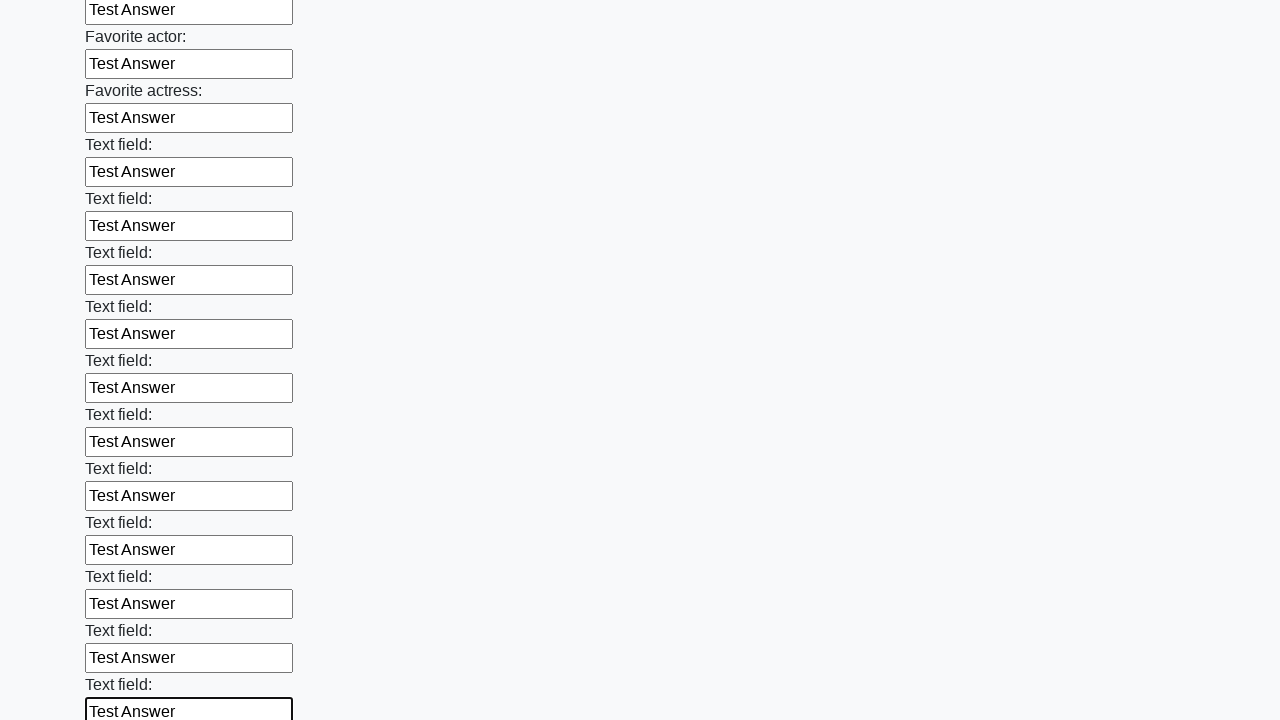

Filled input field with 'Test Answer' on input >> nth=37
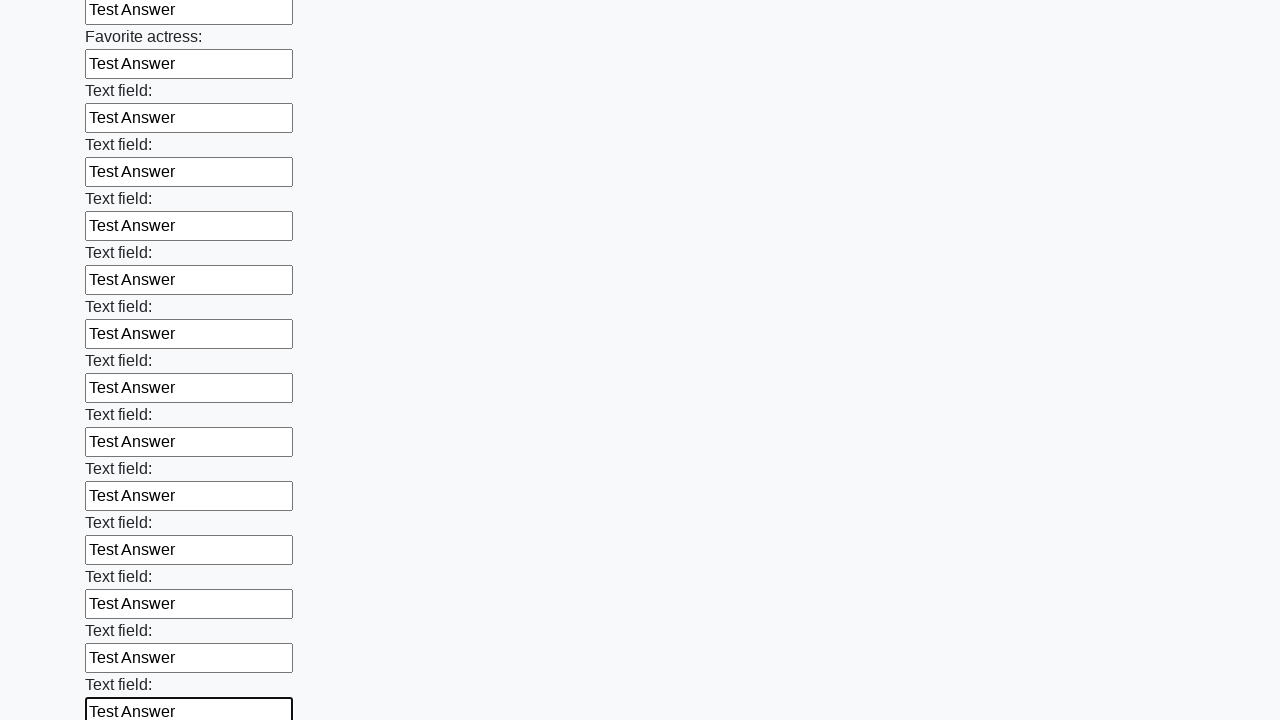

Filled input field with 'Test Answer' on input >> nth=38
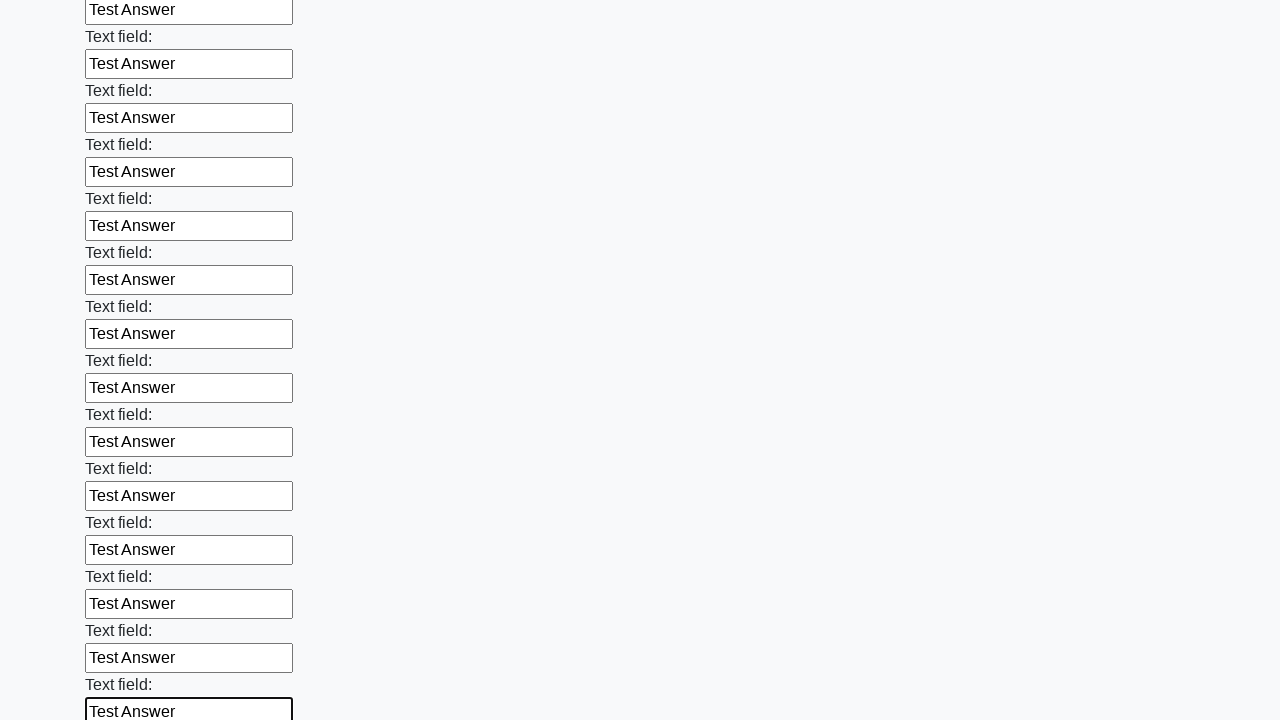

Filled input field with 'Test Answer' on input >> nth=39
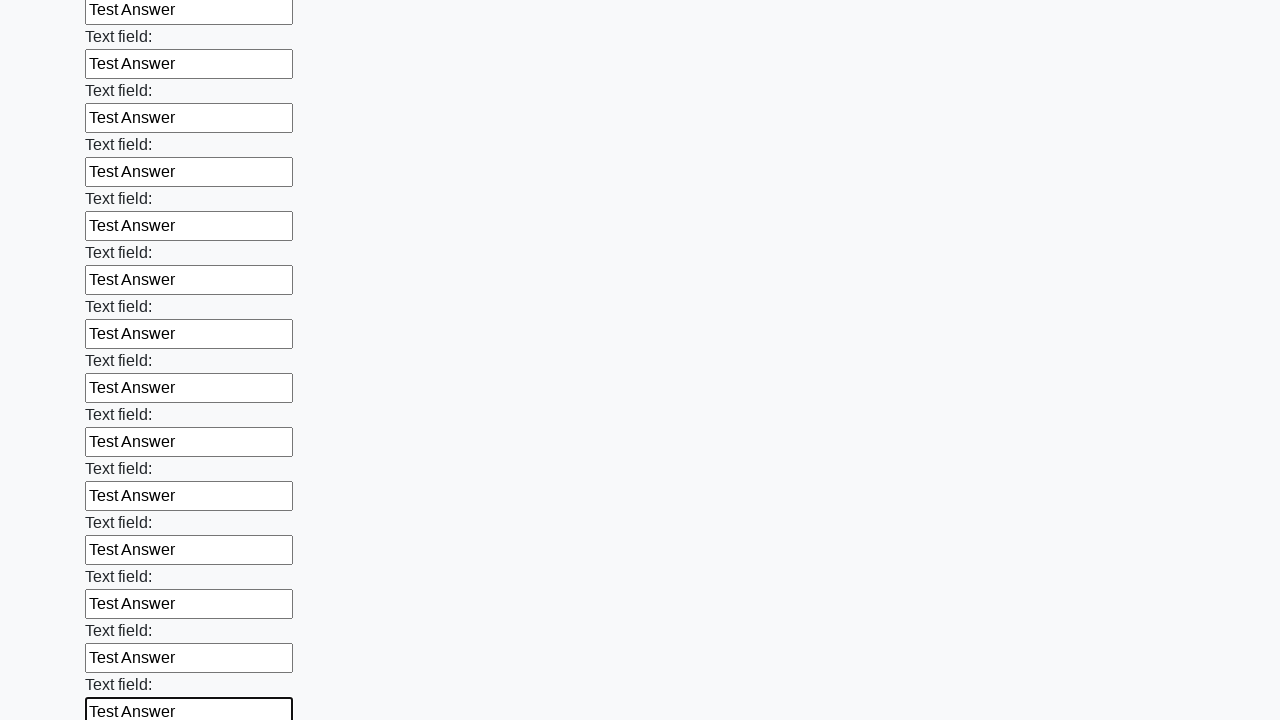

Filled input field with 'Test Answer' on input >> nth=40
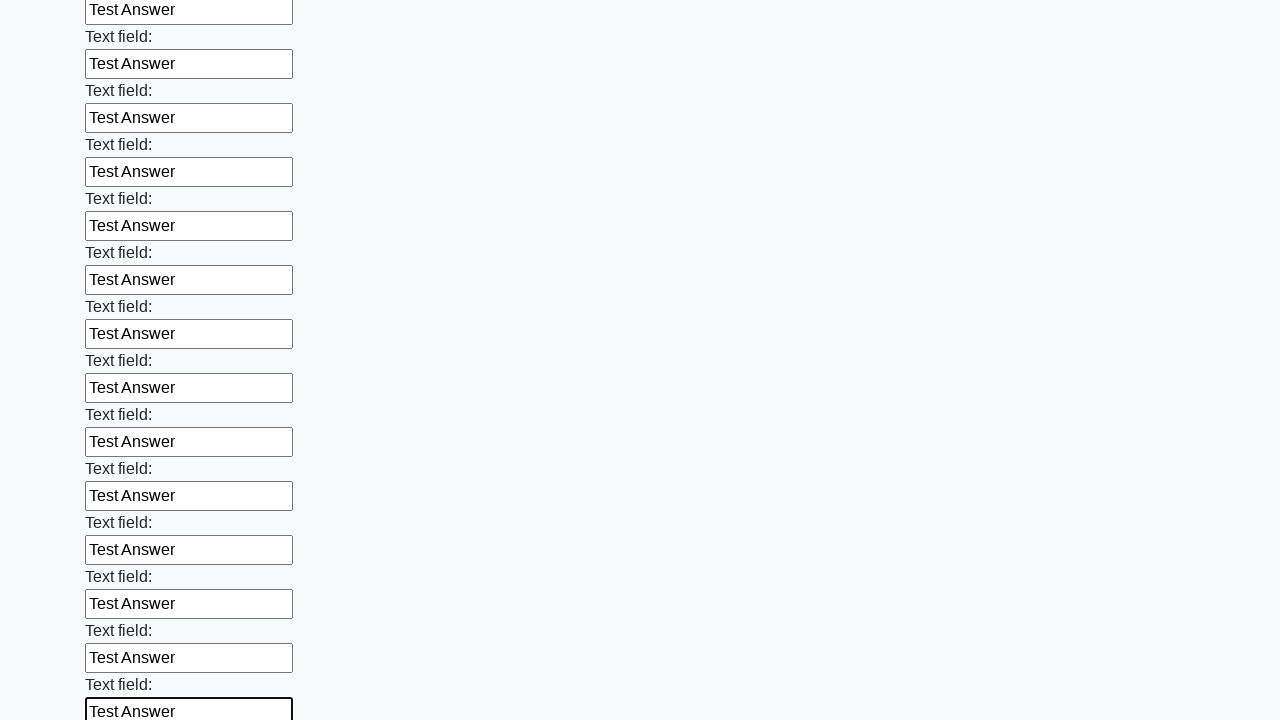

Filled input field with 'Test Answer' on input >> nth=41
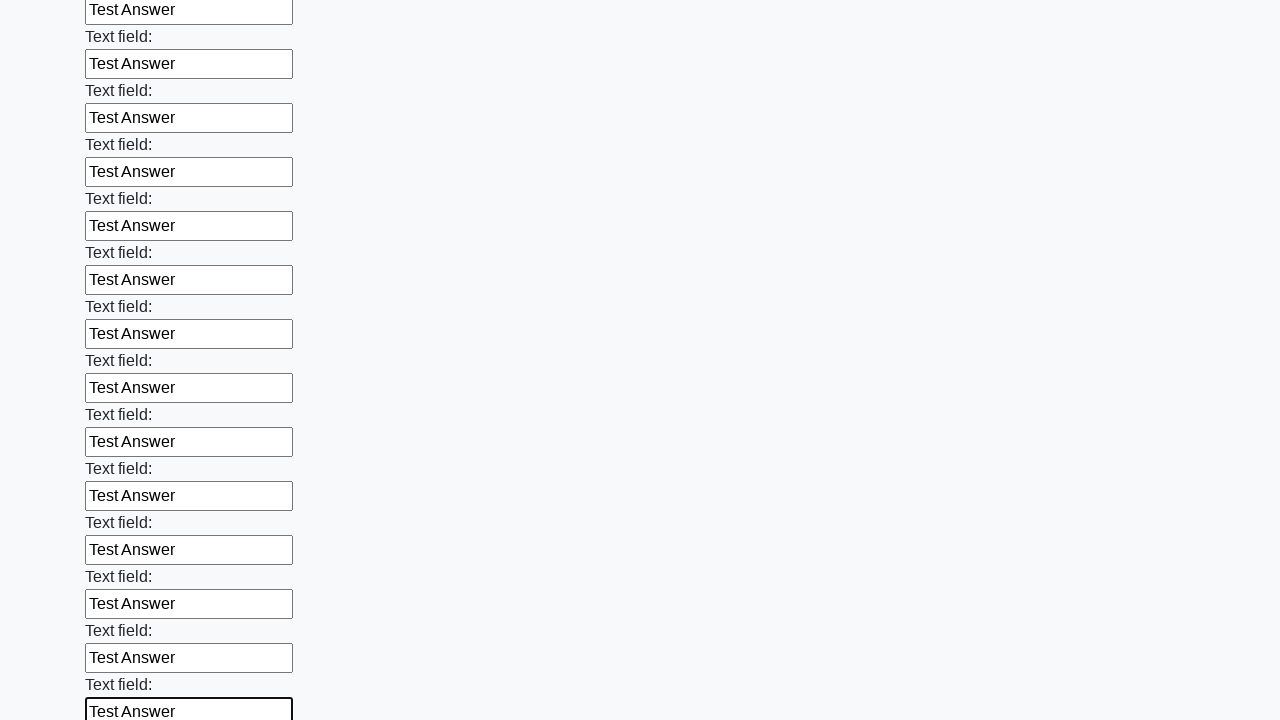

Filled input field with 'Test Answer' on input >> nth=42
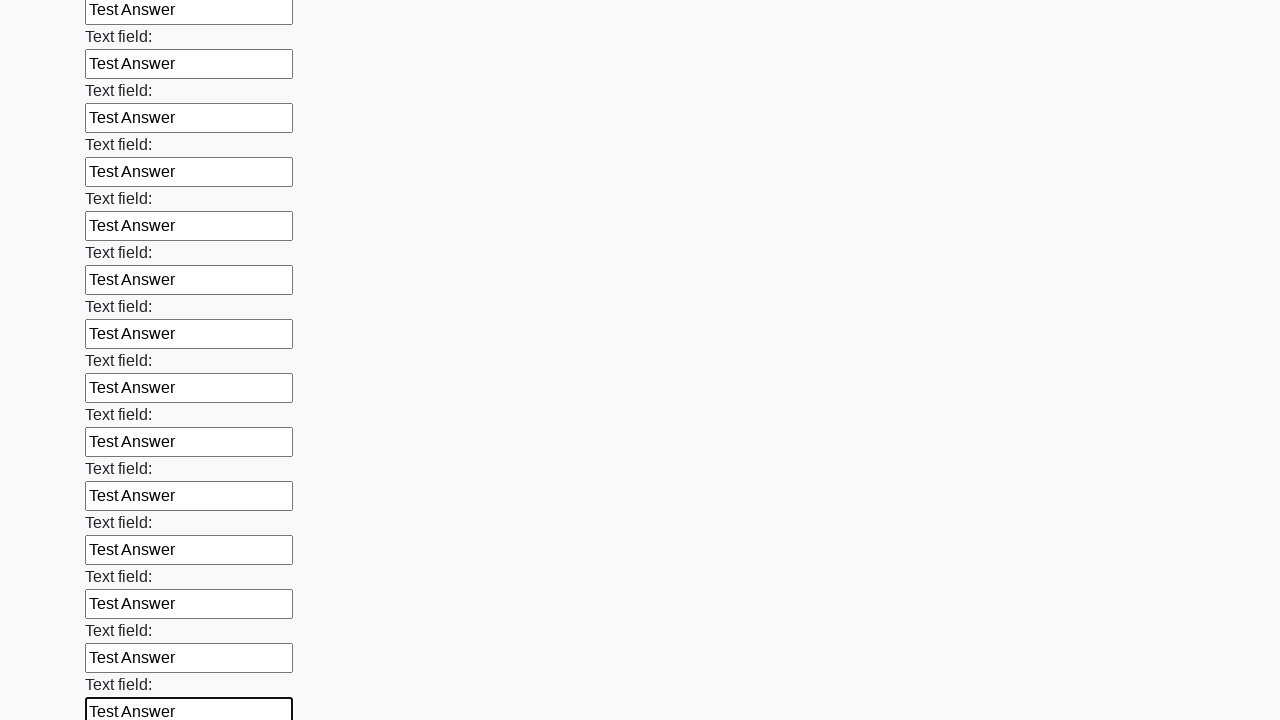

Filled input field with 'Test Answer' on input >> nth=43
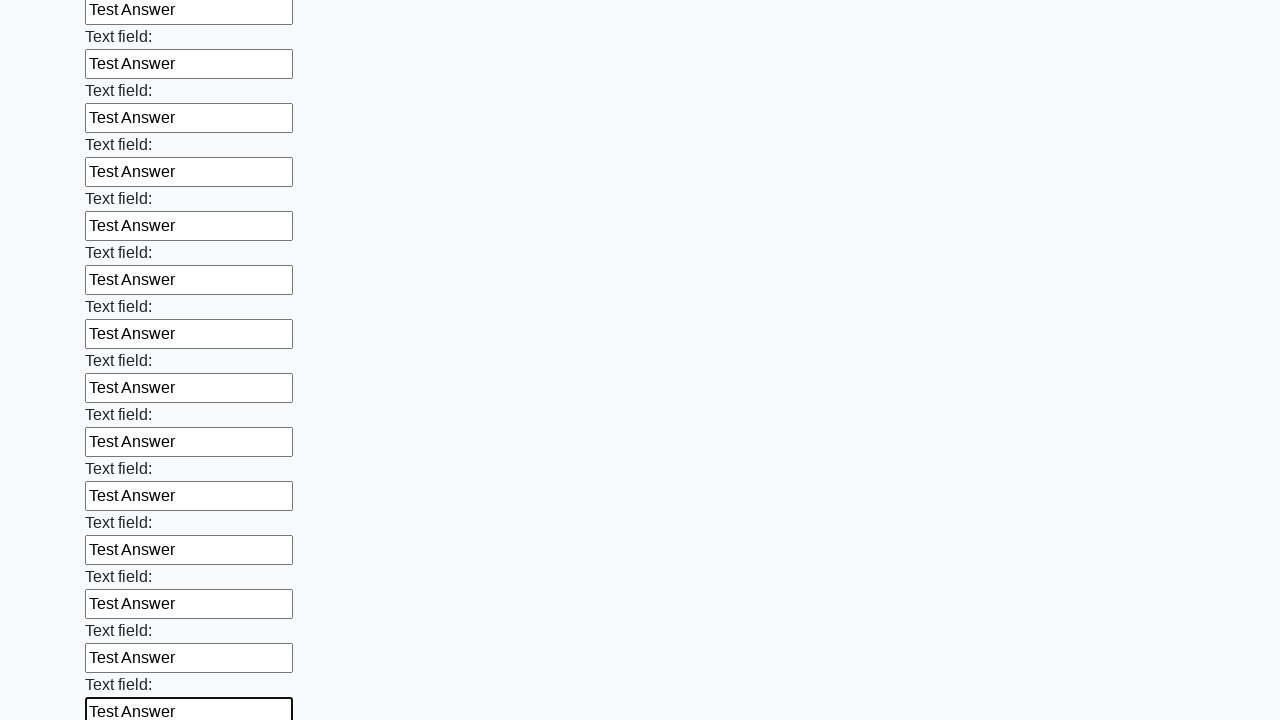

Filled input field with 'Test Answer' on input >> nth=44
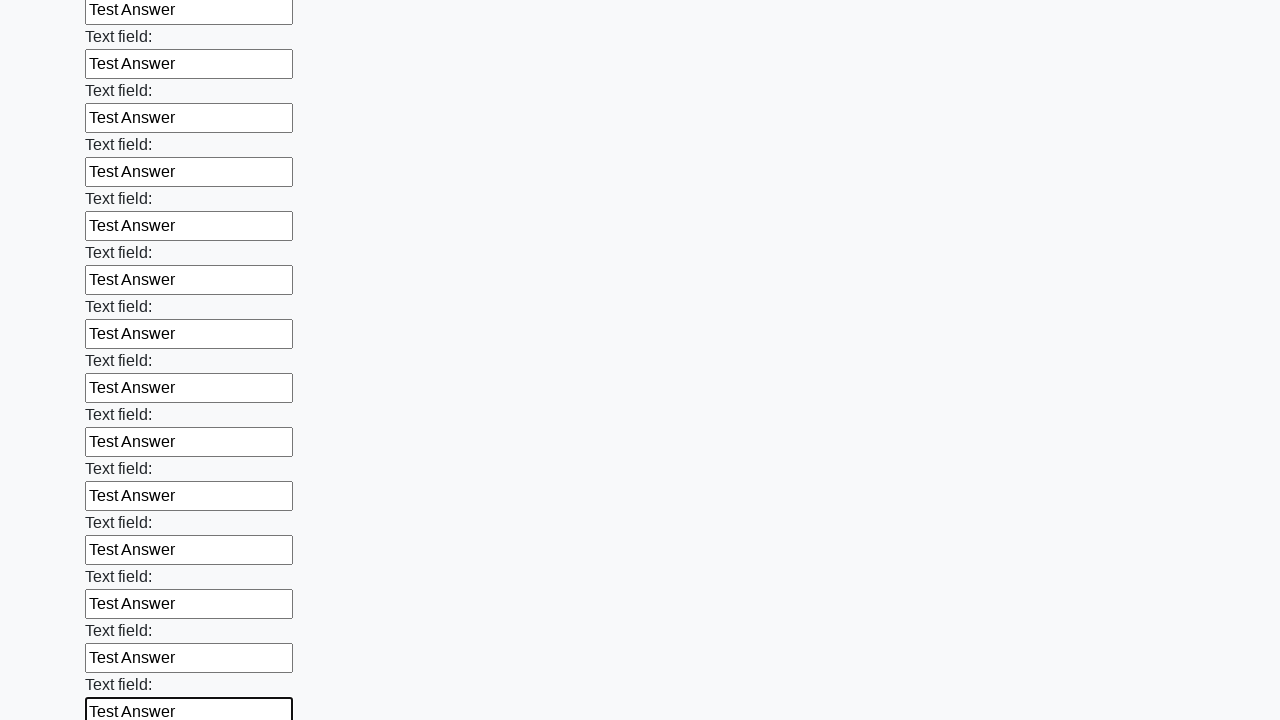

Filled input field with 'Test Answer' on input >> nth=45
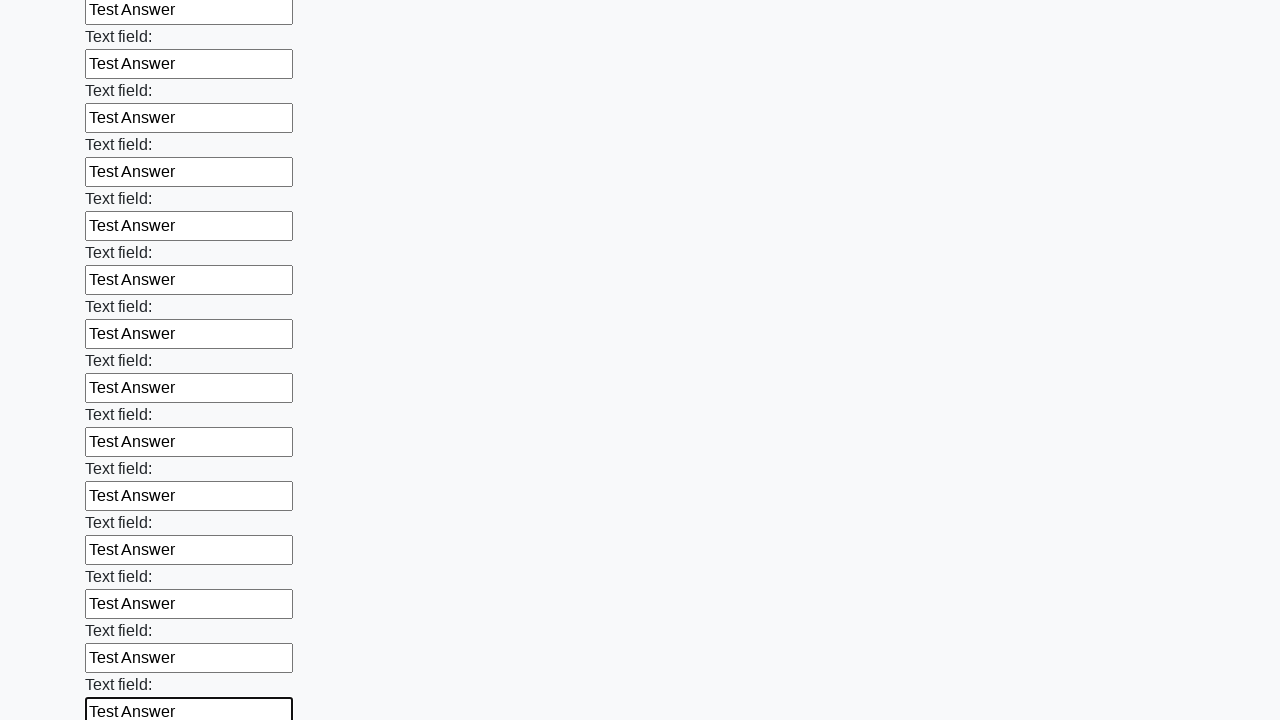

Filled input field with 'Test Answer' on input >> nth=46
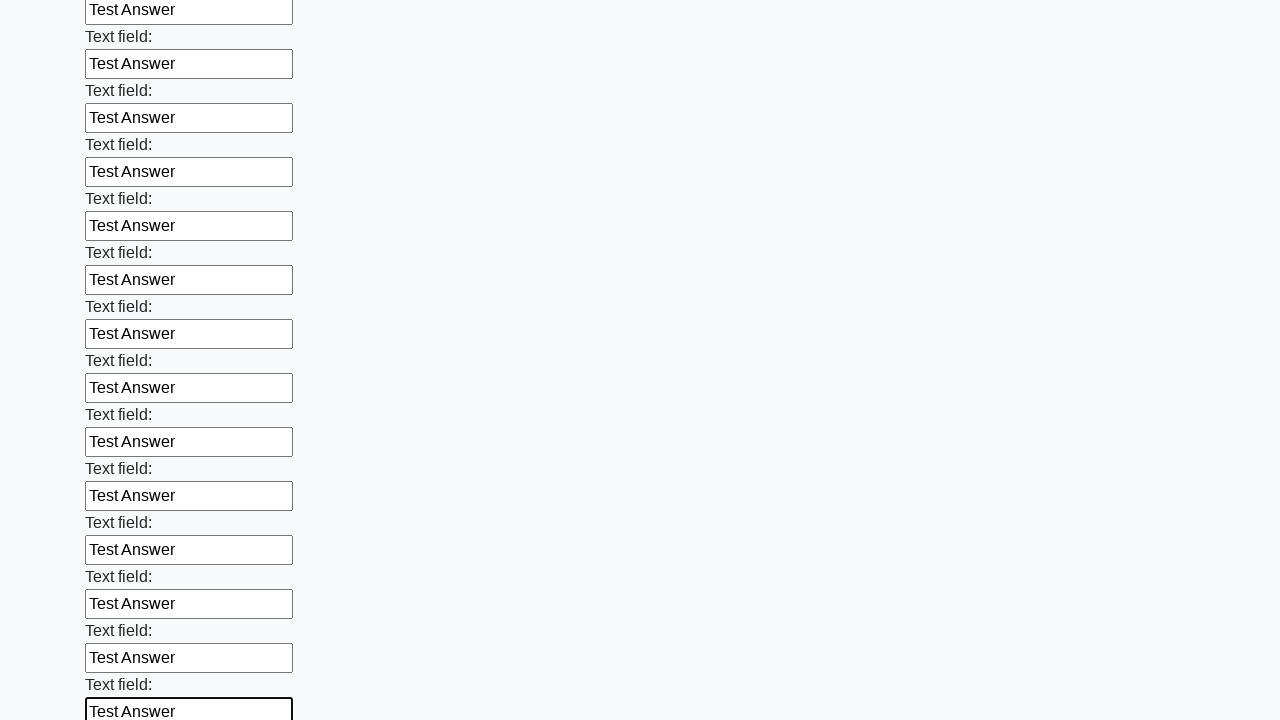

Filled input field with 'Test Answer' on input >> nth=47
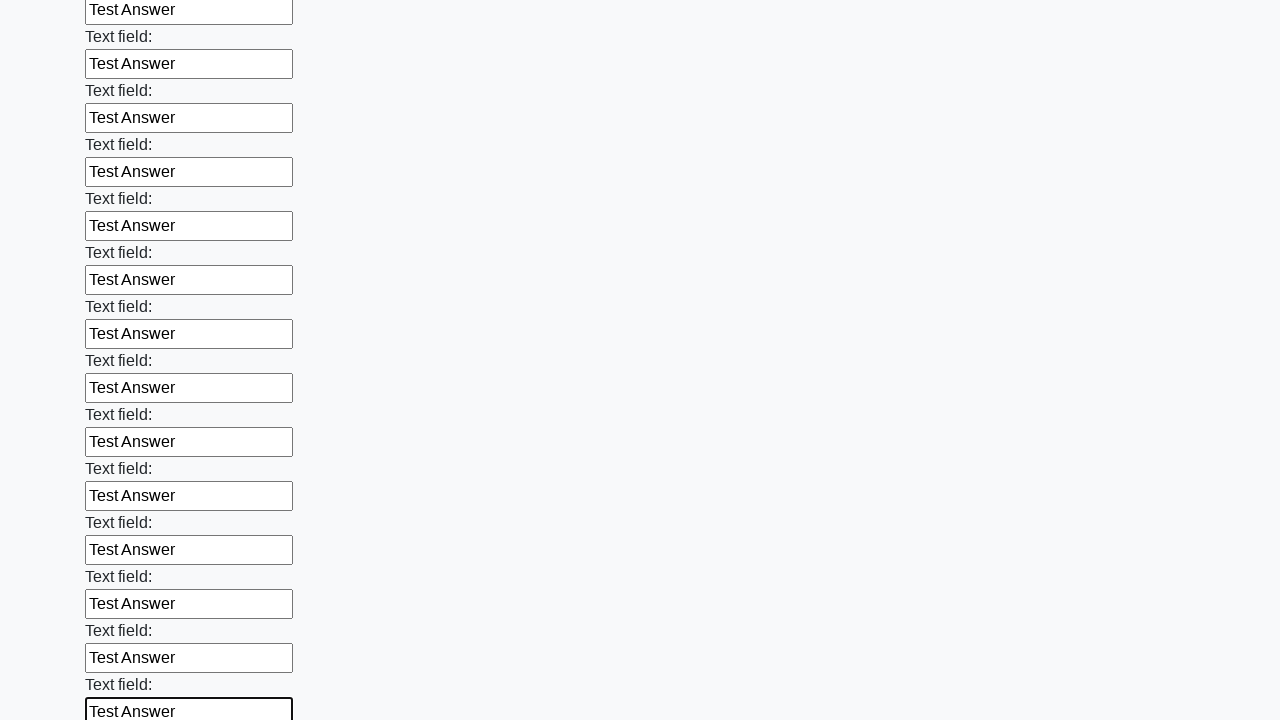

Filled input field with 'Test Answer' on input >> nth=48
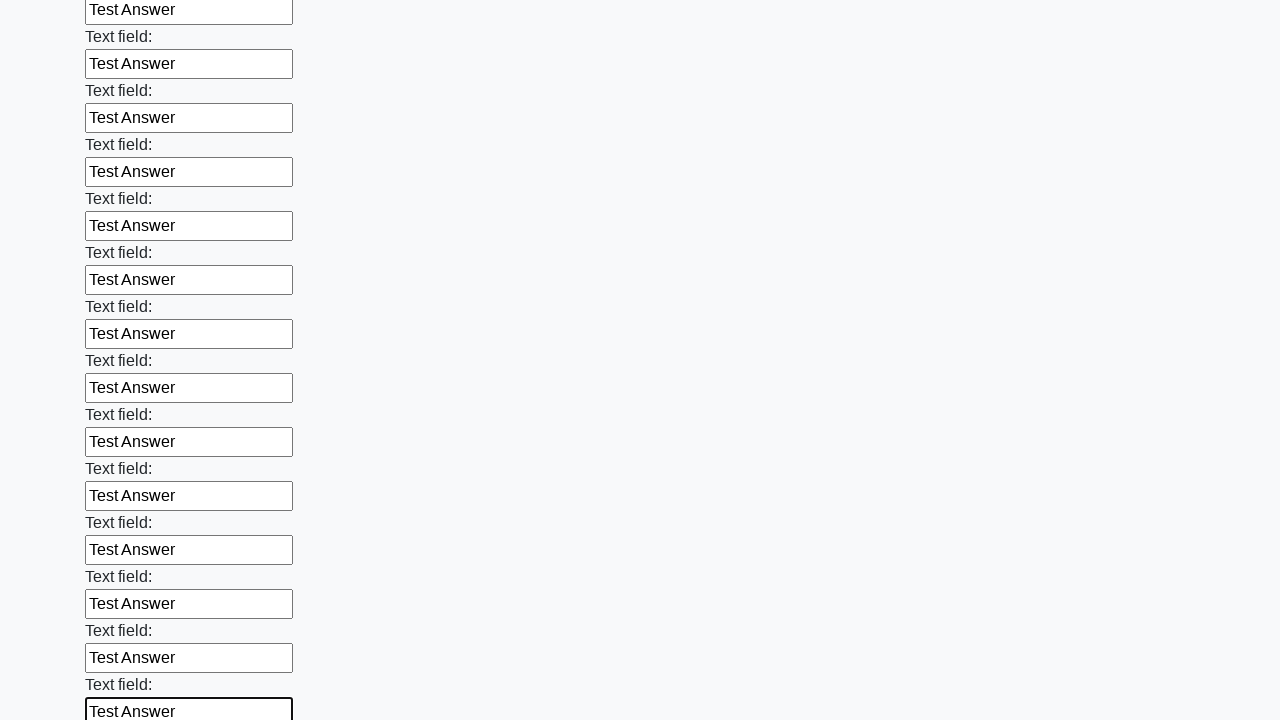

Filled input field with 'Test Answer' on input >> nth=49
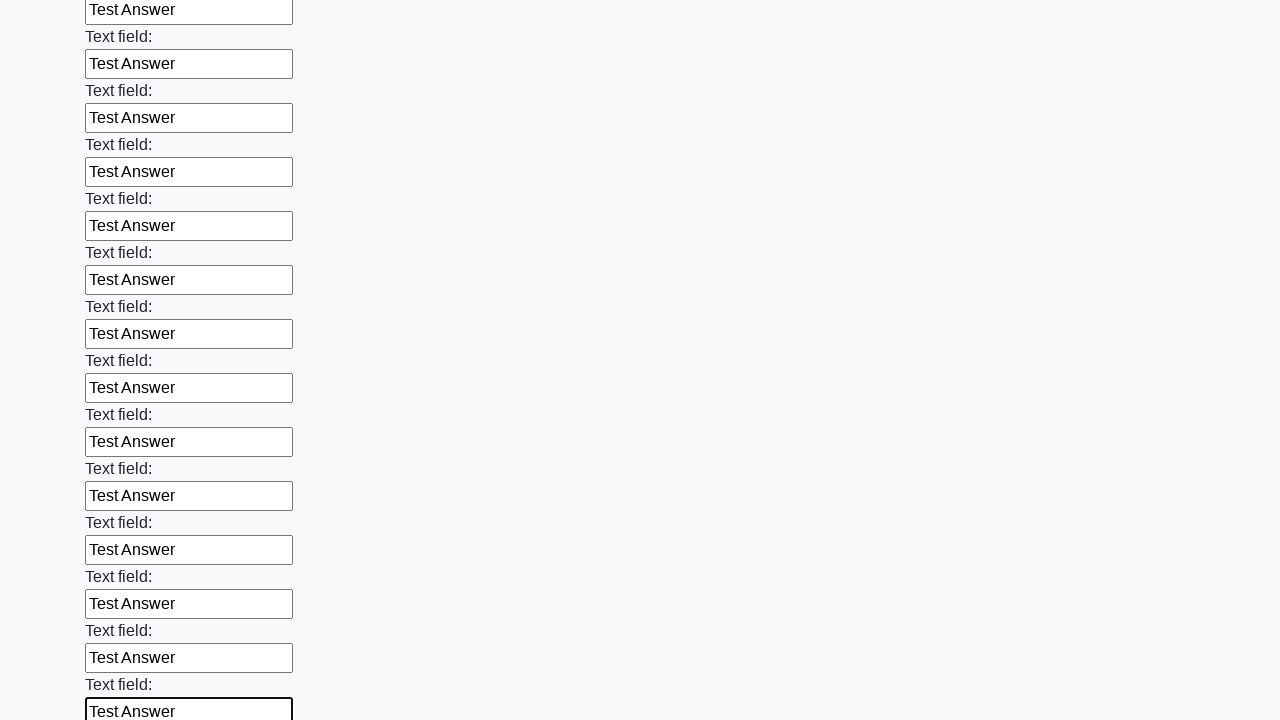

Filled input field with 'Test Answer' on input >> nth=50
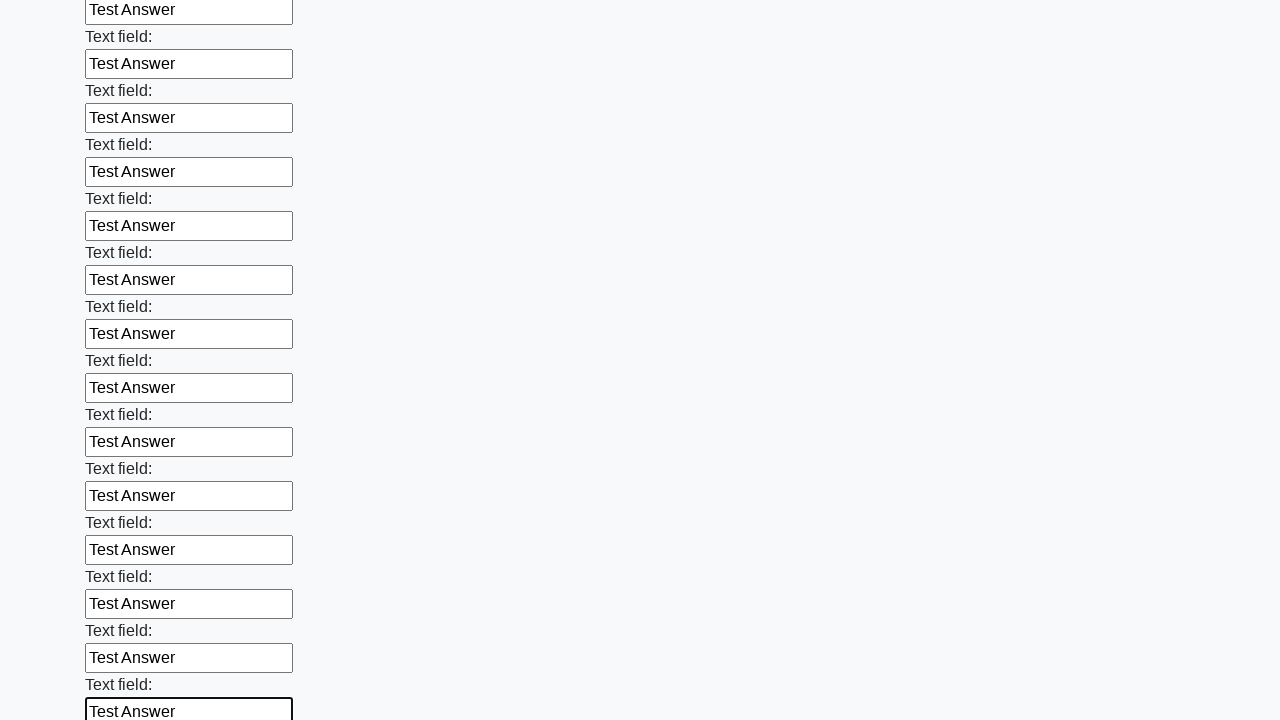

Filled input field with 'Test Answer' on input >> nth=51
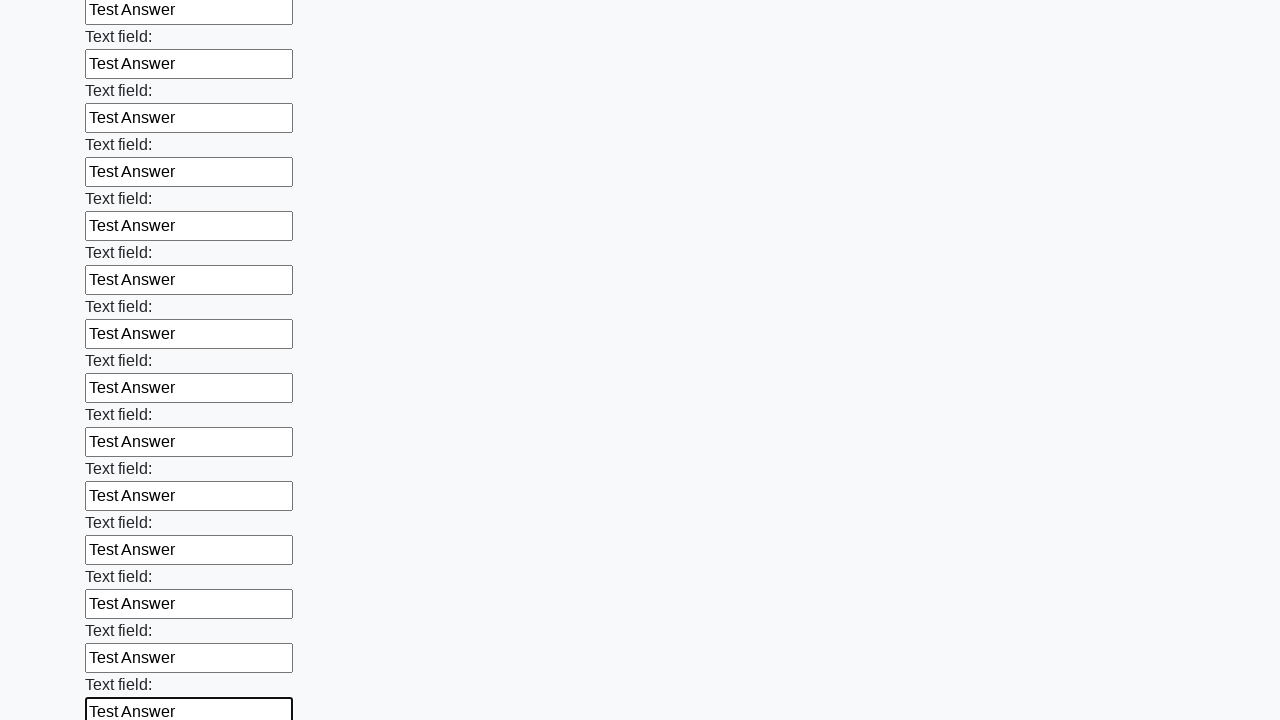

Filled input field with 'Test Answer' on input >> nth=52
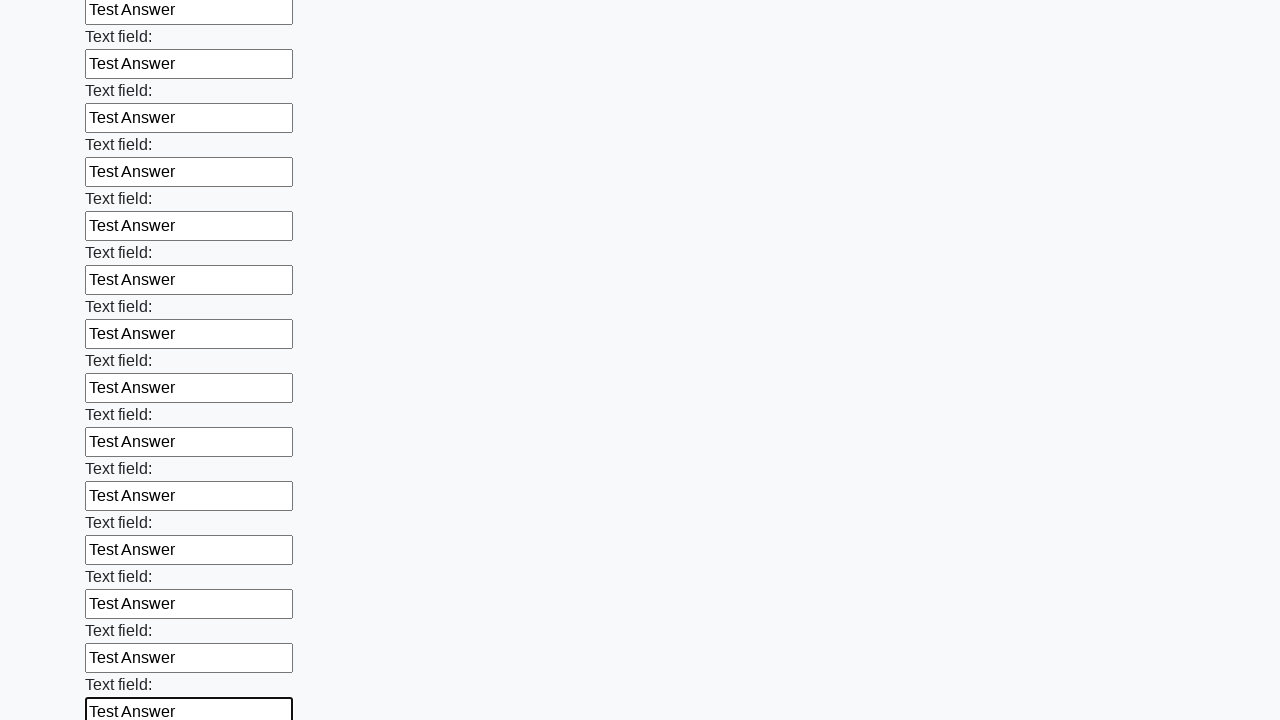

Filled input field with 'Test Answer' on input >> nth=53
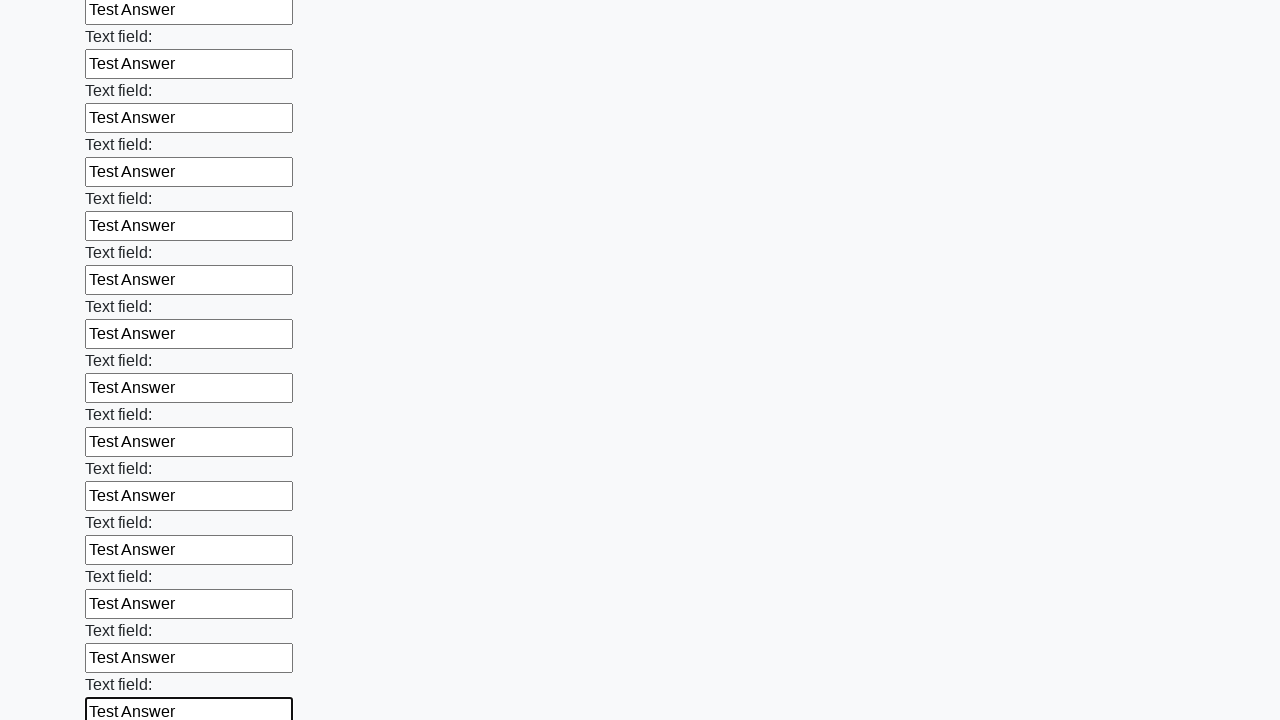

Filled input field with 'Test Answer' on input >> nth=54
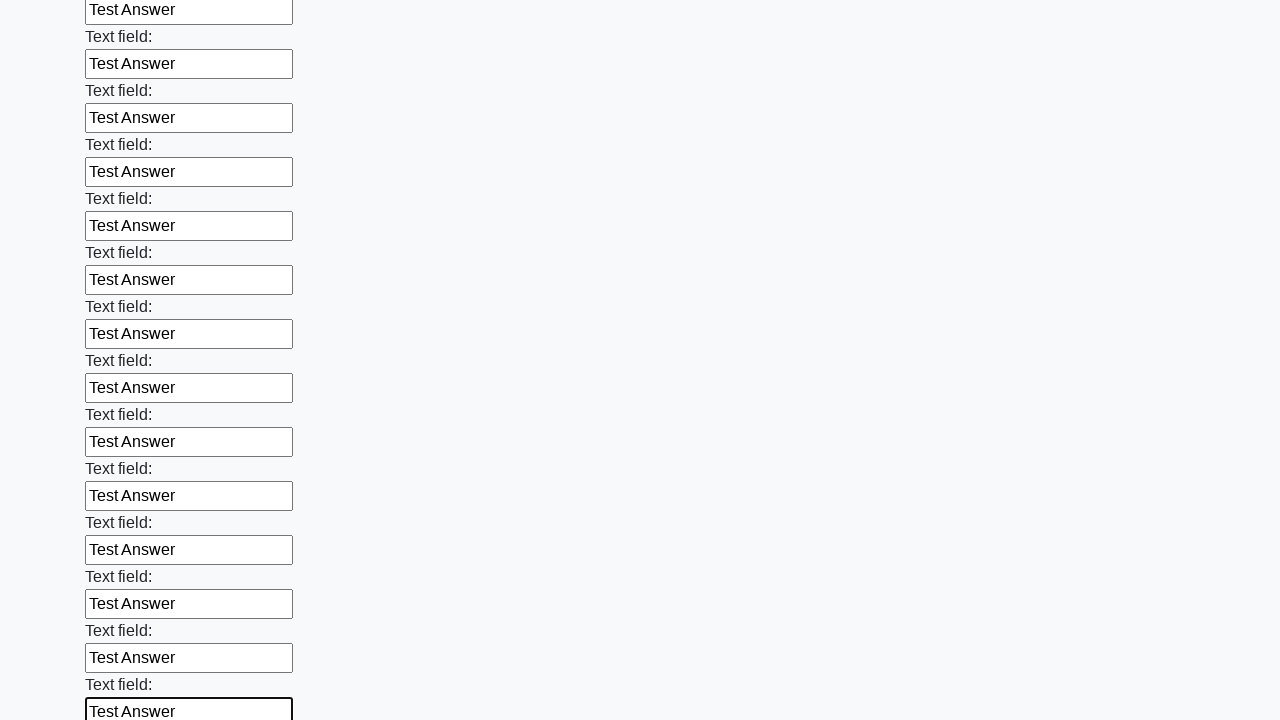

Filled input field with 'Test Answer' on input >> nth=55
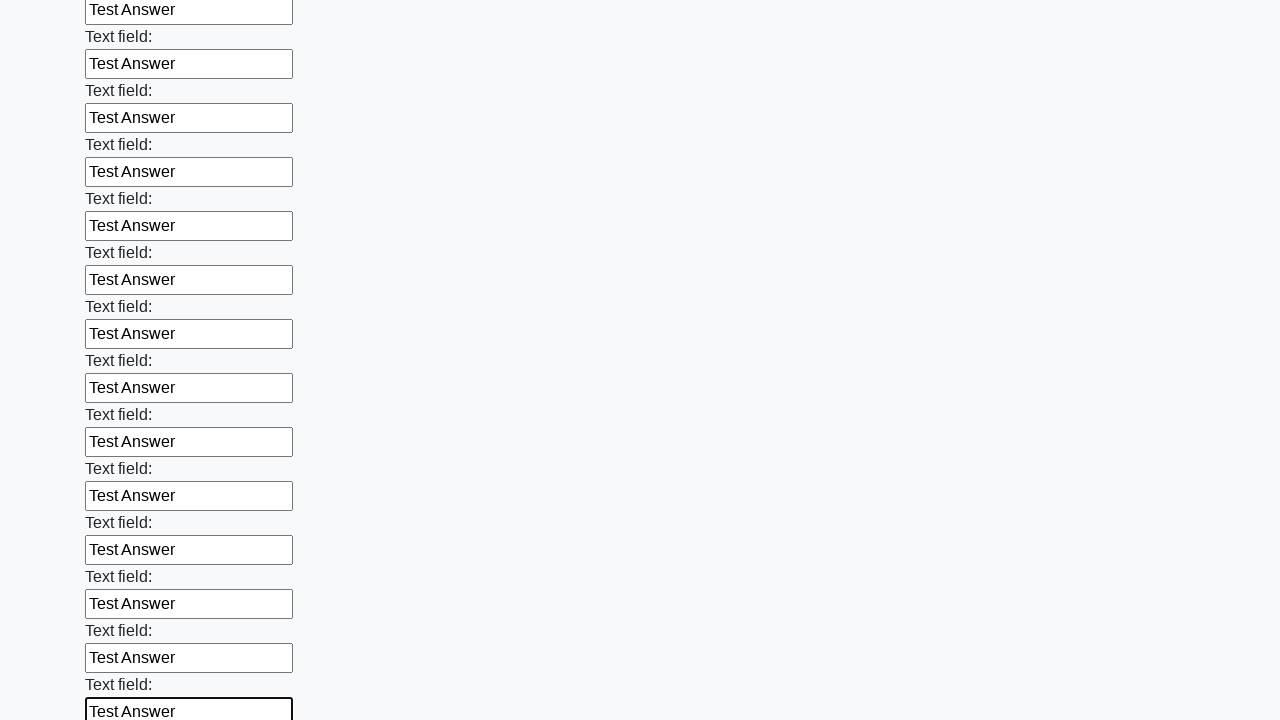

Filled input field with 'Test Answer' on input >> nth=56
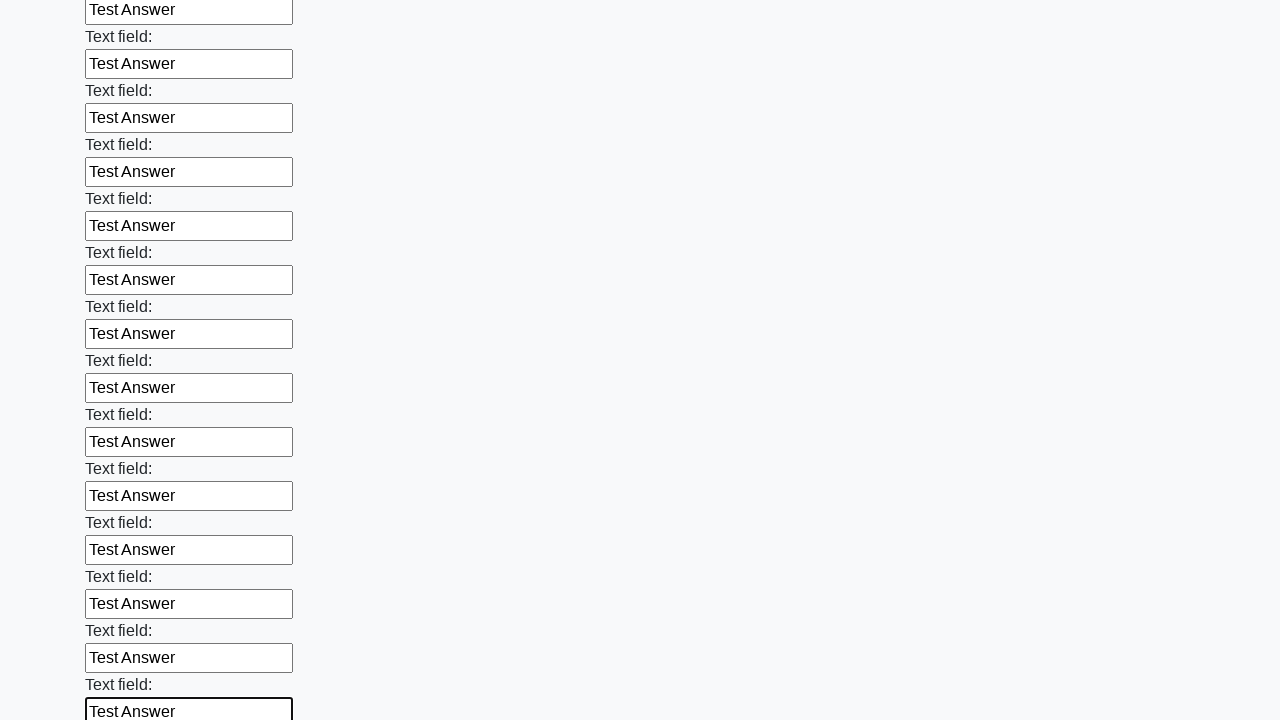

Filled input field with 'Test Answer' on input >> nth=57
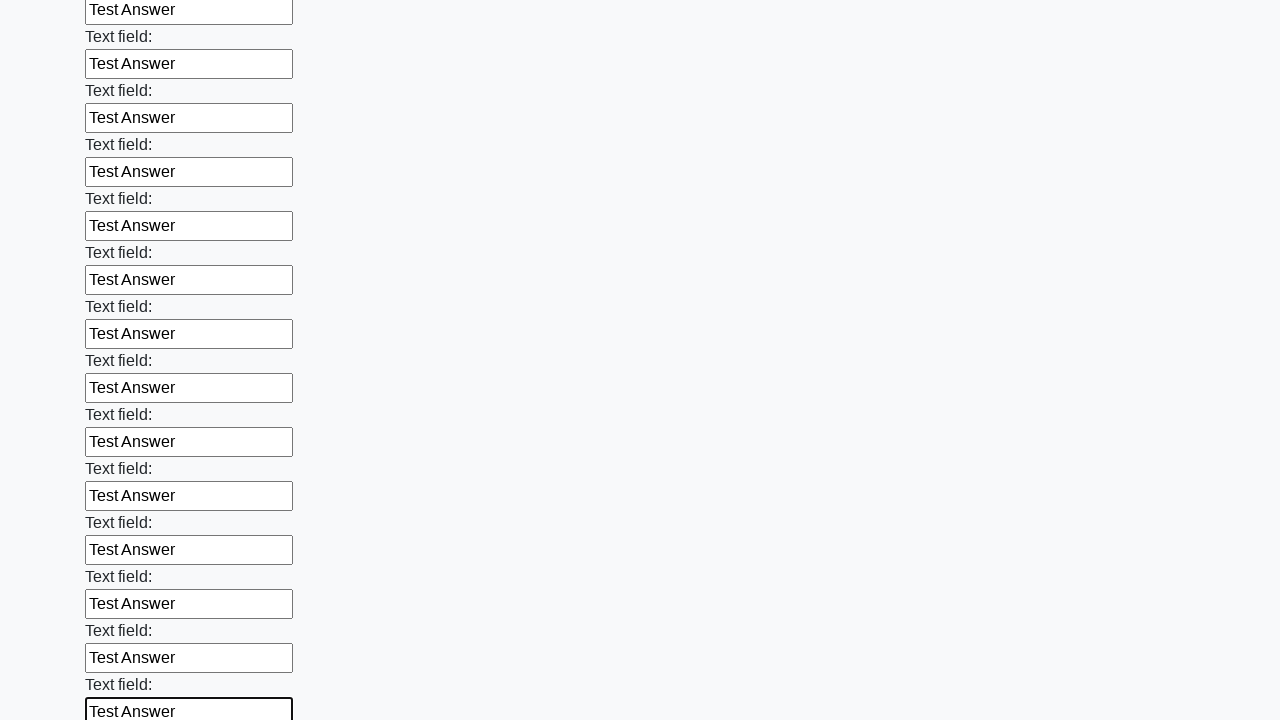

Filled input field with 'Test Answer' on input >> nth=58
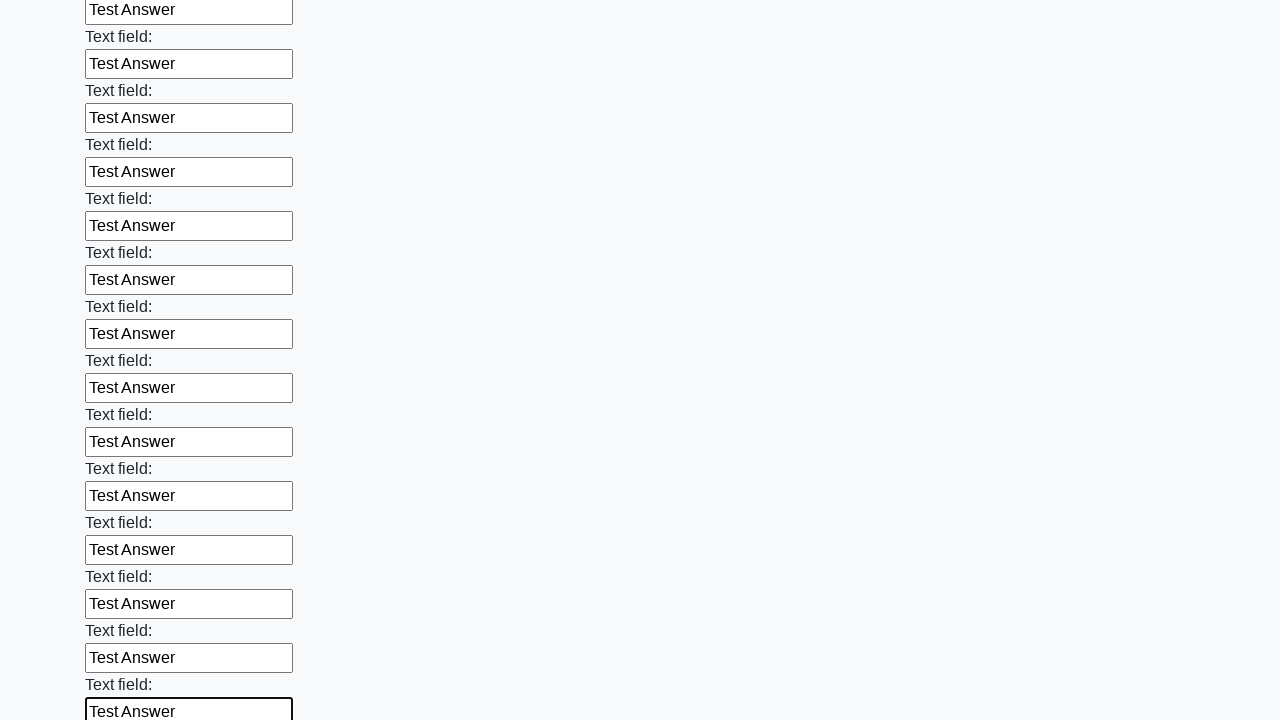

Filled input field with 'Test Answer' on input >> nth=59
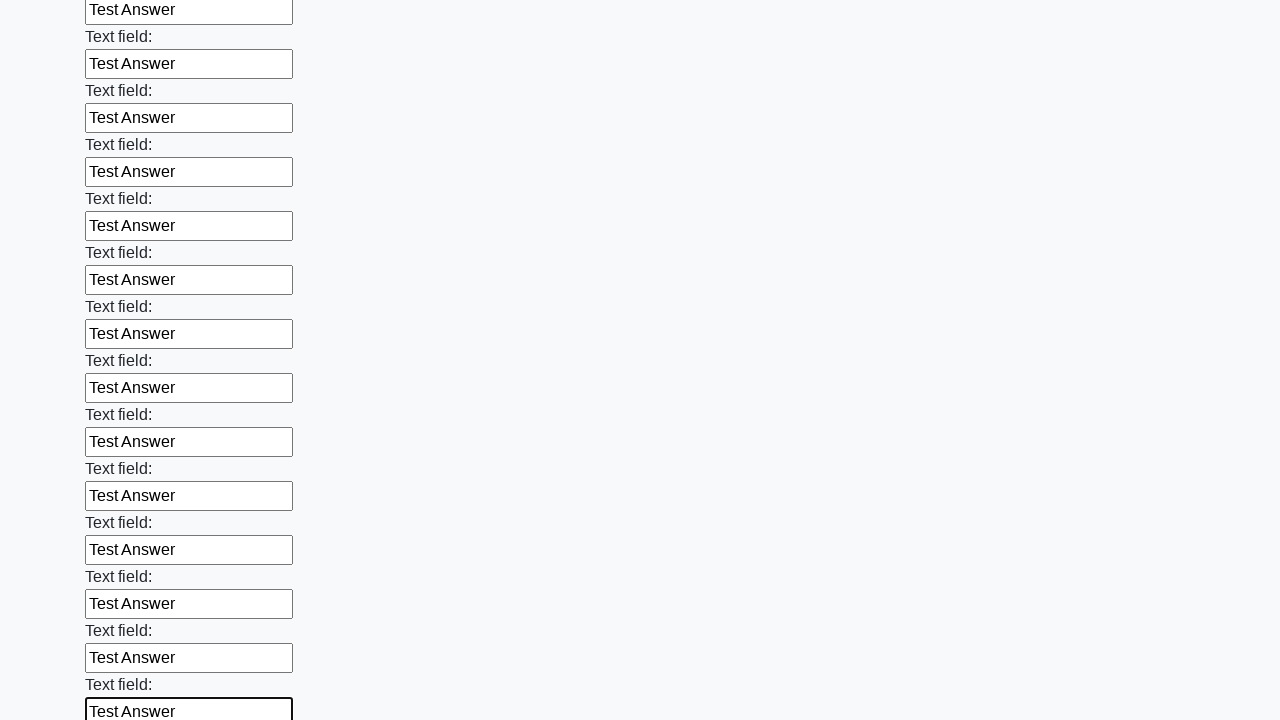

Filled input field with 'Test Answer' on input >> nth=60
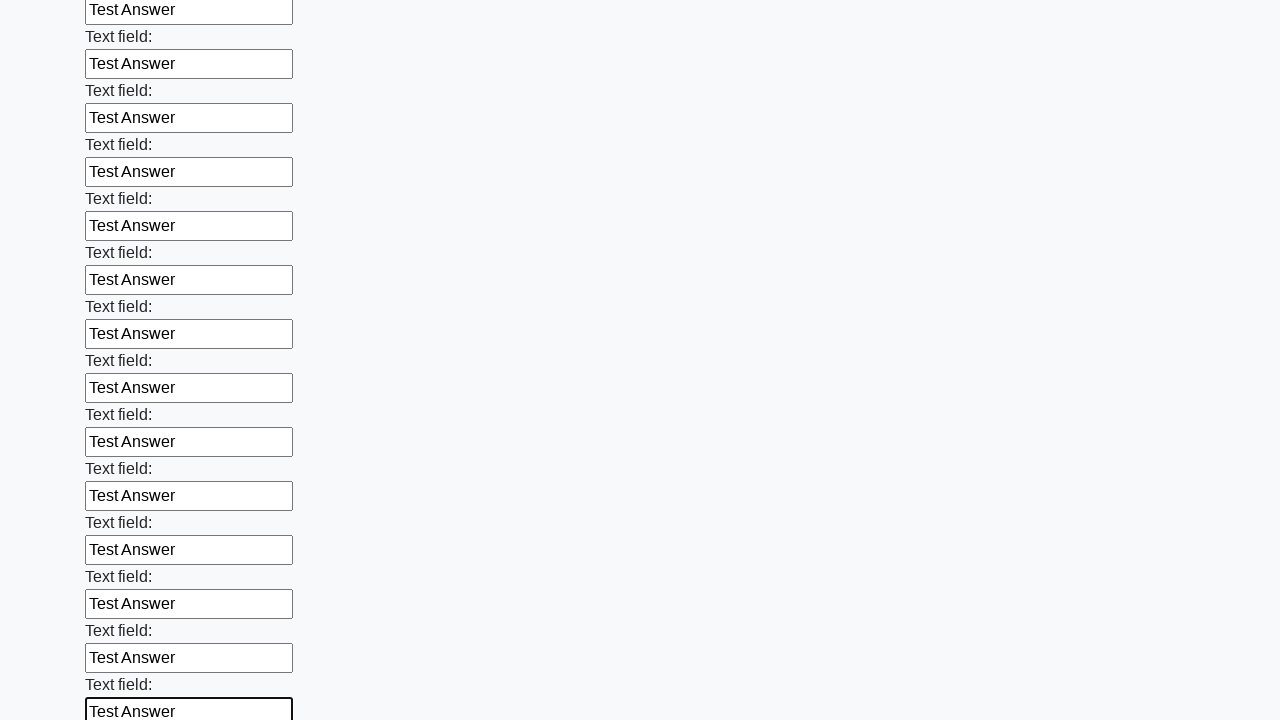

Filled input field with 'Test Answer' on input >> nth=61
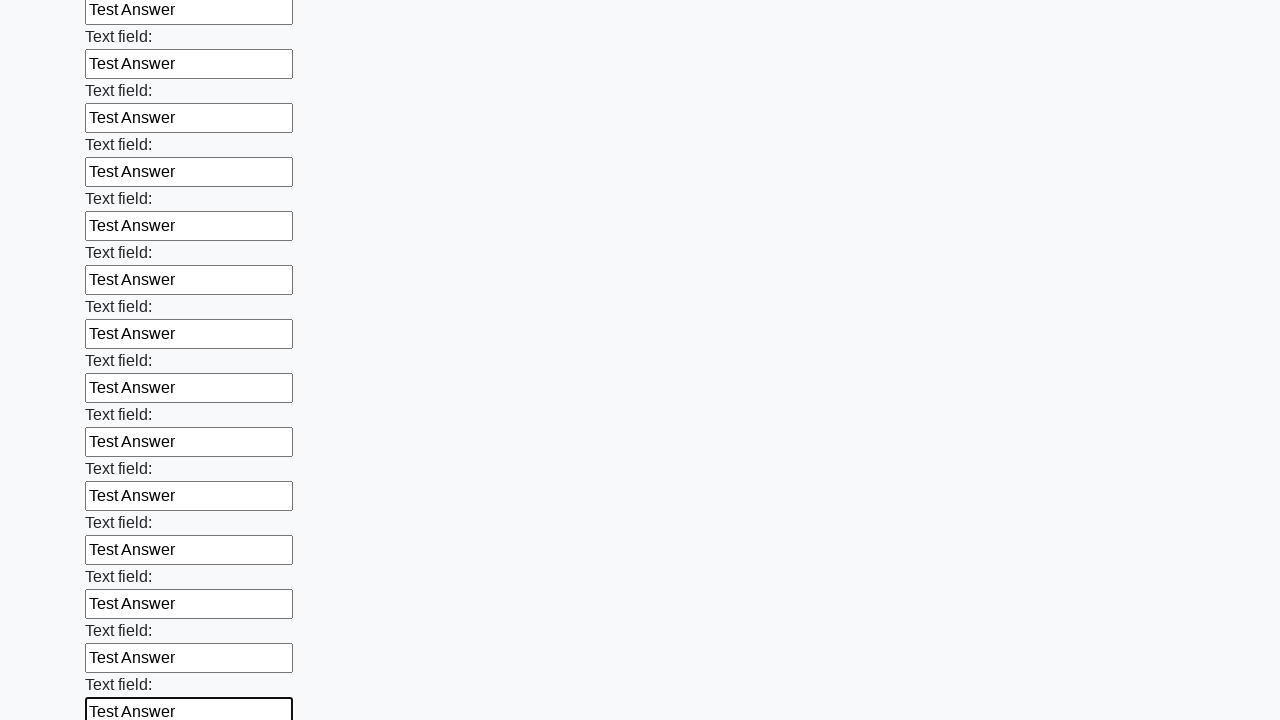

Filled input field with 'Test Answer' on input >> nth=62
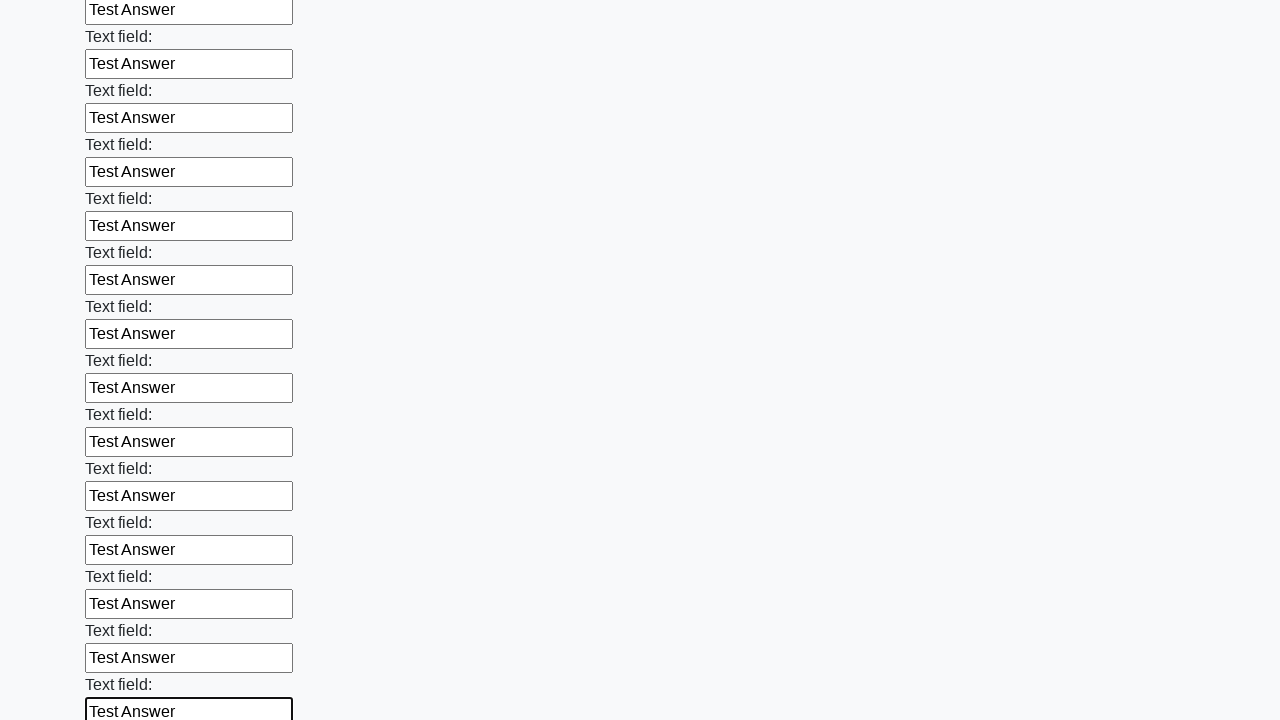

Filled input field with 'Test Answer' on input >> nth=63
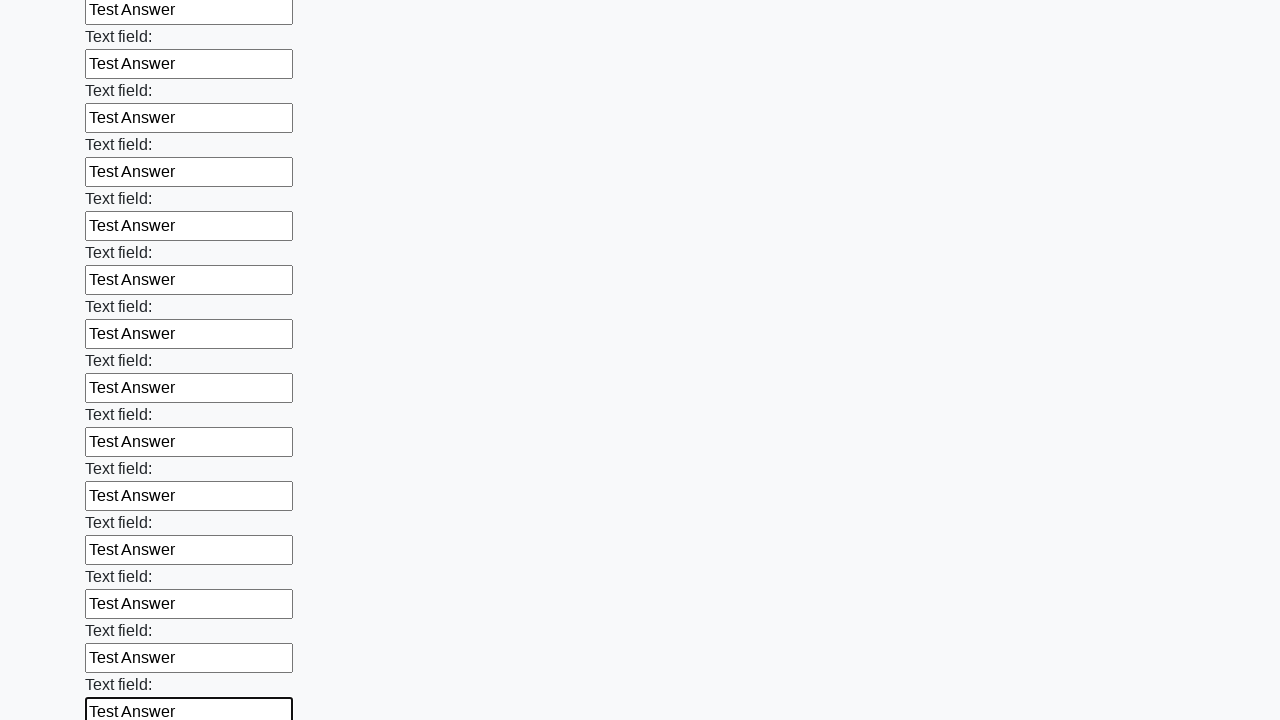

Filled input field with 'Test Answer' on input >> nth=64
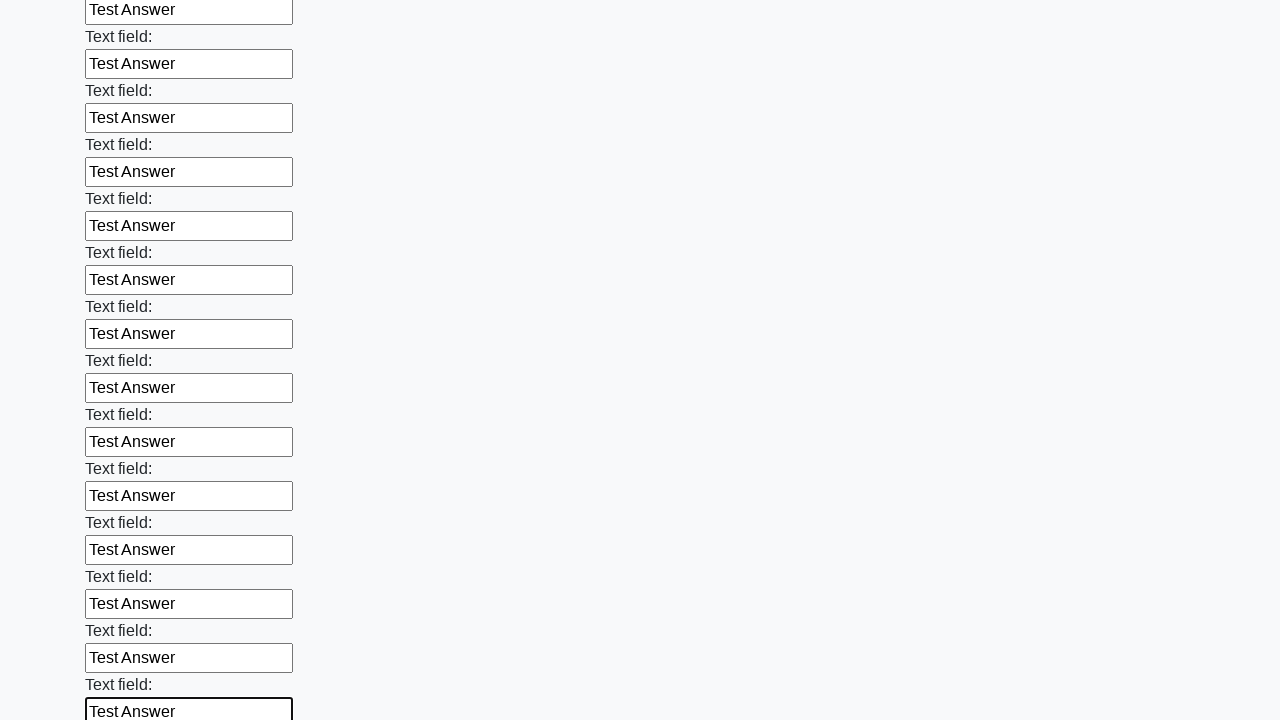

Filled input field with 'Test Answer' on input >> nth=65
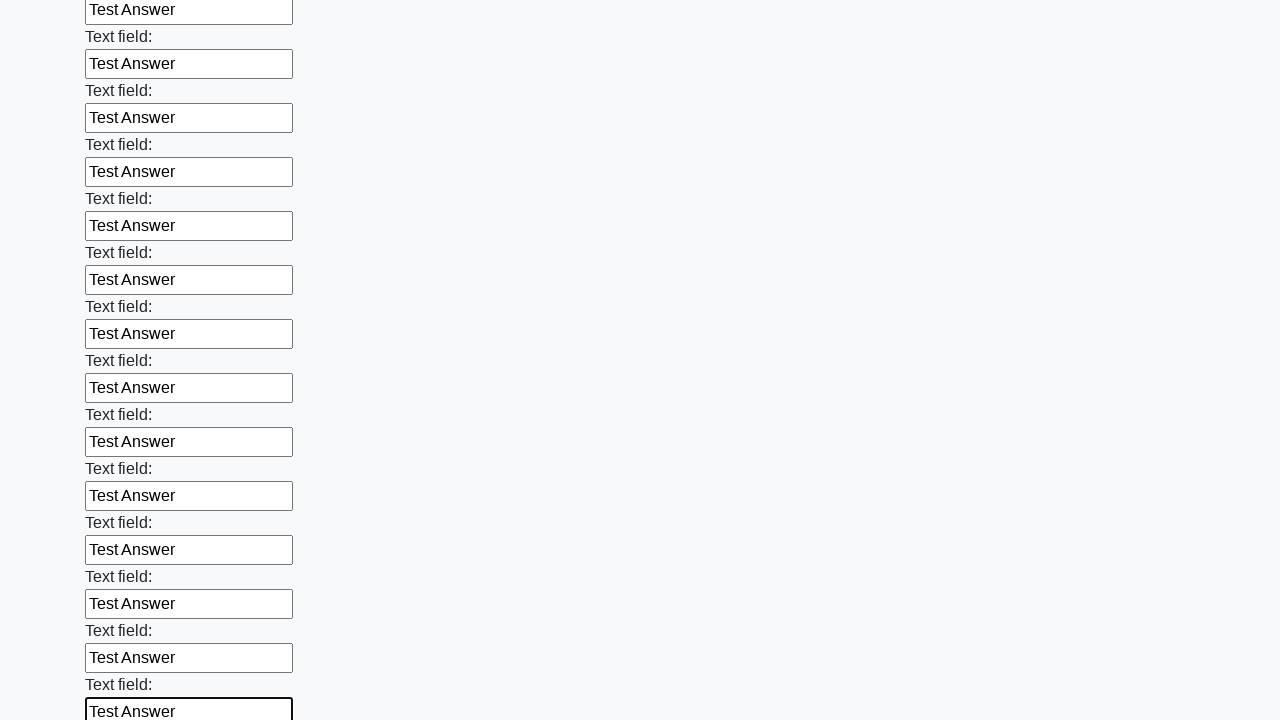

Filled input field with 'Test Answer' on input >> nth=66
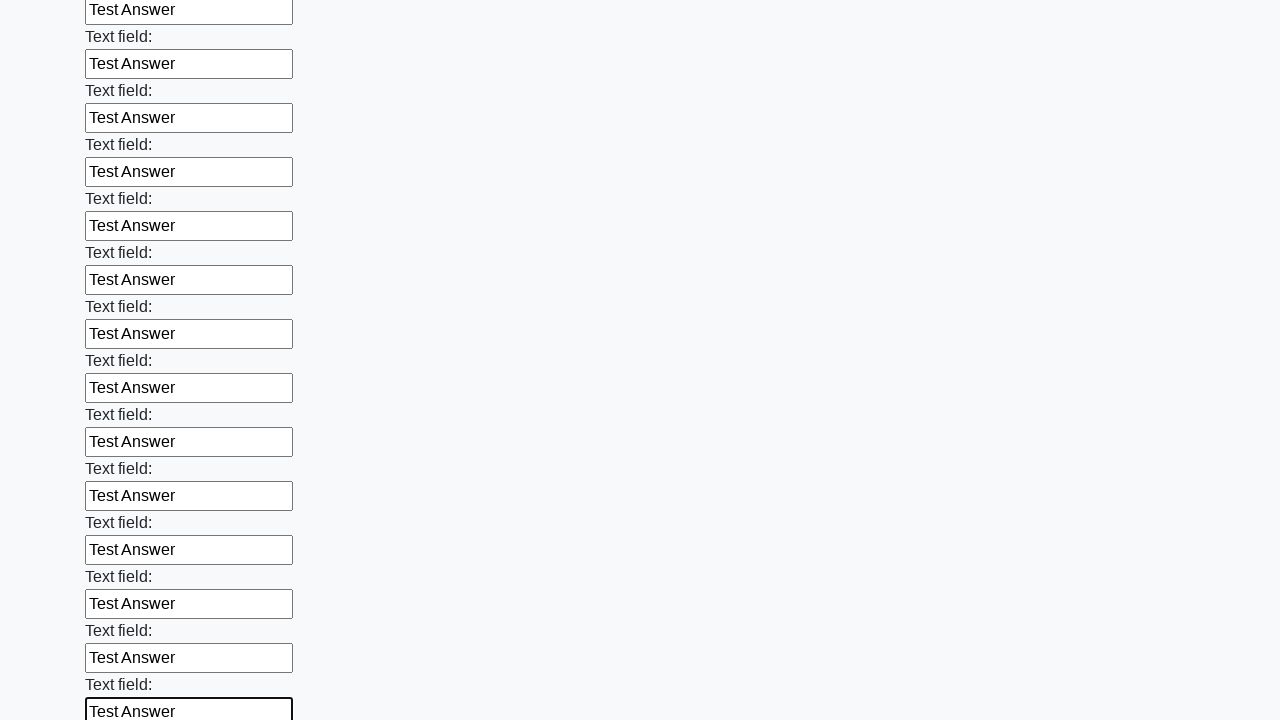

Filled input field with 'Test Answer' on input >> nth=67
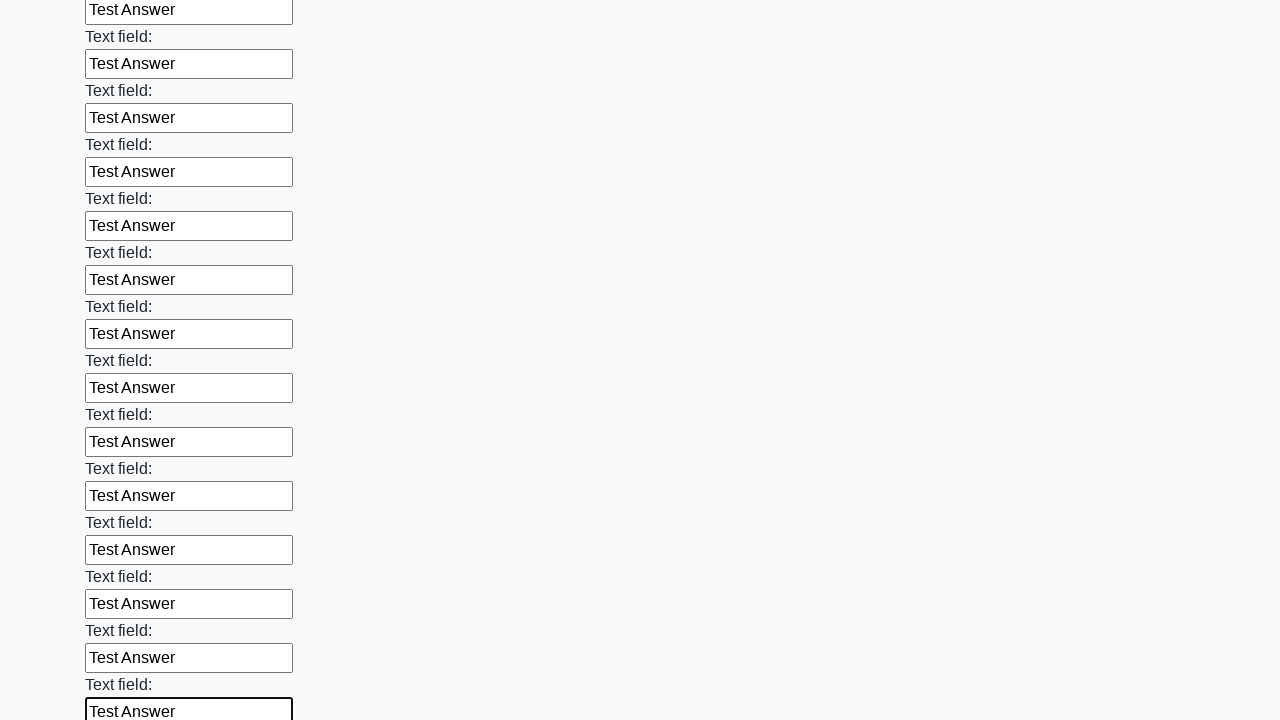

Filled input field with 'Test Answer' on input >> nth=68
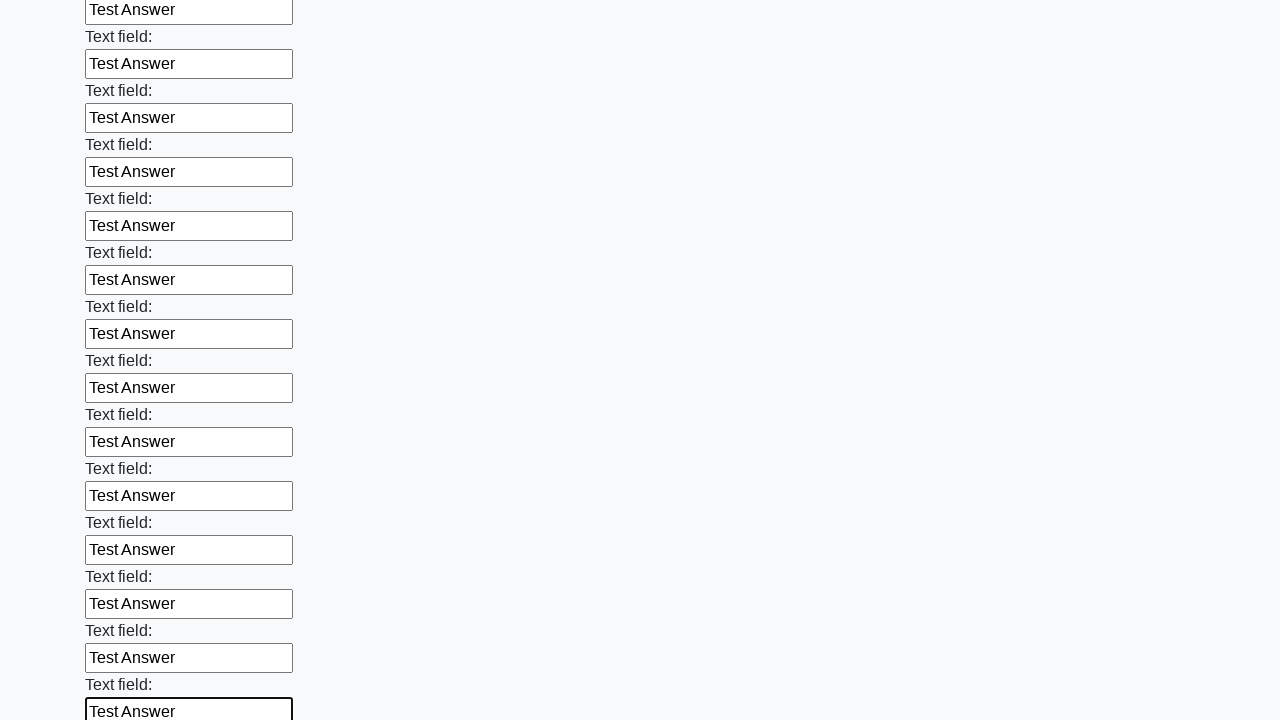

Filled input field with 'Test Answer' on input >> nth=69
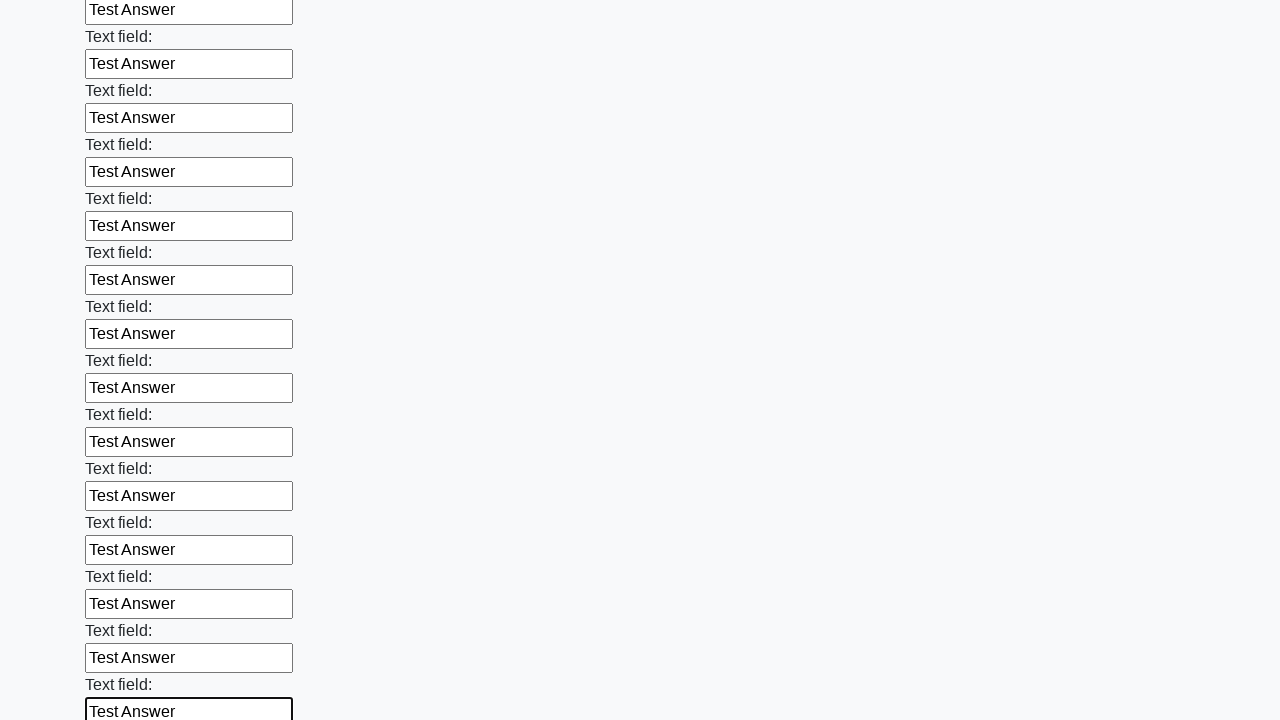

Filled input field with 'Test Answer' on input >> nth=70
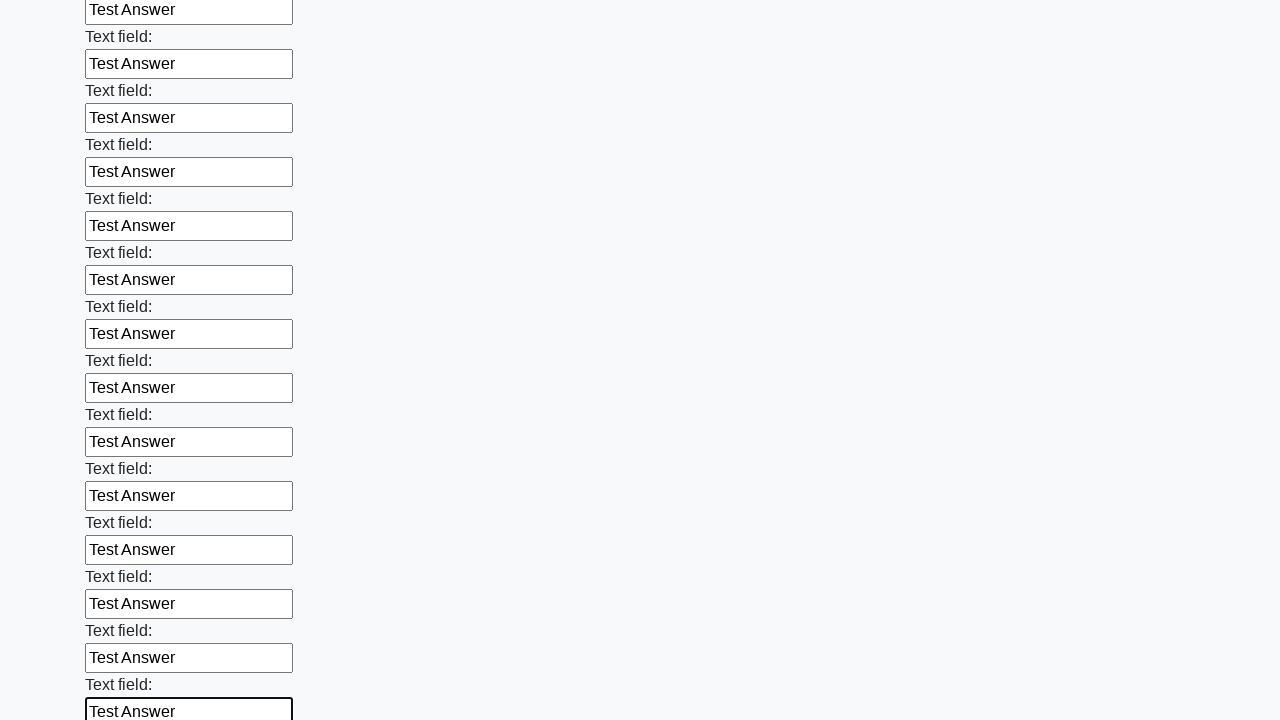

Filled input field with 'Test Answer' on input >> nth=71
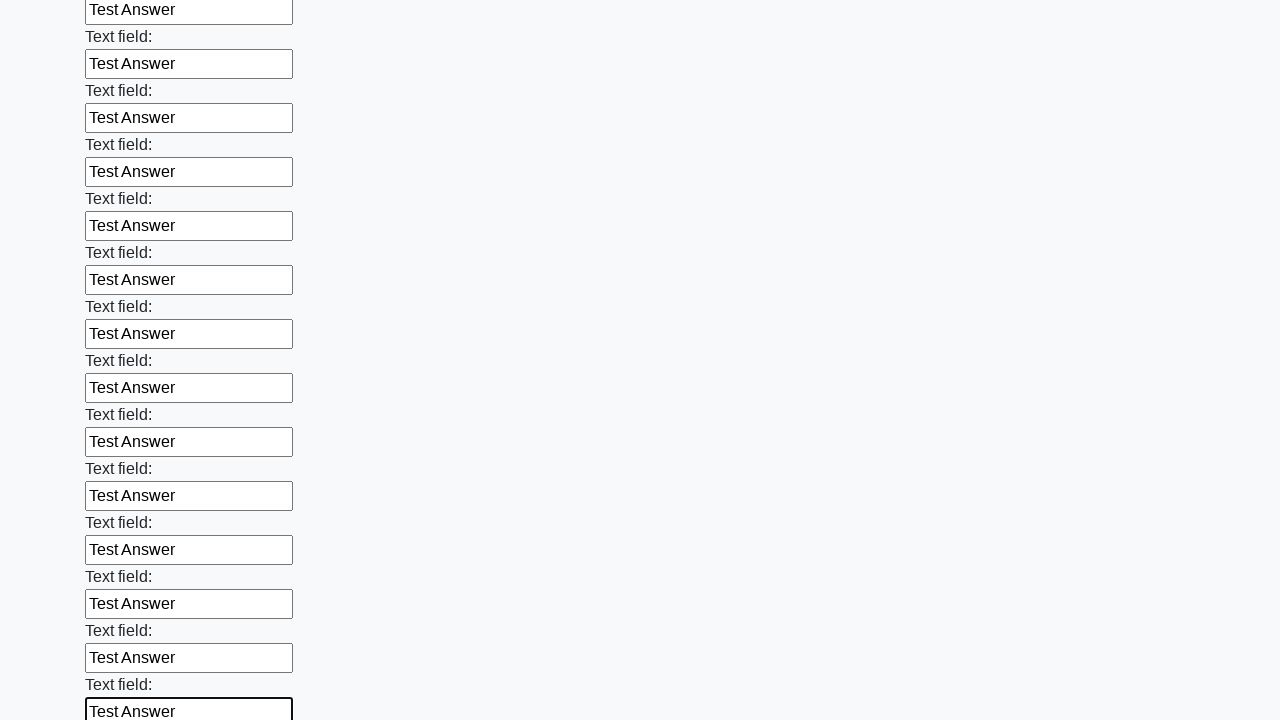

Filled input field with 'Test Answer' on input >> nth=72
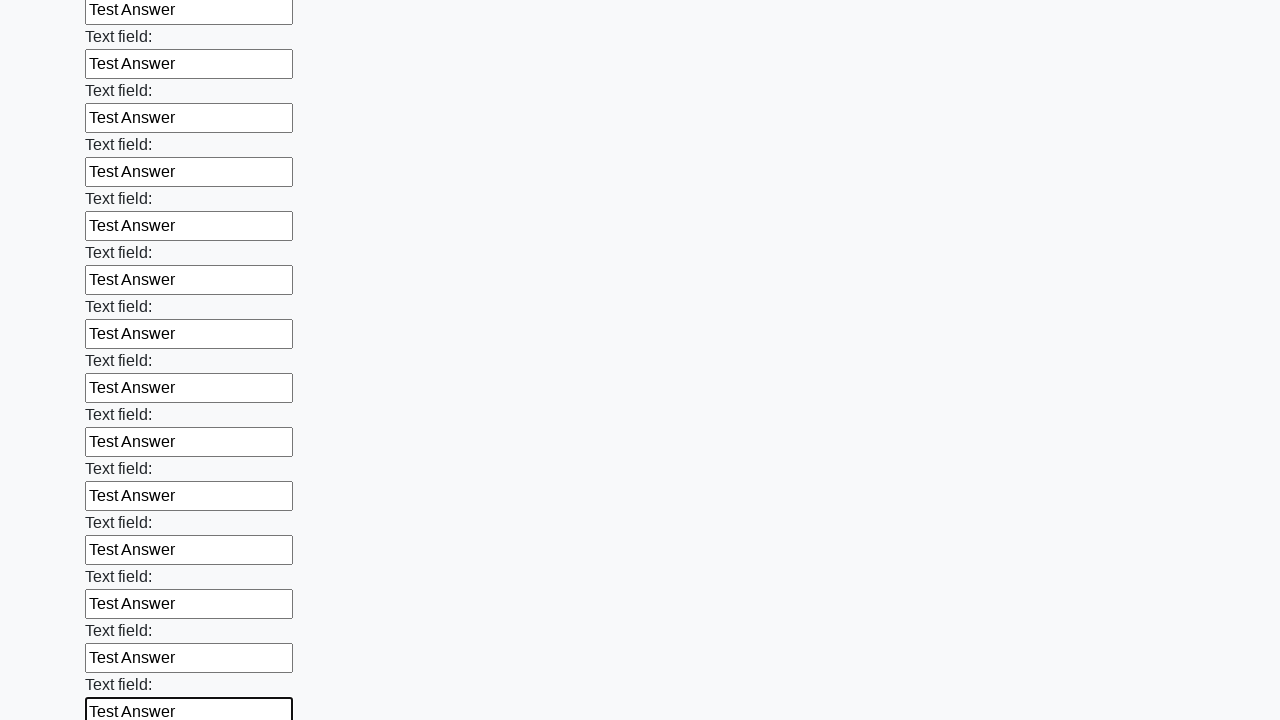

Filled input field with 'Test Answer' on input >> nth=73
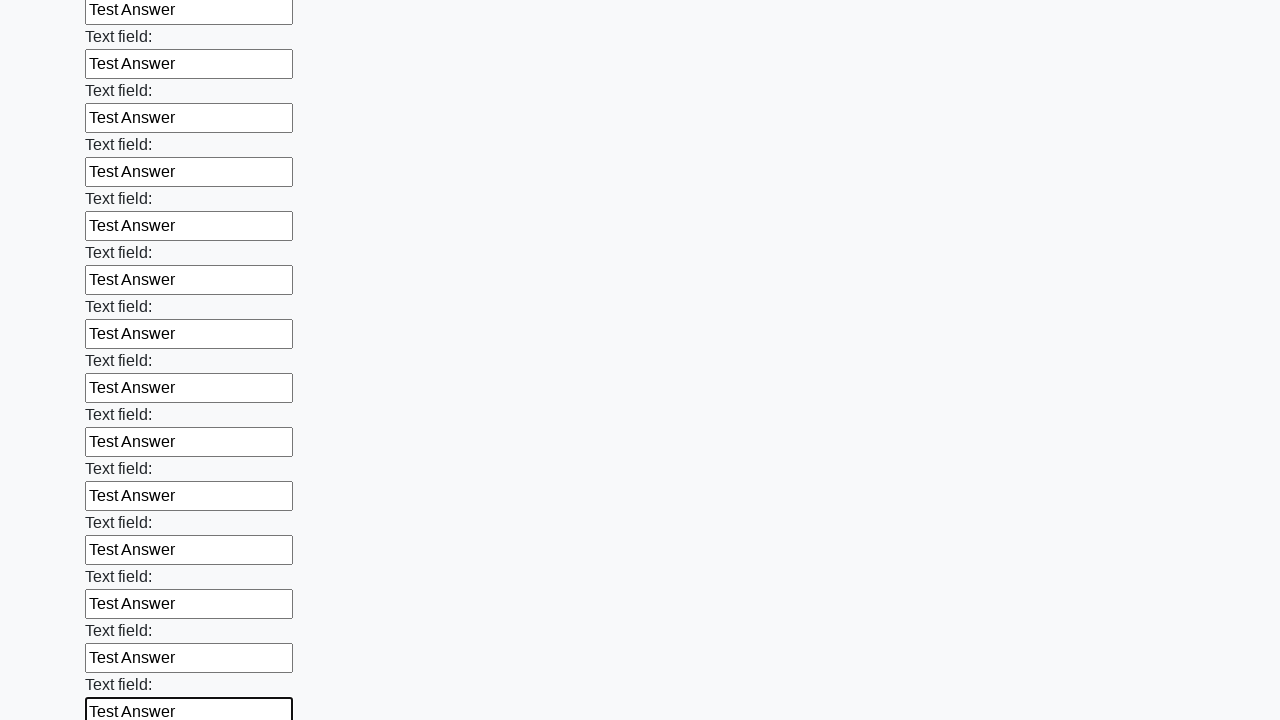

Filled input field with 'Test Answer' on input >> nth=74
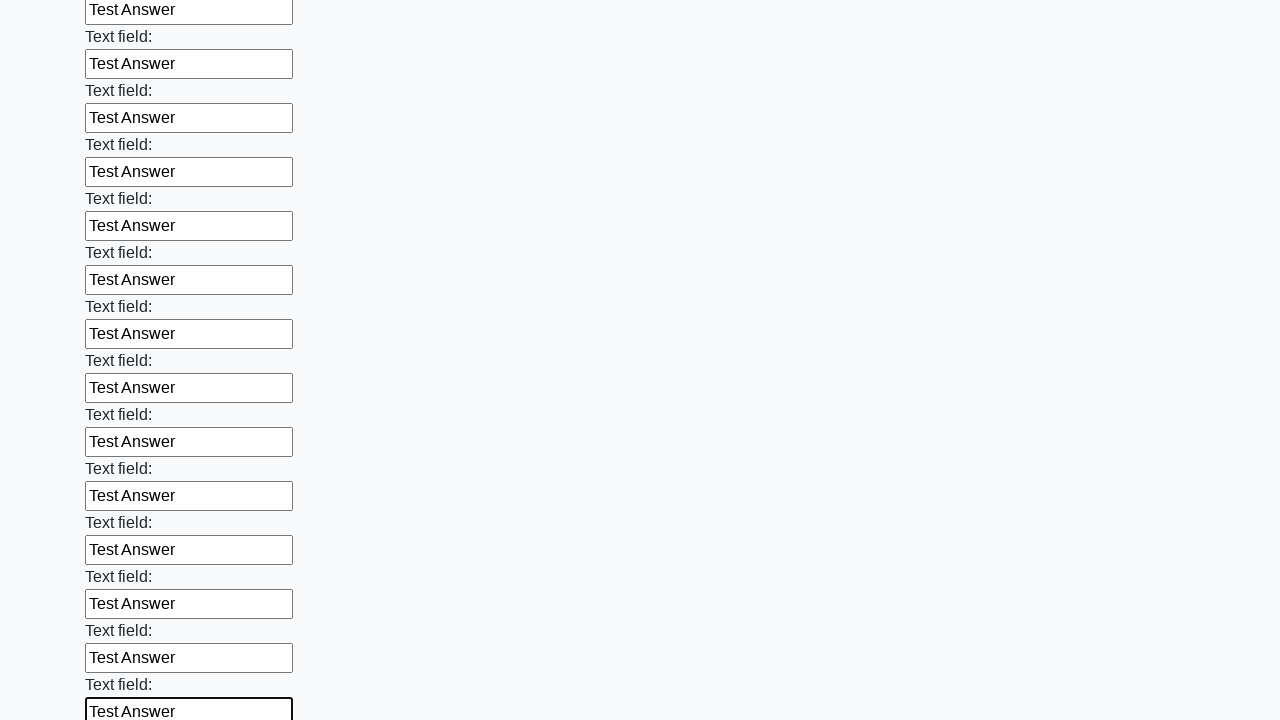

Filled input field with 'Test Answer' on input >> nth=75
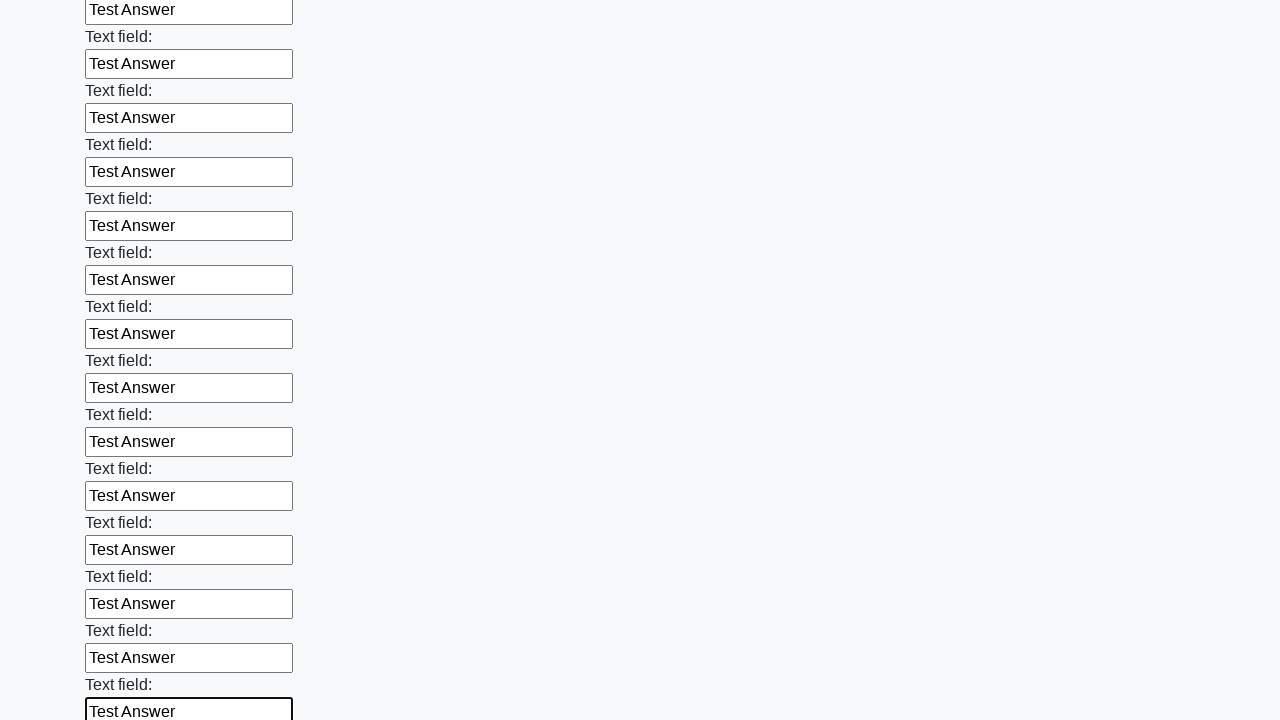

Filled input field with 'Test Answer' on input >> nth=76
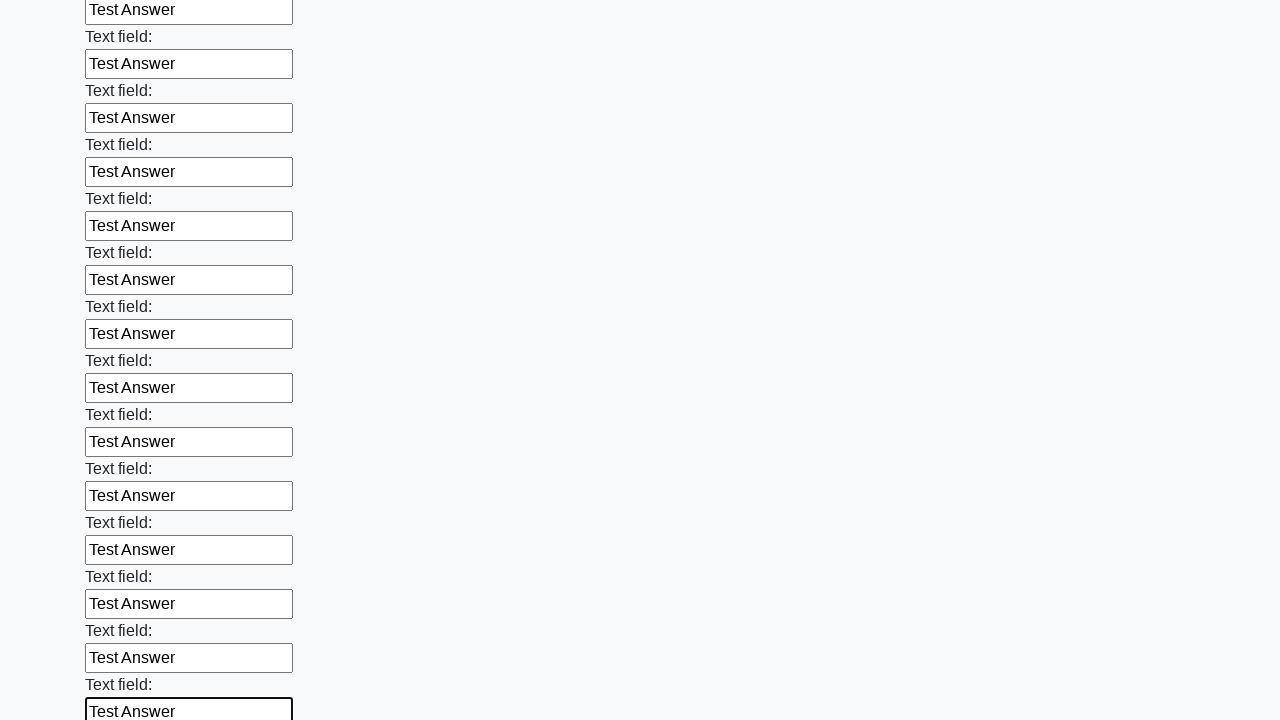

Filled input field with 'Test Answer' on input >> nth=77
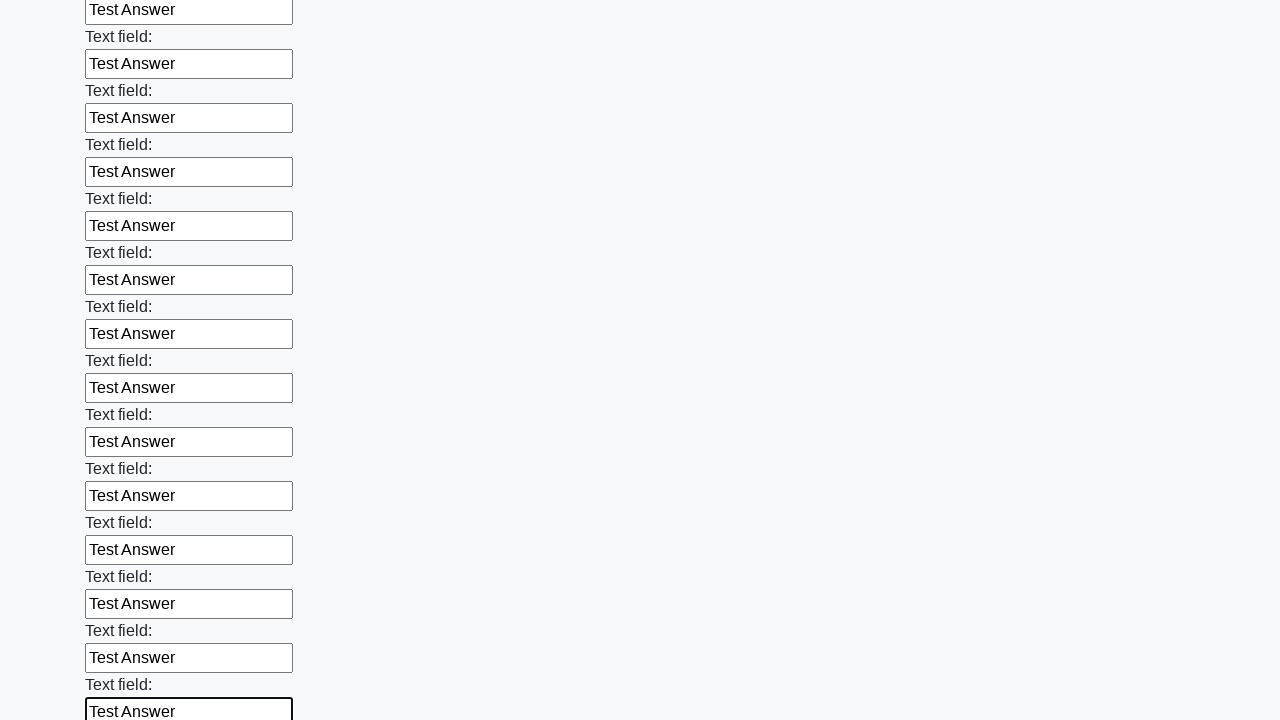

Filled input field with 'Test Answer' on input >> nth=78
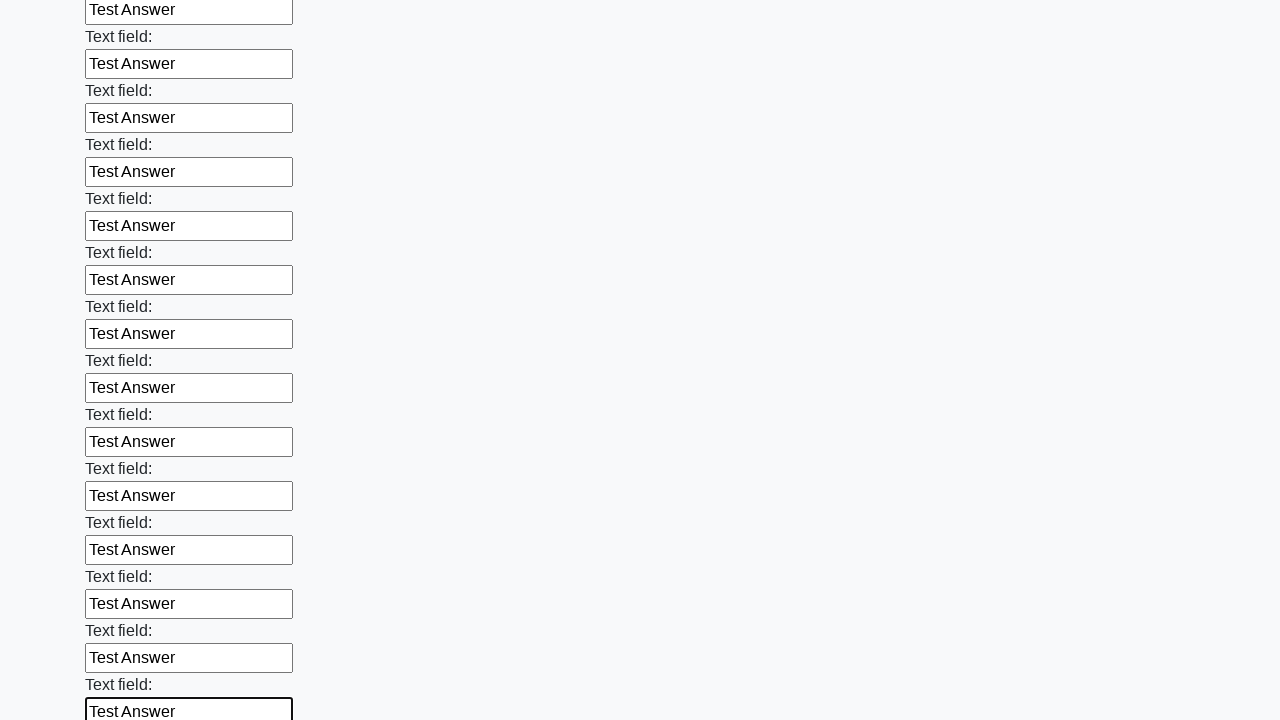

Filled input field with 'Test Answer' on input >> nth=79
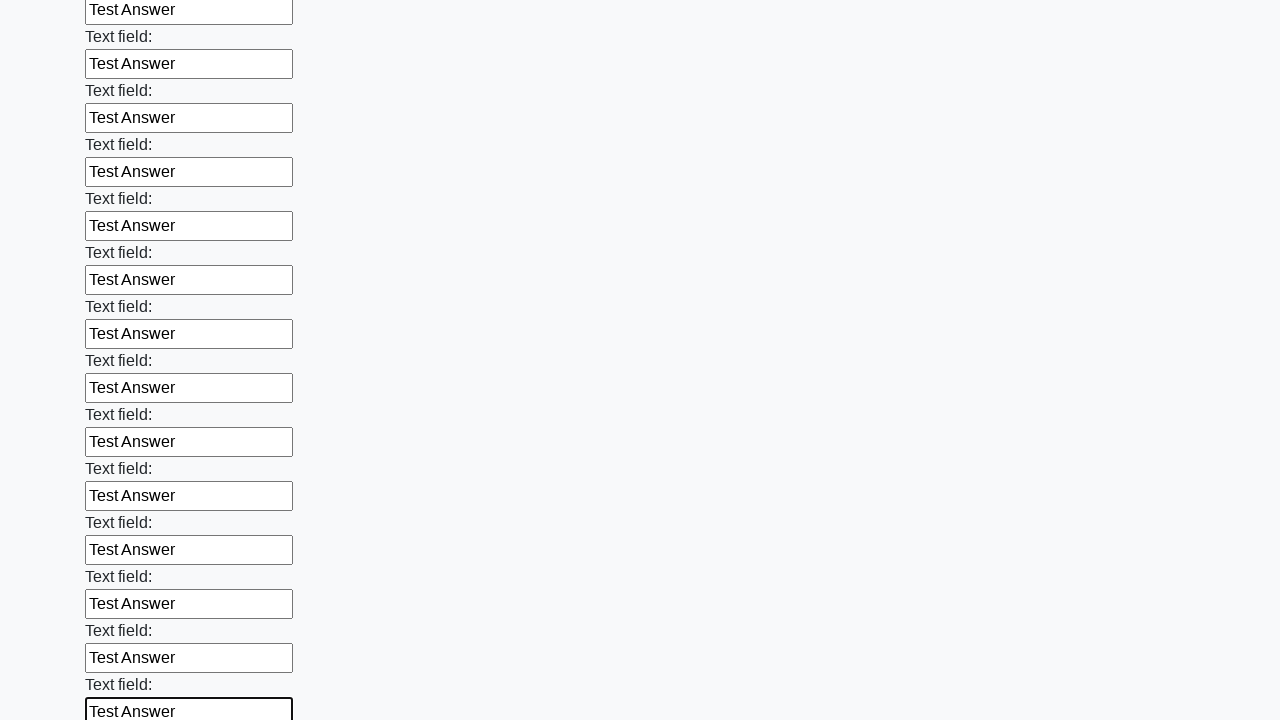

Filled input field with 'Test Answer' on input >> nth=80
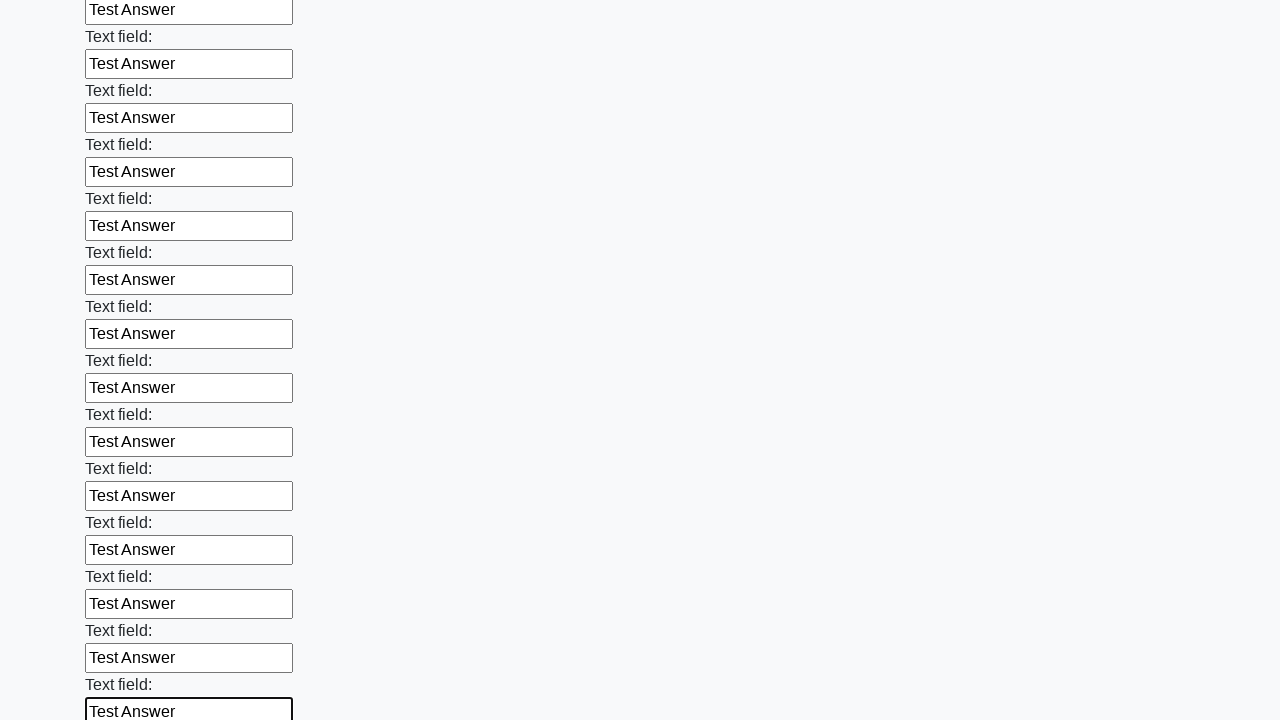

Filled input field with 'Test Answer' on input >> nth=81
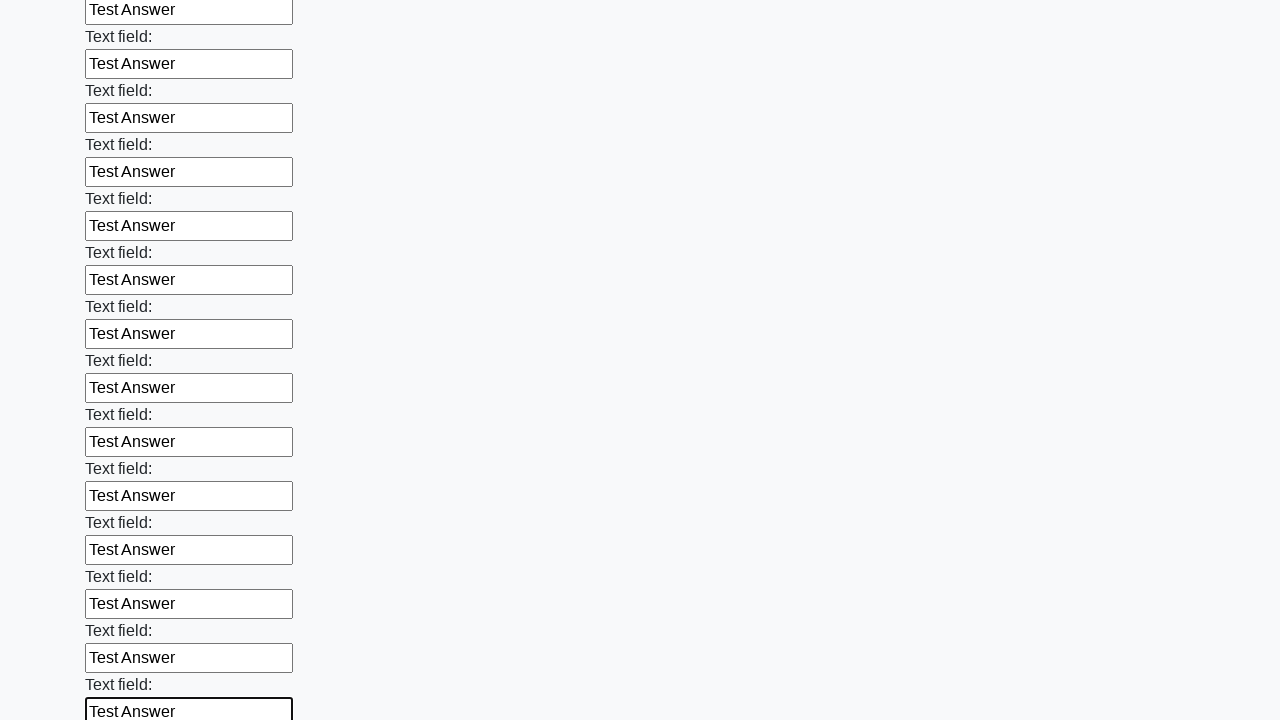

Filled input field with 'Test Answer' on input >> nth=82
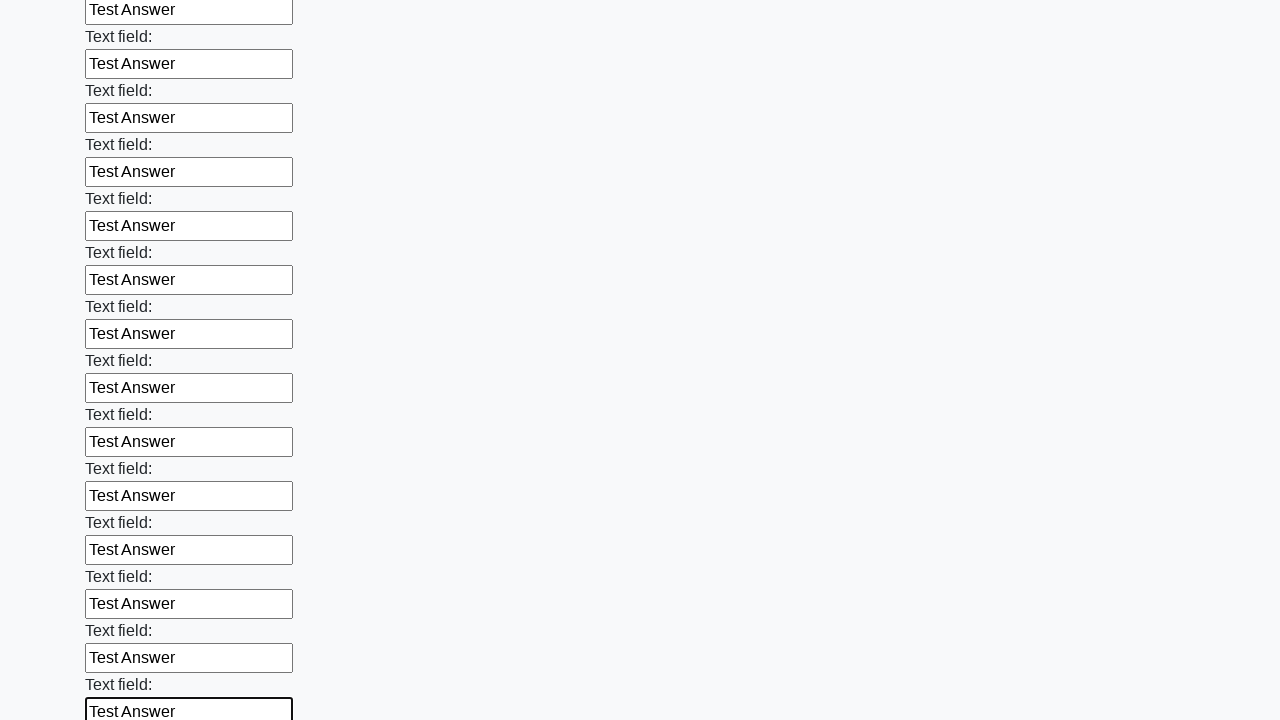

Filled input field with 'Test Answer' on input >> nth=83
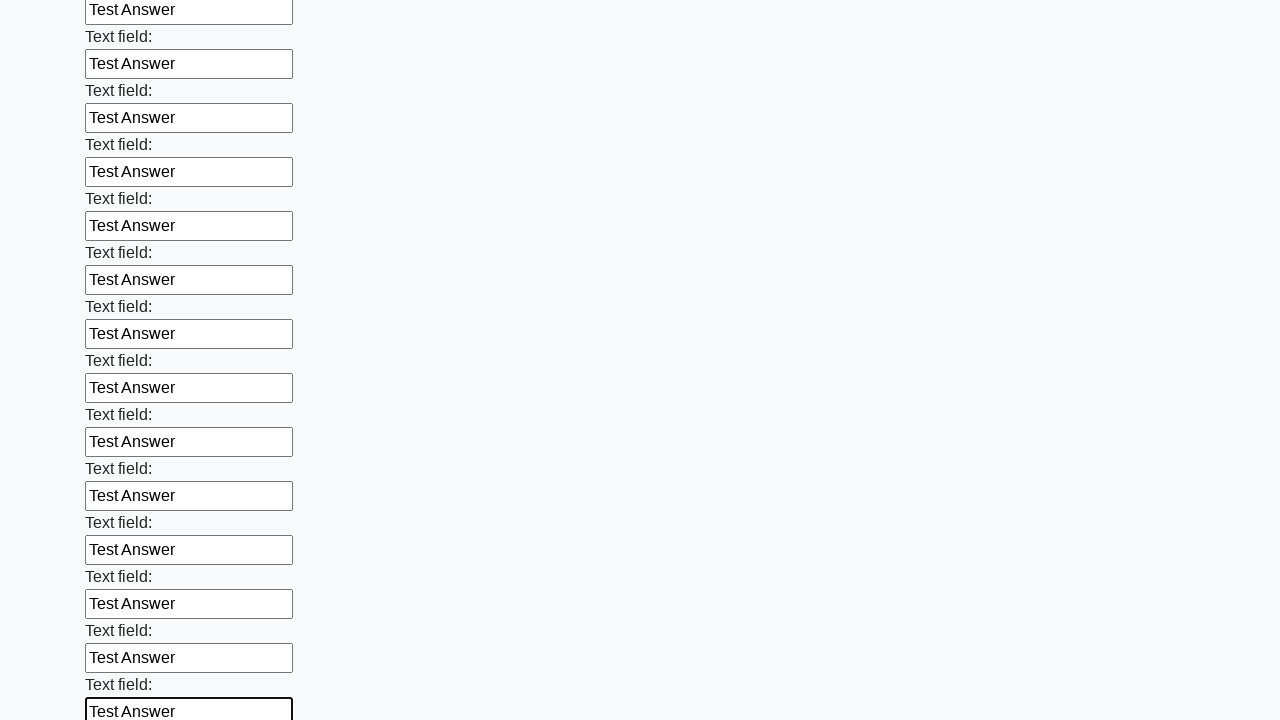

Filled input field with 'Test Answer' on input >> nth=84
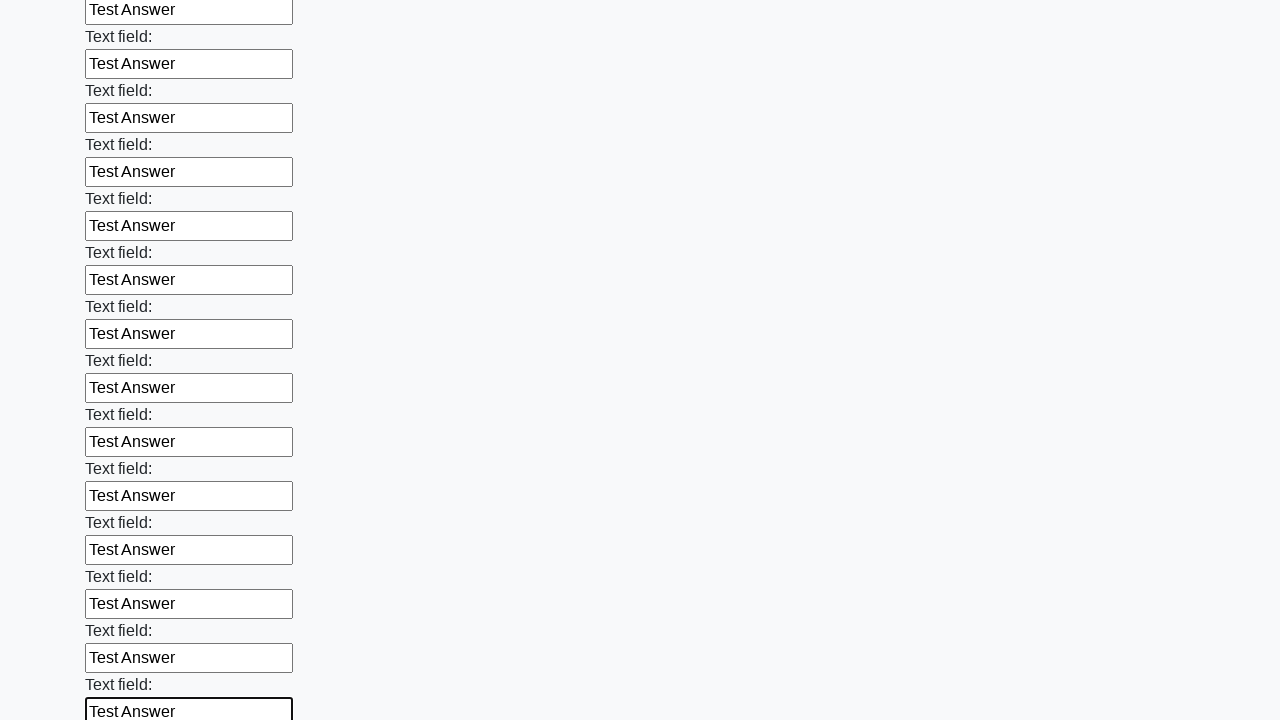

Filled input field with 'Test Answer' on input >> nth=85
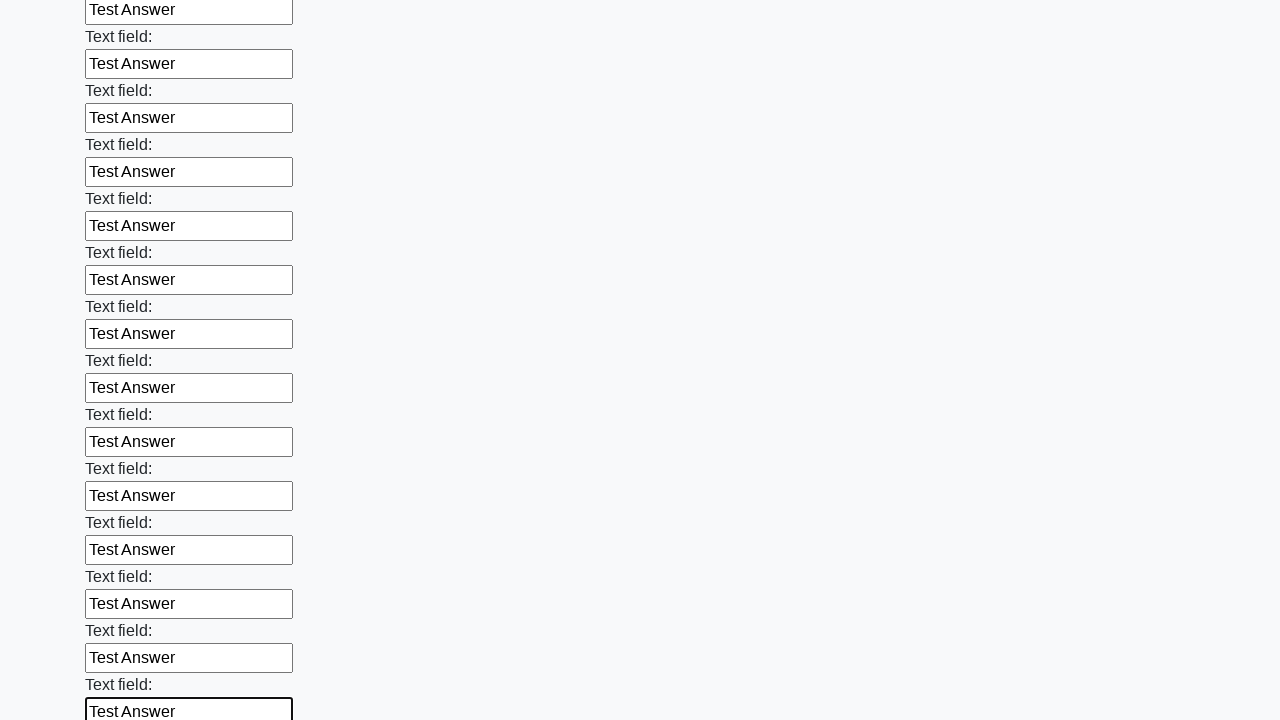

Filled input field with 'Test Answer' on input >> nth=86
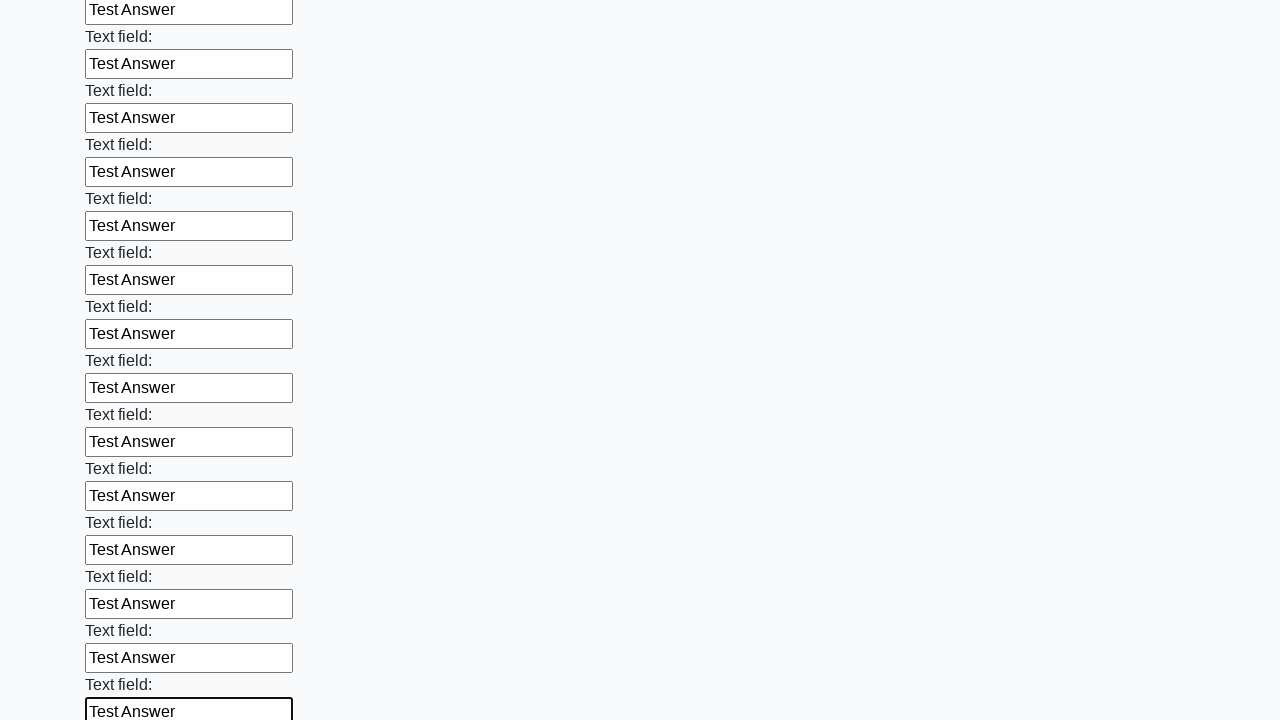

Filled input field with 'Test Answer' on input >> nth=87
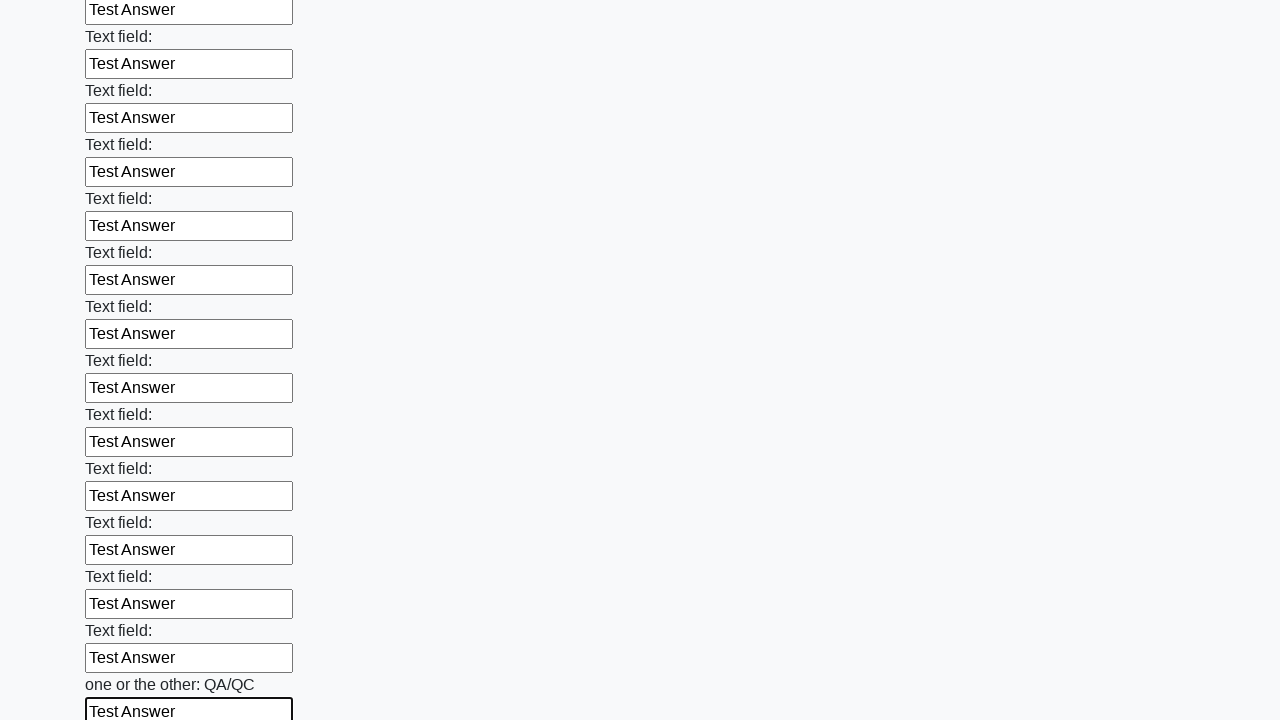

Filled input field with 'Test Answer' on input >> nth=88
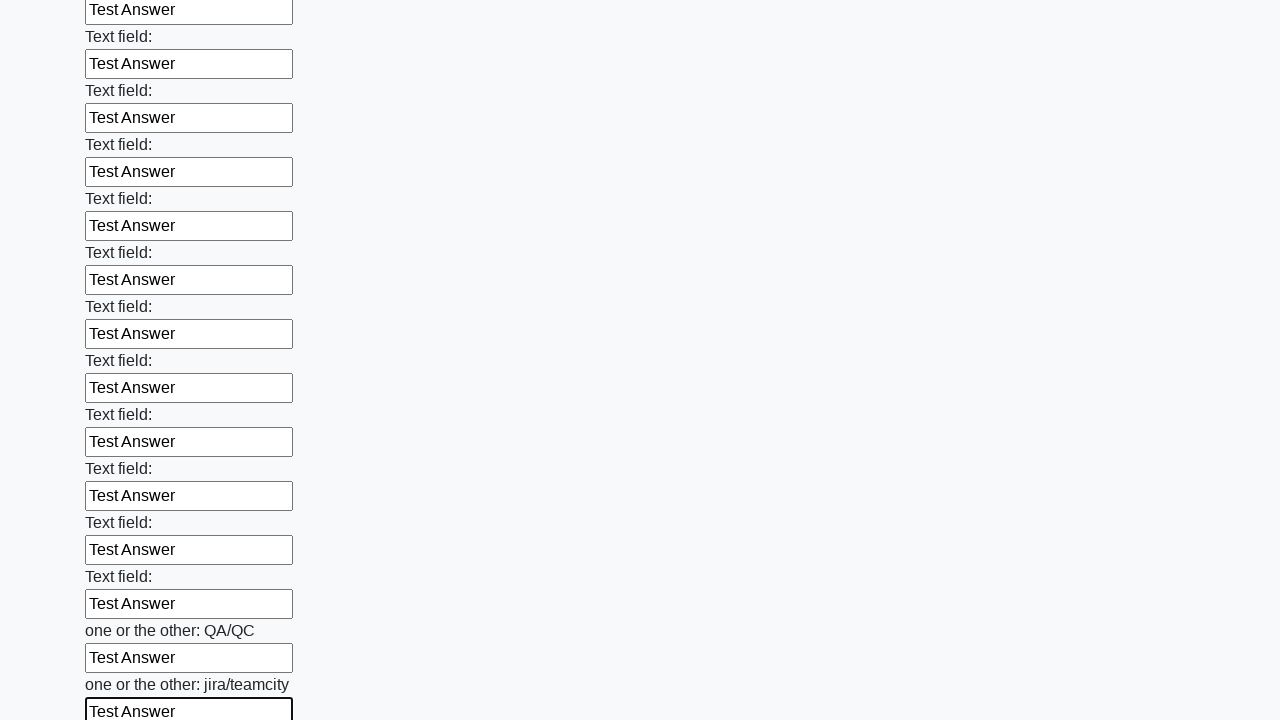

Filled input field with 'Test Answer' on input >> nth=89
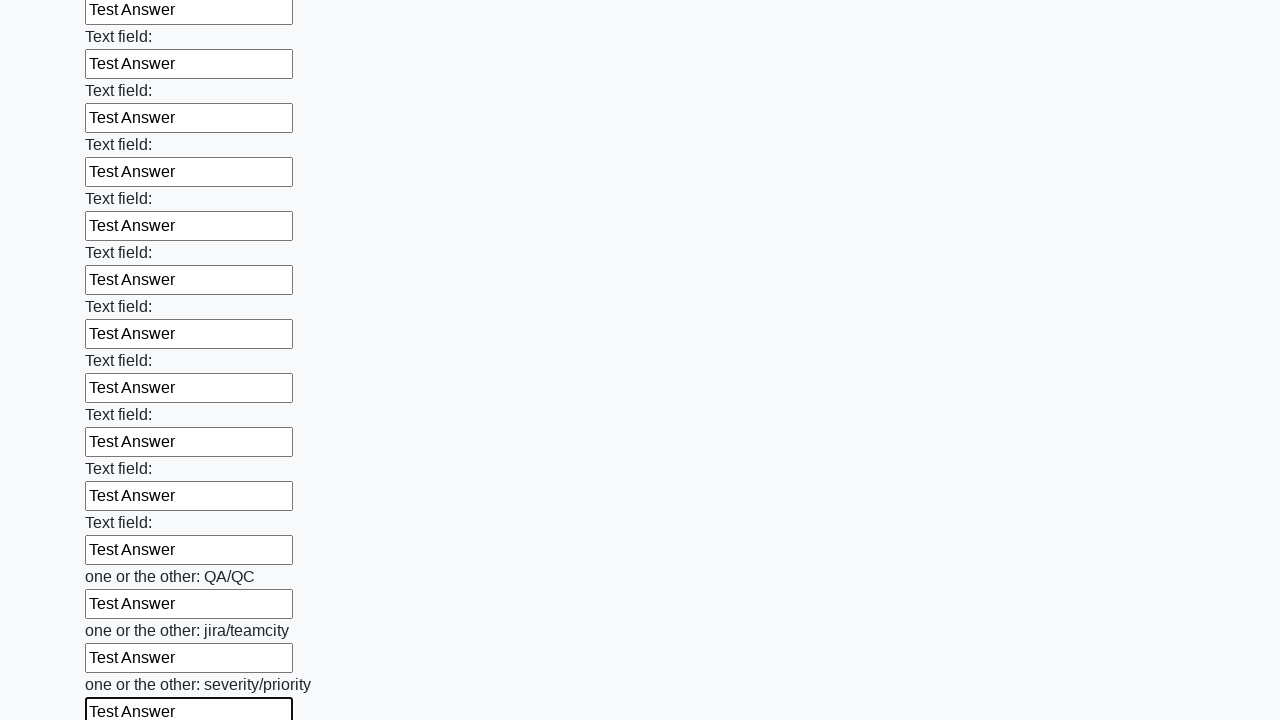

Filled input field with 'Test Answer' on input >> nth=90
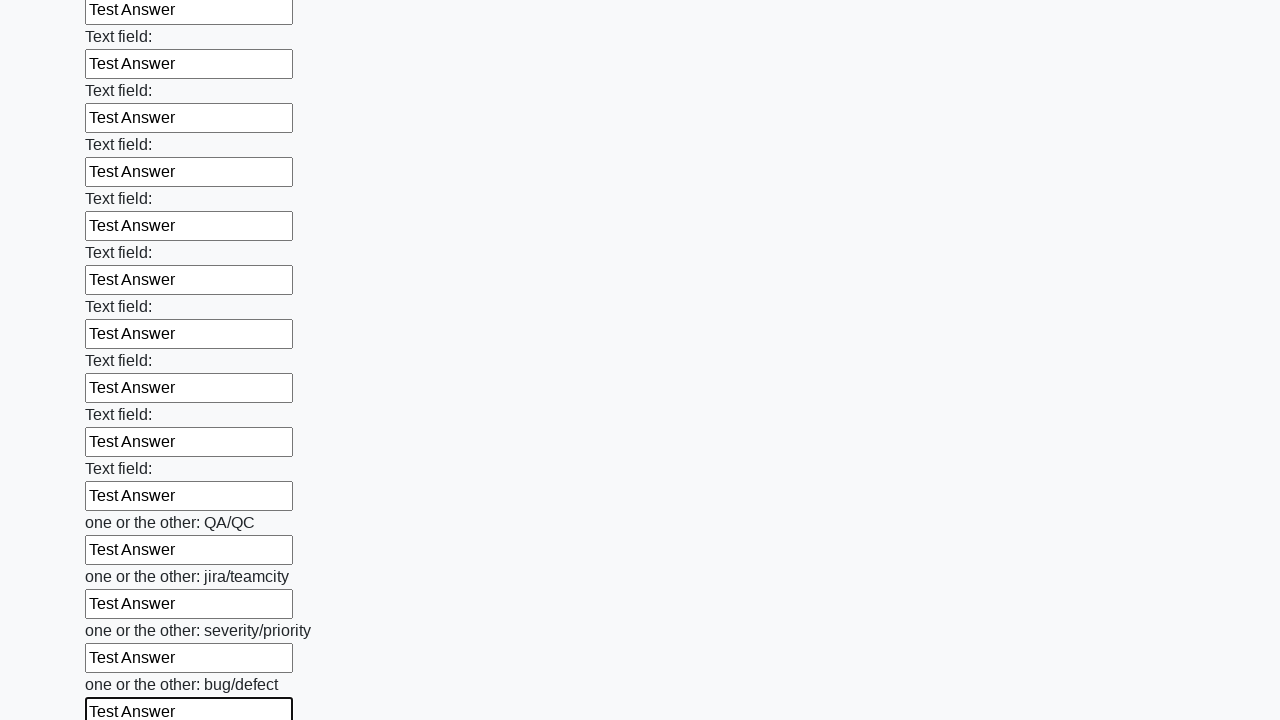

Filled input field with 'Test Answer' on input >> nth=91
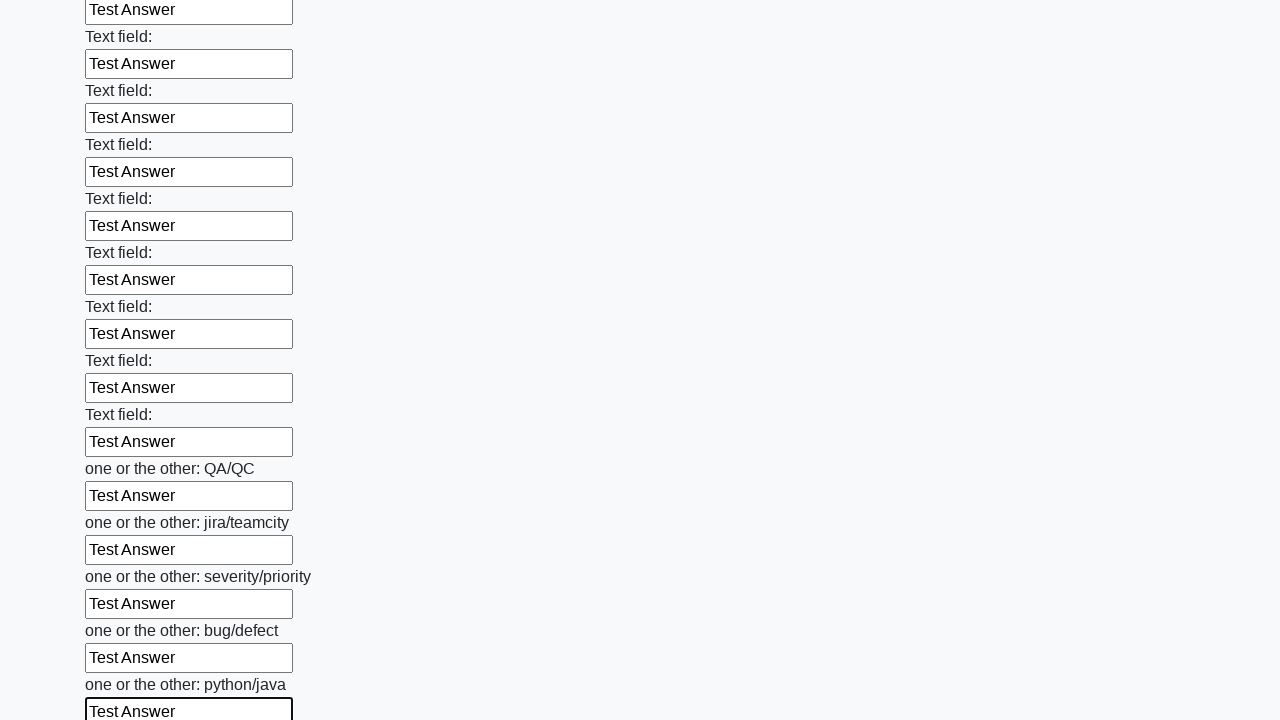

Filled input field with 'Test Answer' on input >> nth=92
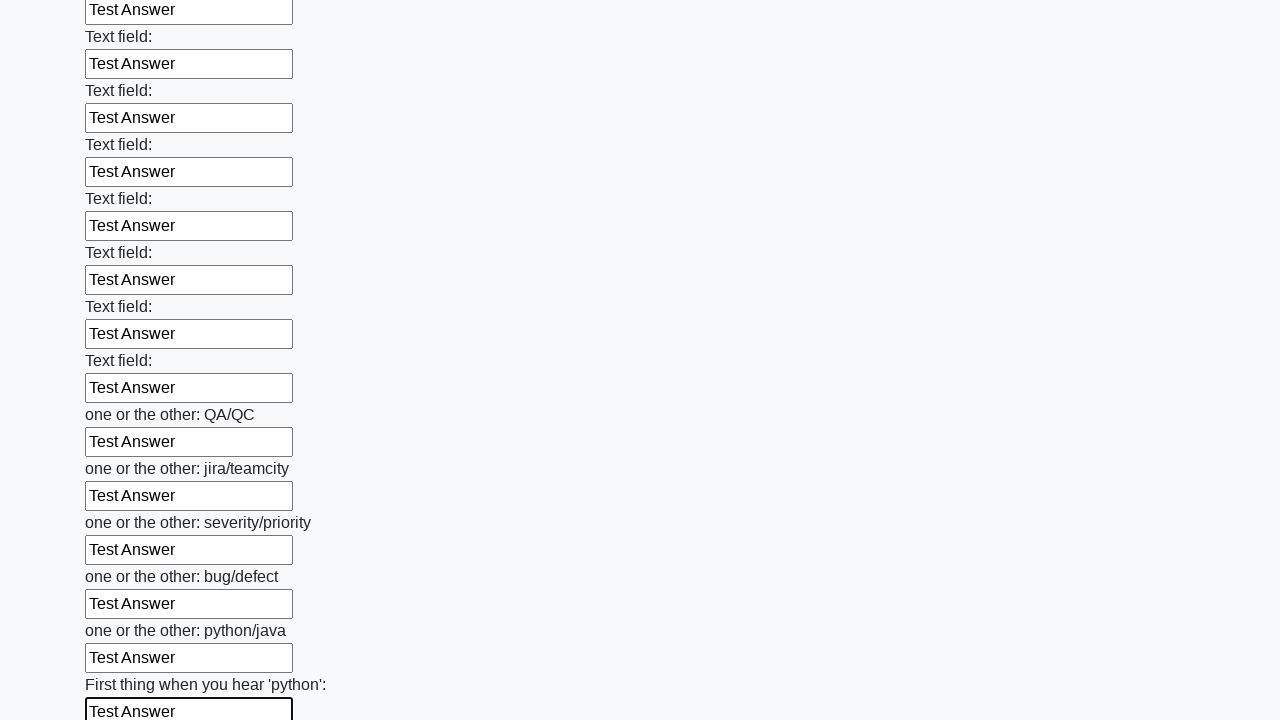

Filled input field with 'Test Answer' on input >> nth=93
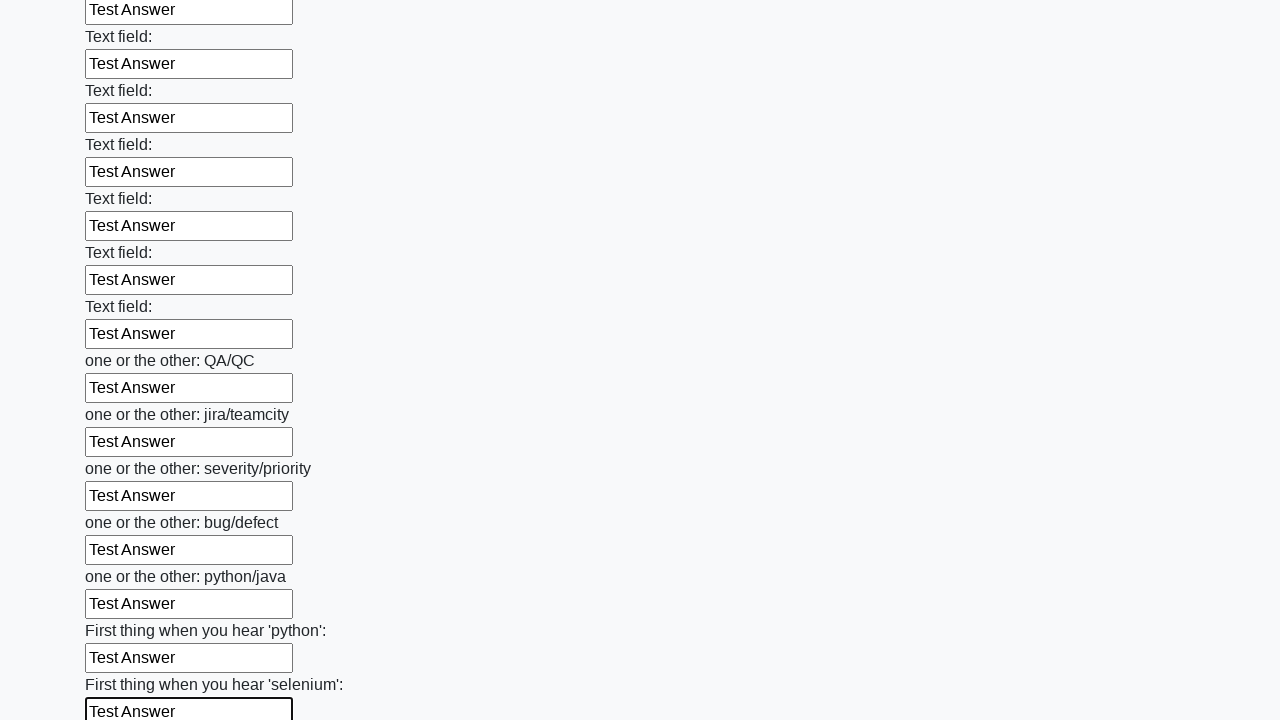

Filled input field with 'Test Answer' on input >> nth=94
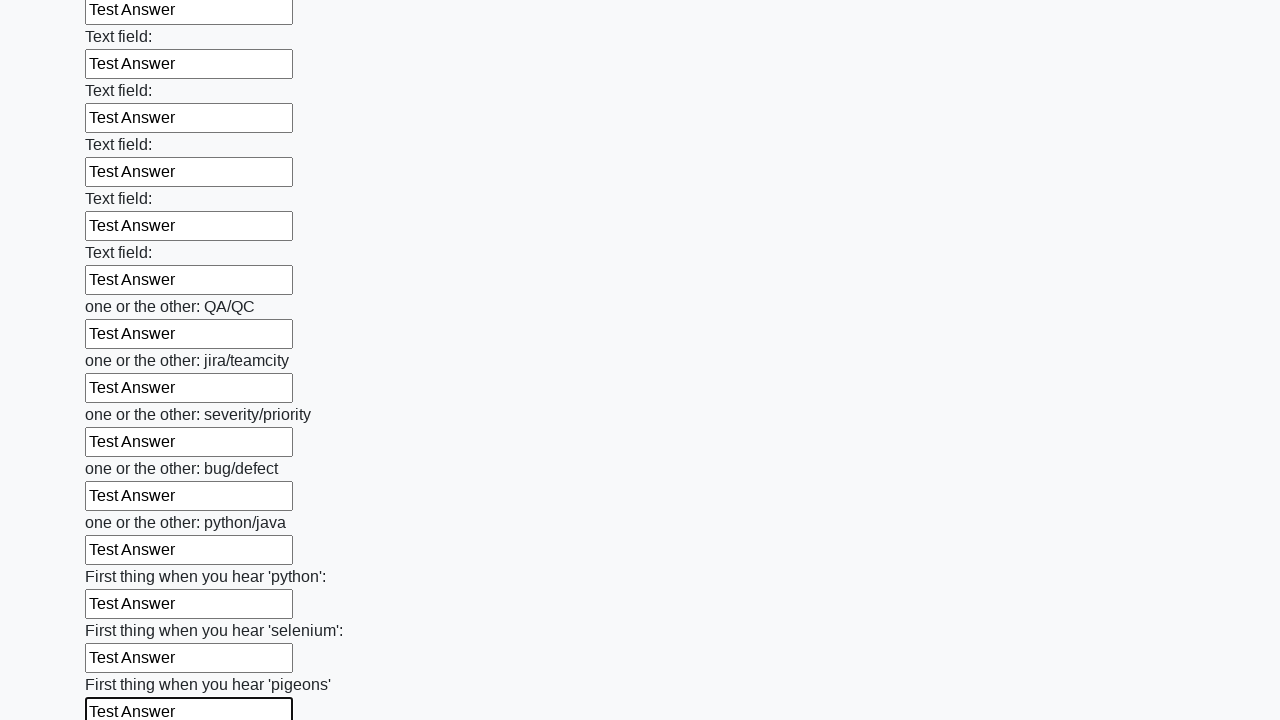

Filled input field with 'Test Answer' on input >> nth=95
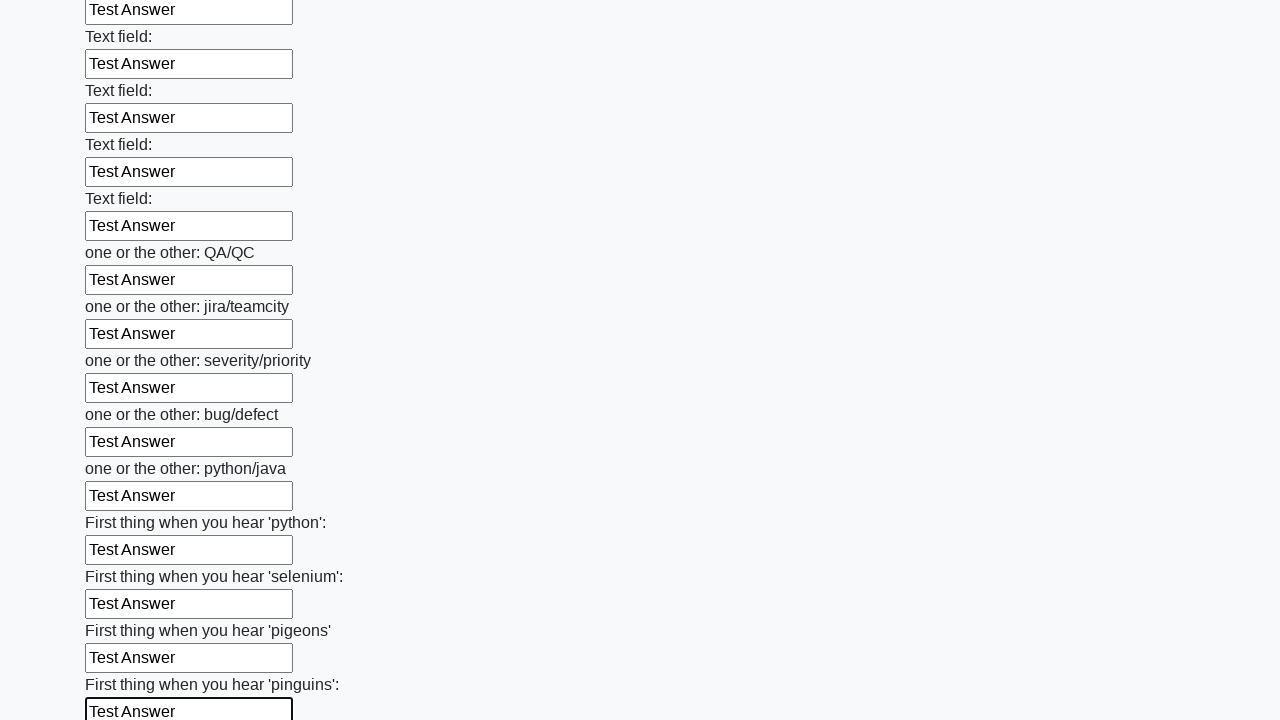

Filled input field with 'Test Answer' on input >> nth=96
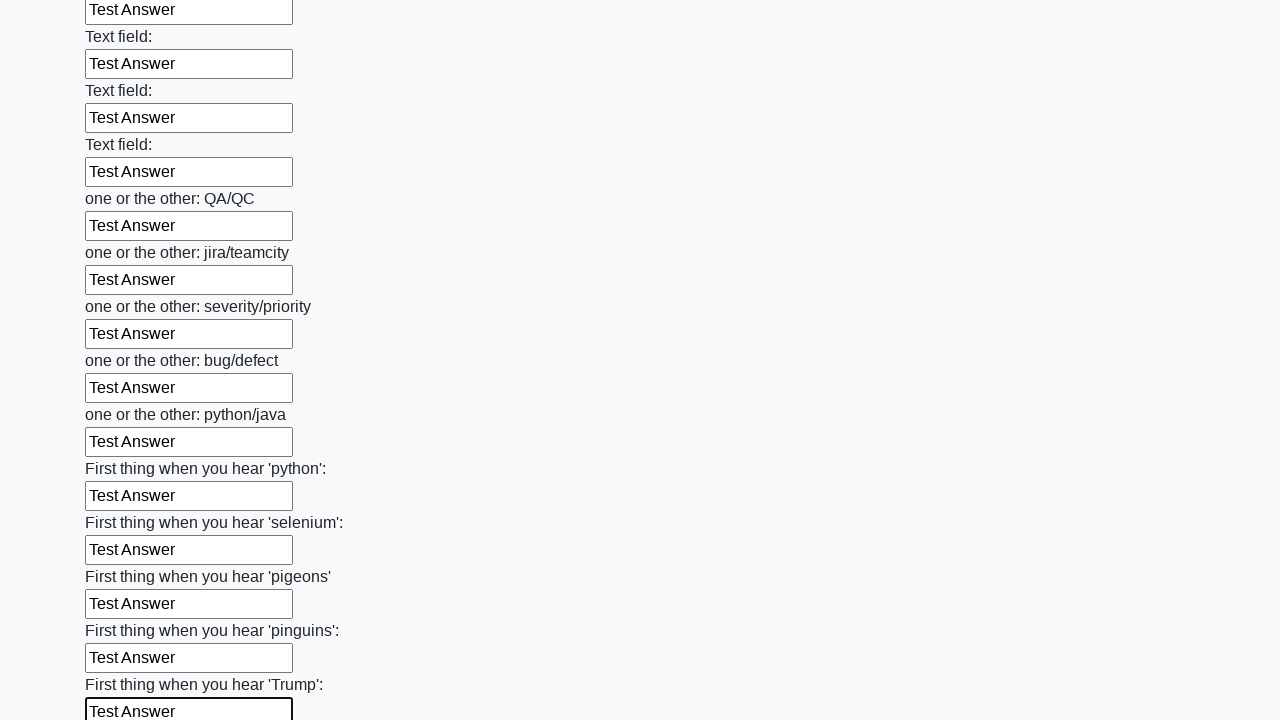

Filled input field with 'Test Answer' on input >> nth=97
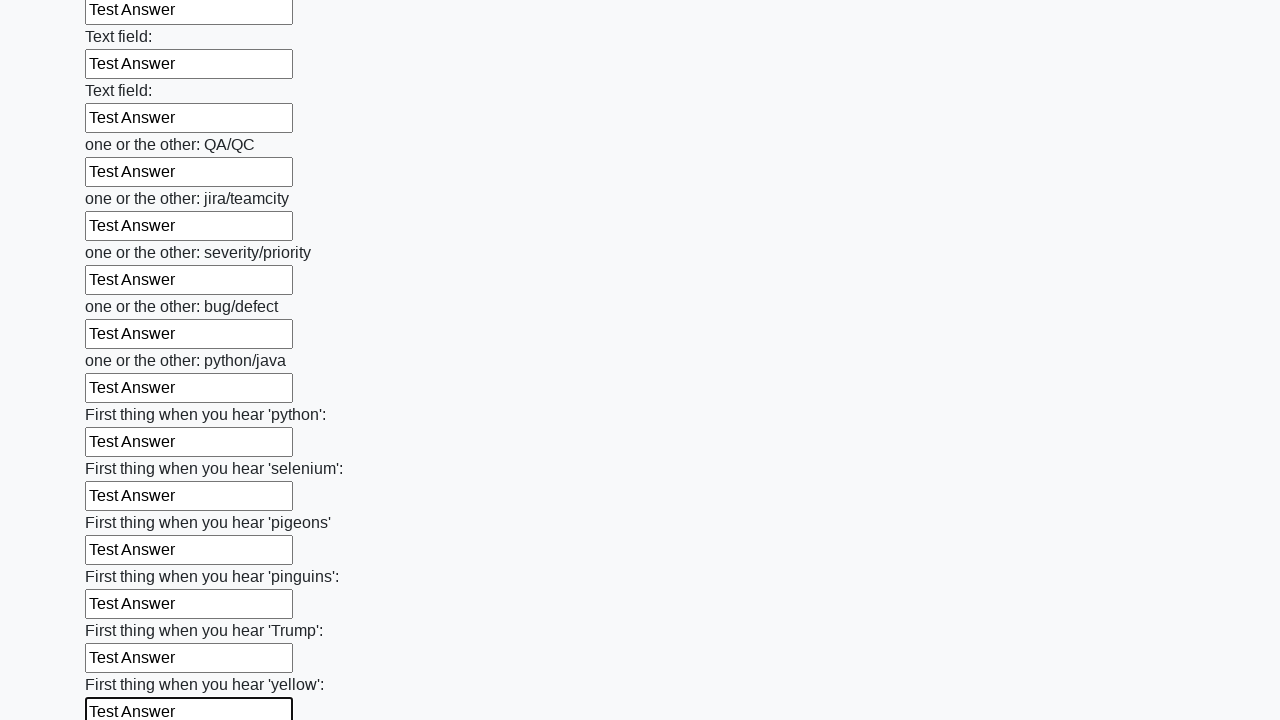

Filled input field with 'Test Answer' on input >> nth=98
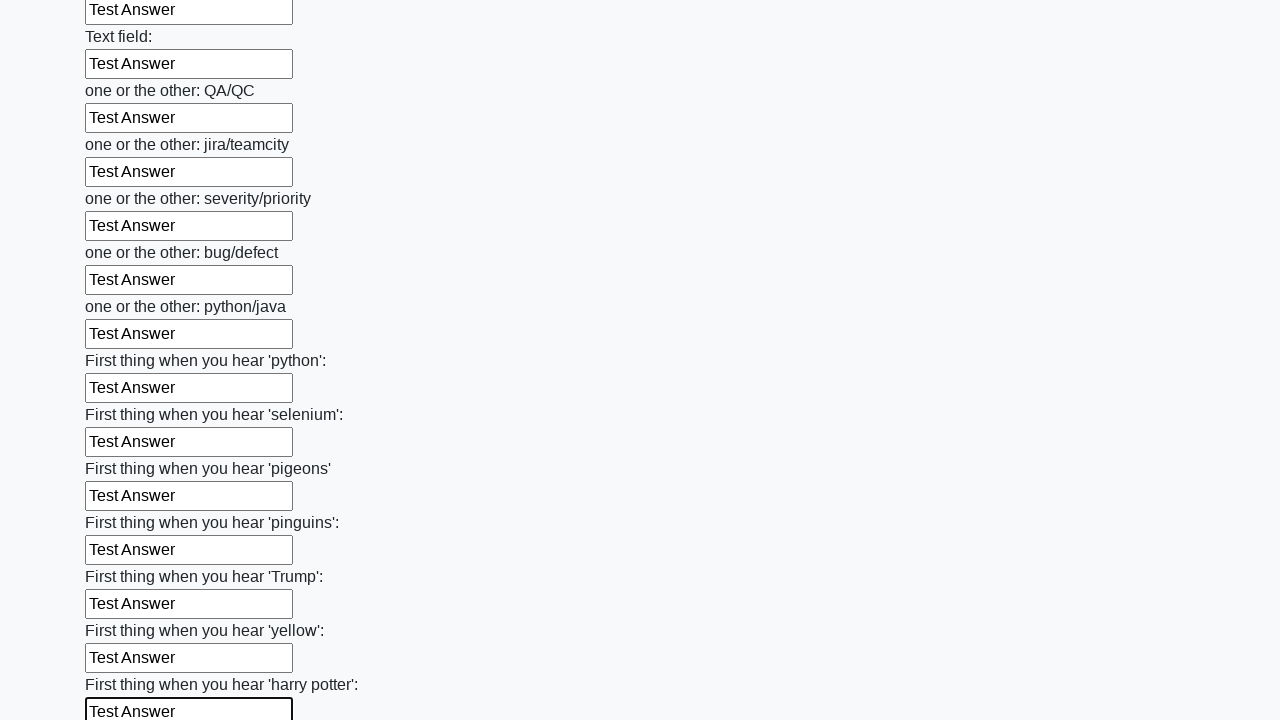

Filled input field with 'Test Answer' on input >> nth=99
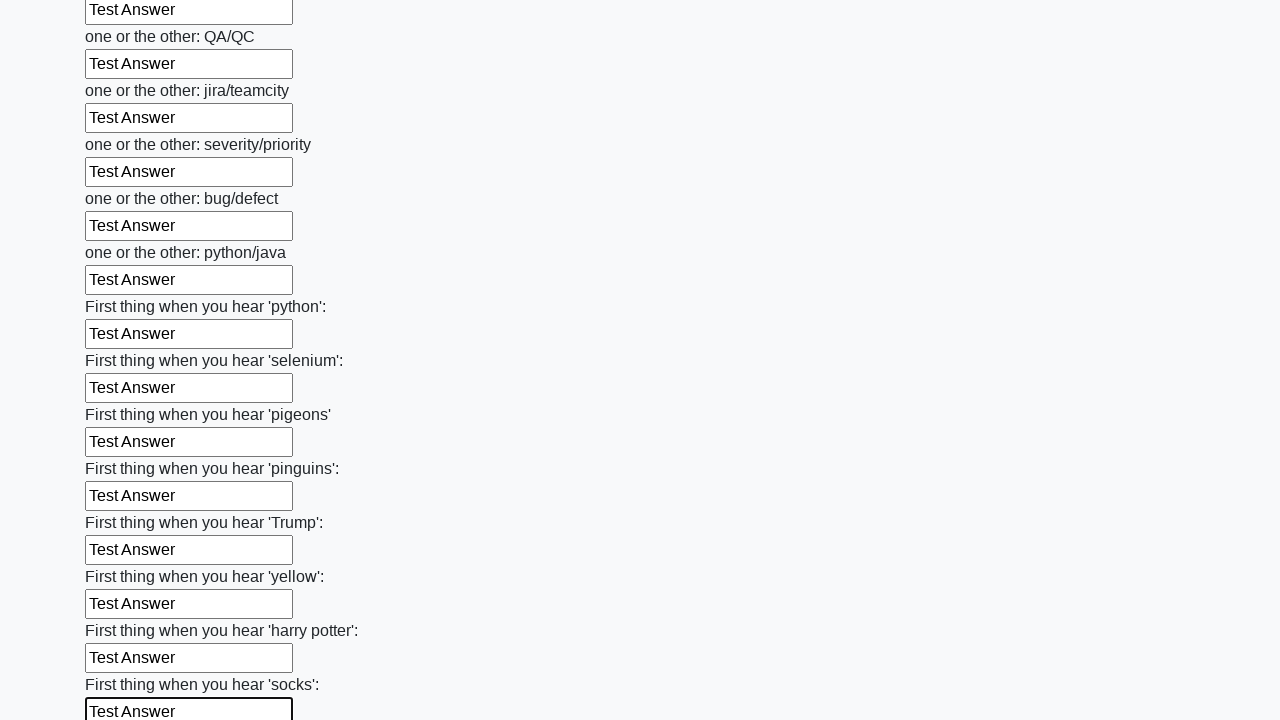

Clicked the submit button to submit the form at (123, 611) on button.btn
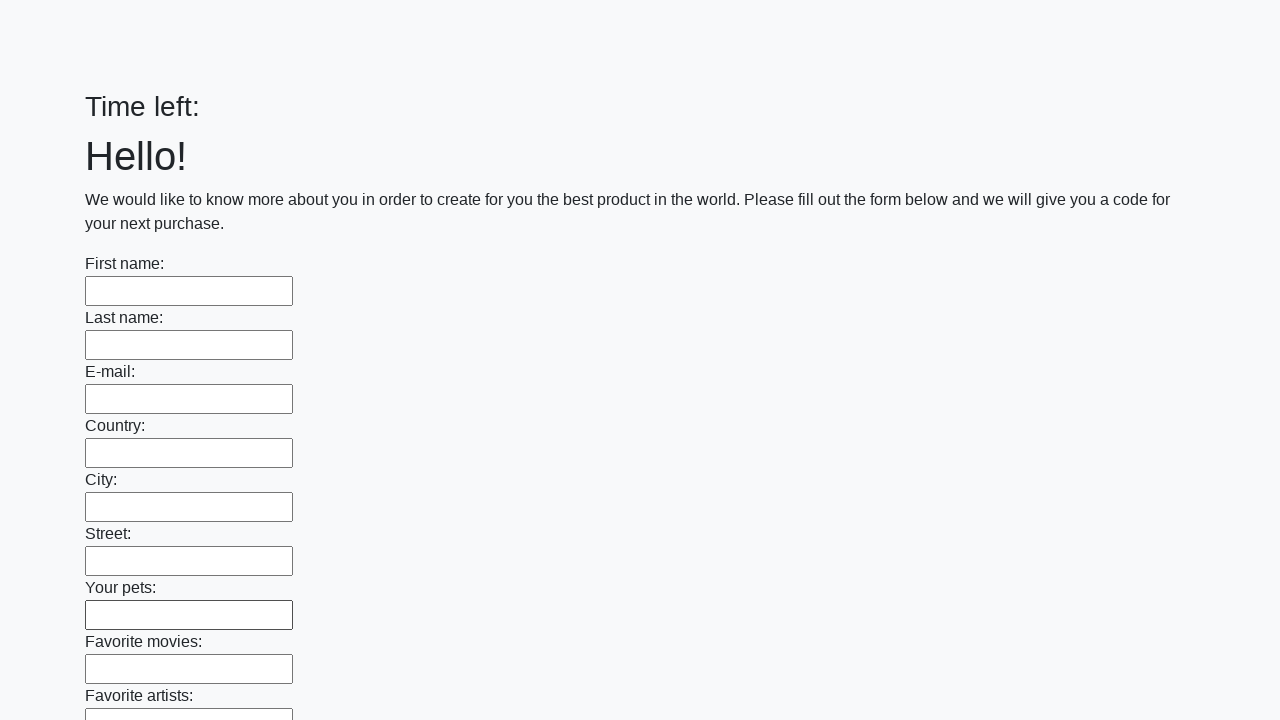

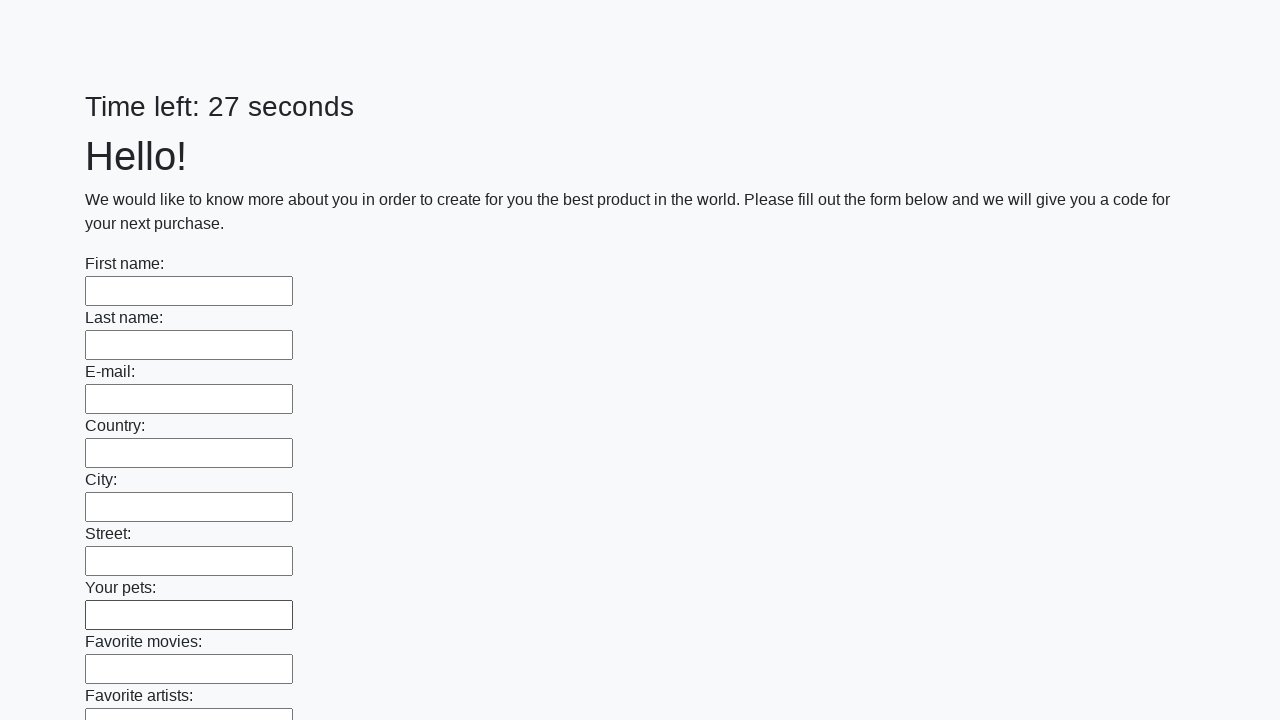